Tests opening all chapter links on the home page by iterating through each link, clicking it, and navigating back to the home page

Starting URL: https://bonigarcia.dev/selenium-webdriver-java/

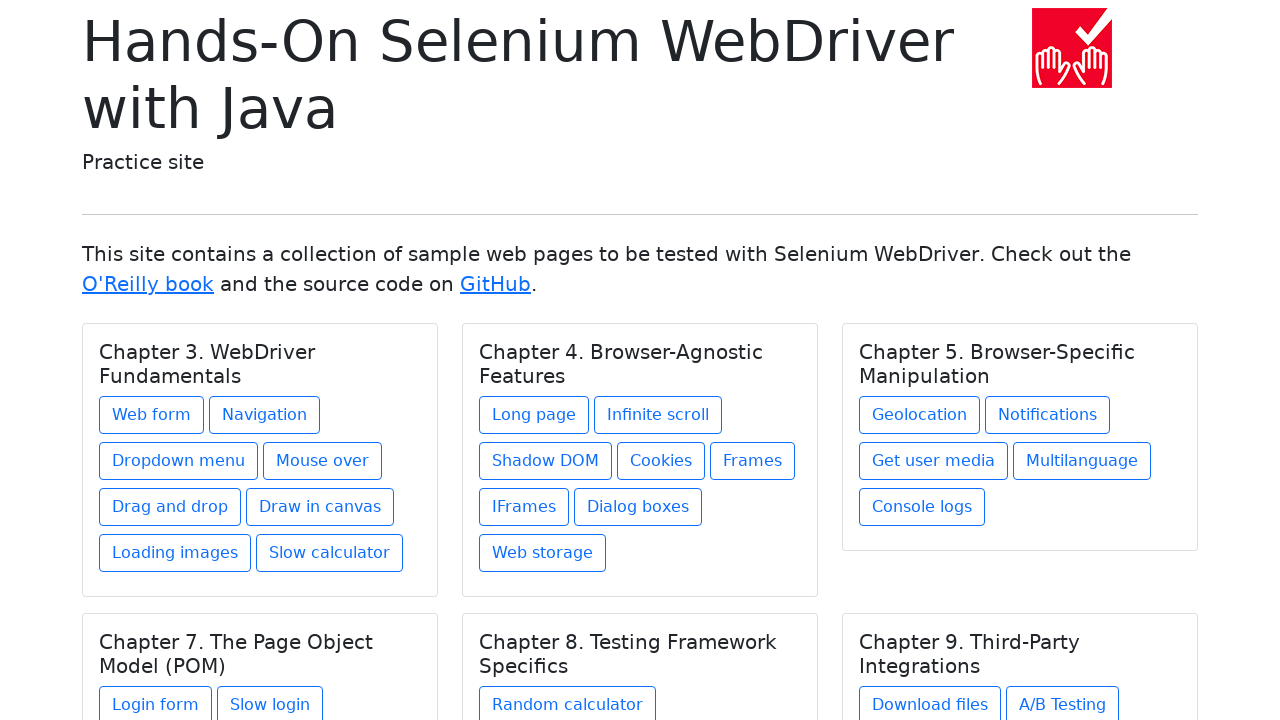

Waited for card headings to load on home page
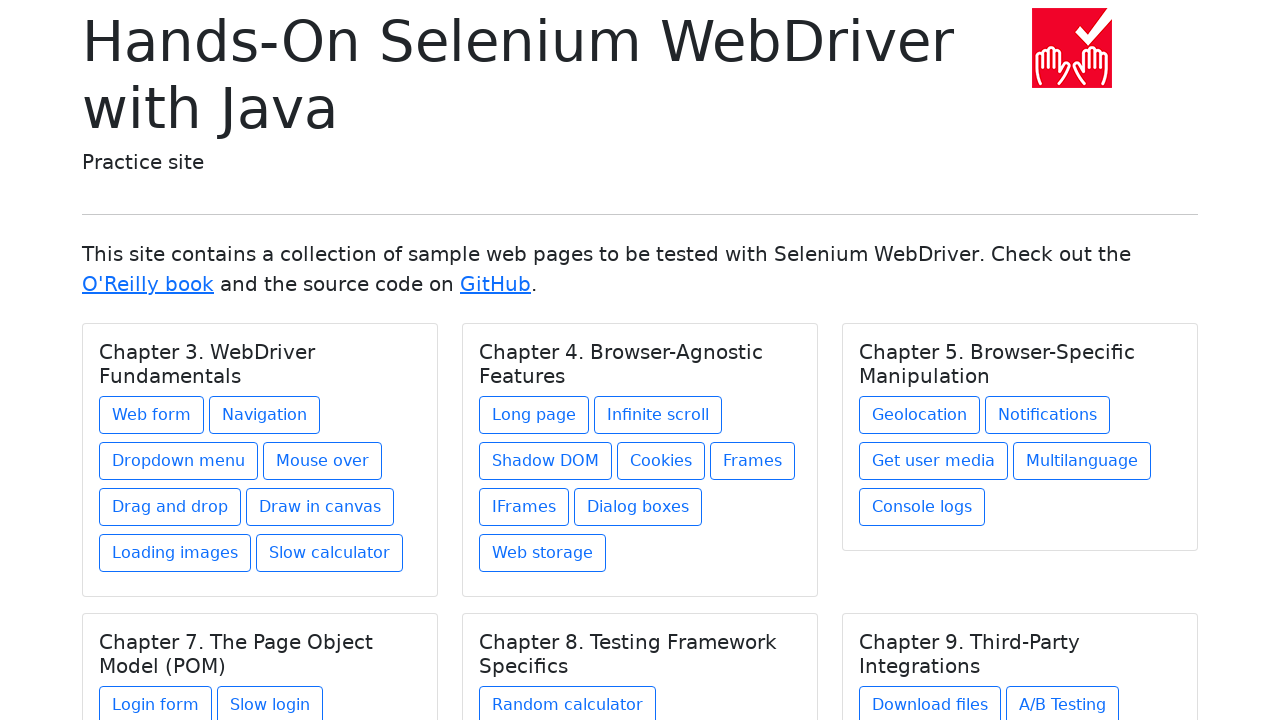

Found 27 chapter links on home page
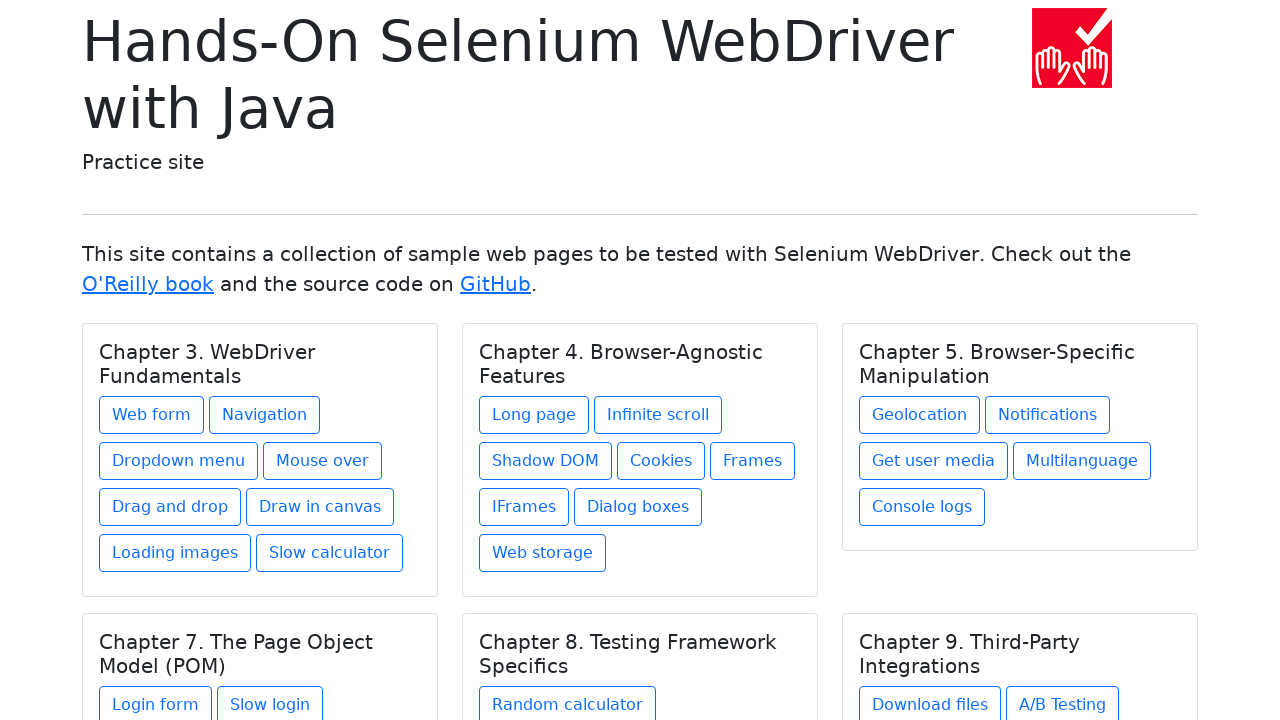

Clicked chapter link 1 of 27 at (152, 415) on .card a >> nth=0
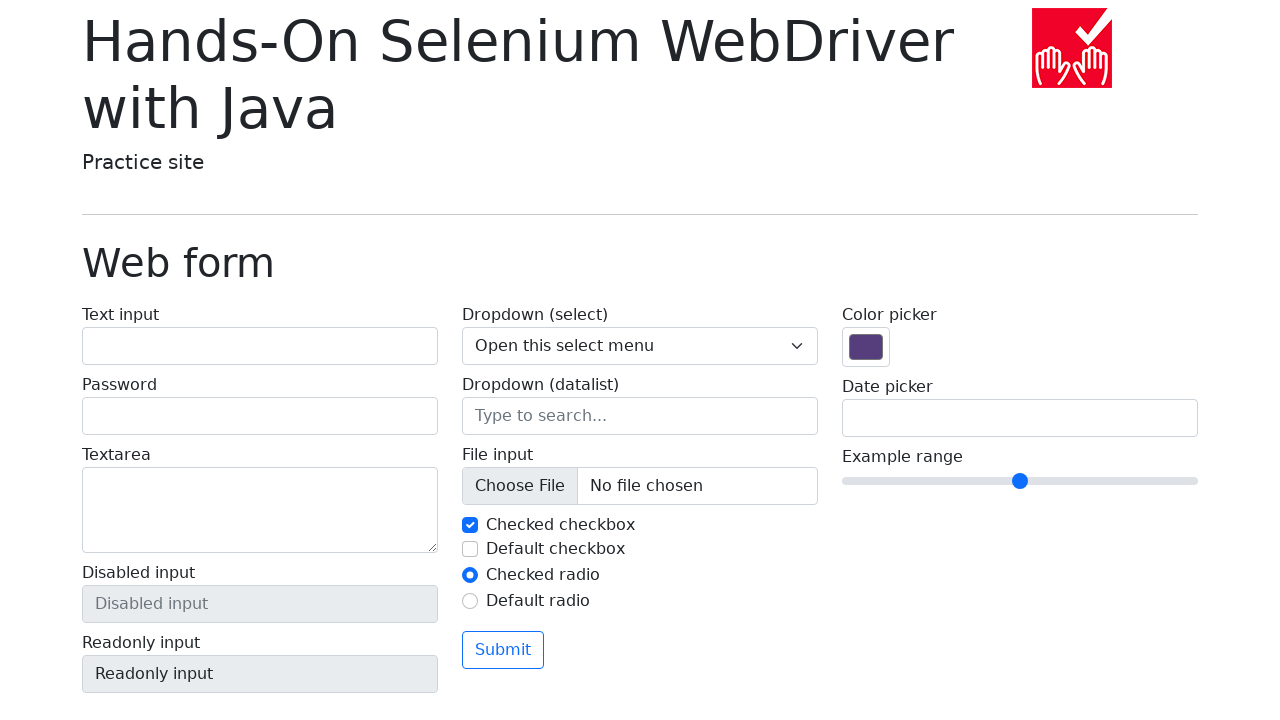

Chapter page 1 loaded completely
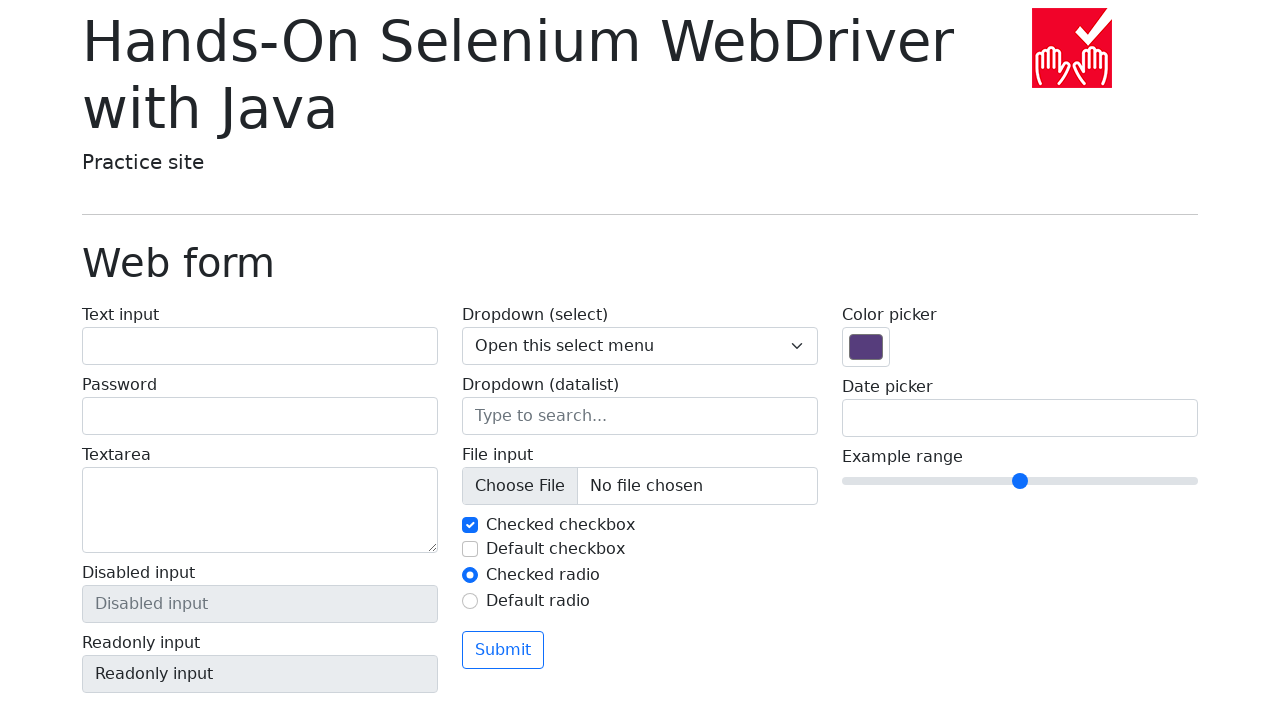

Navigated back to home page from chapter 1
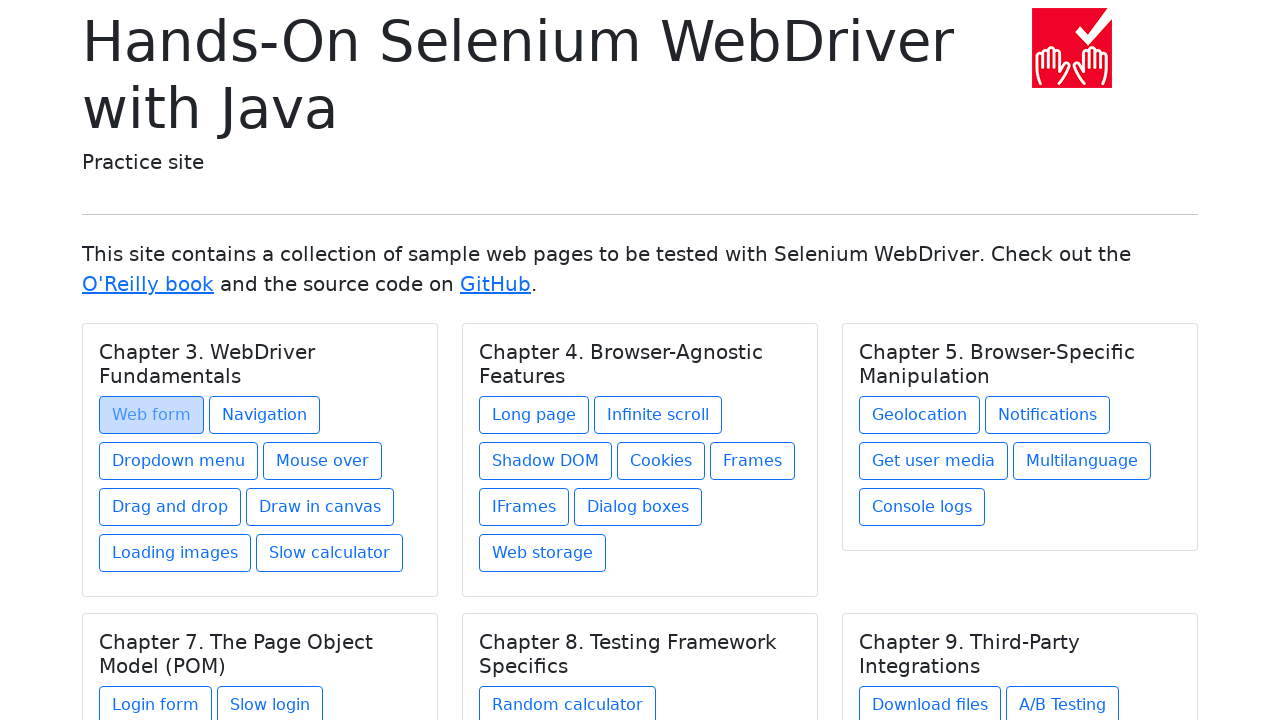

Home page reloaded and ready for chapter 2
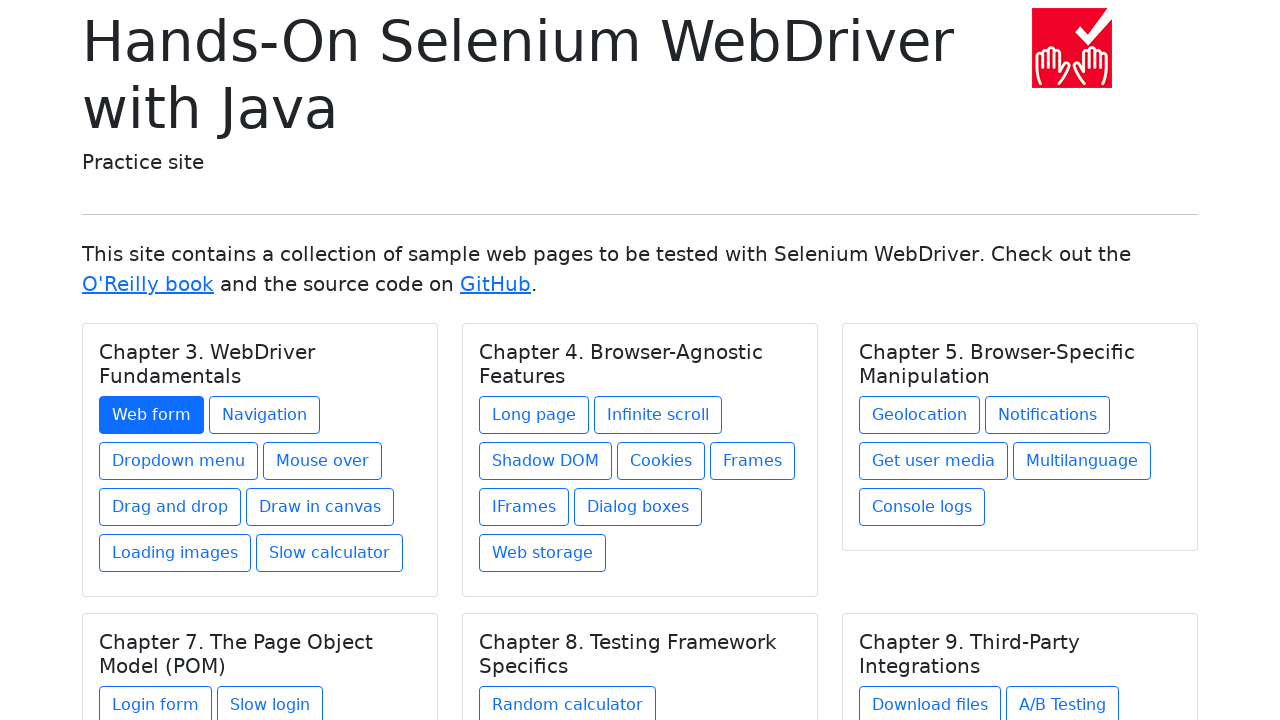

Clicked chapter link 2 of 27 at (264, 415) on .card a >> nth=1
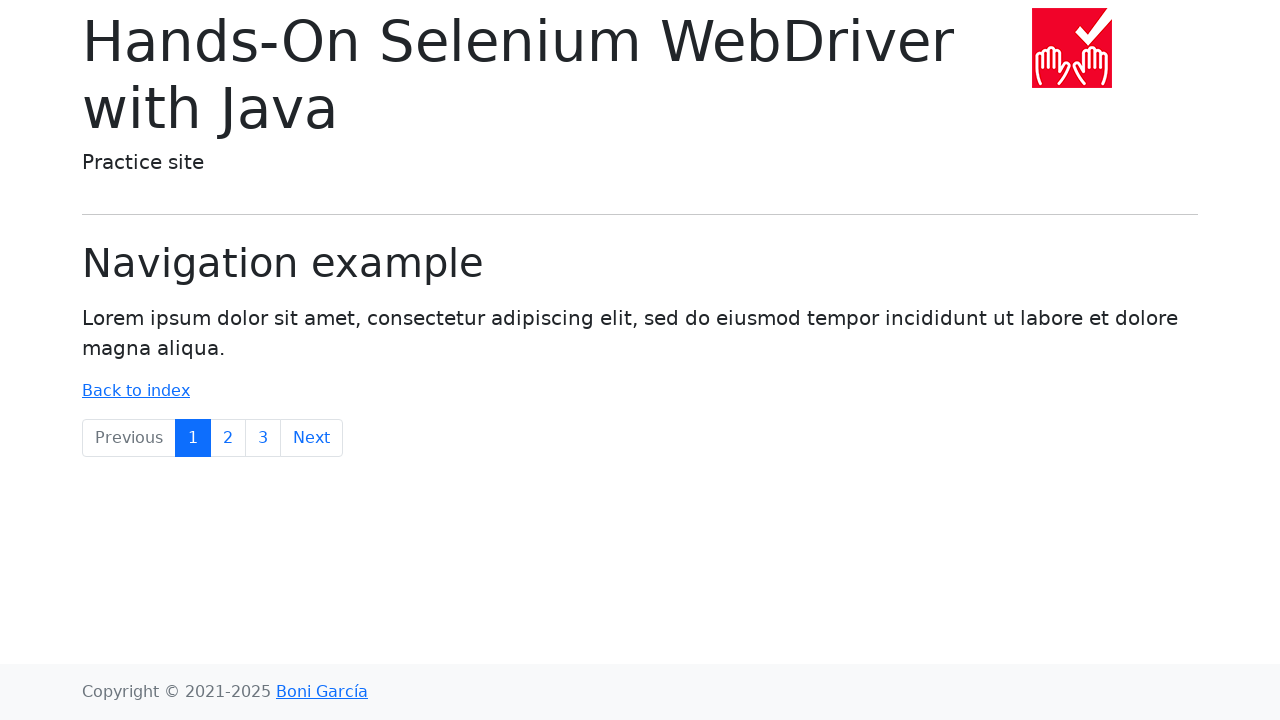

Chapter page 2 loaded completely
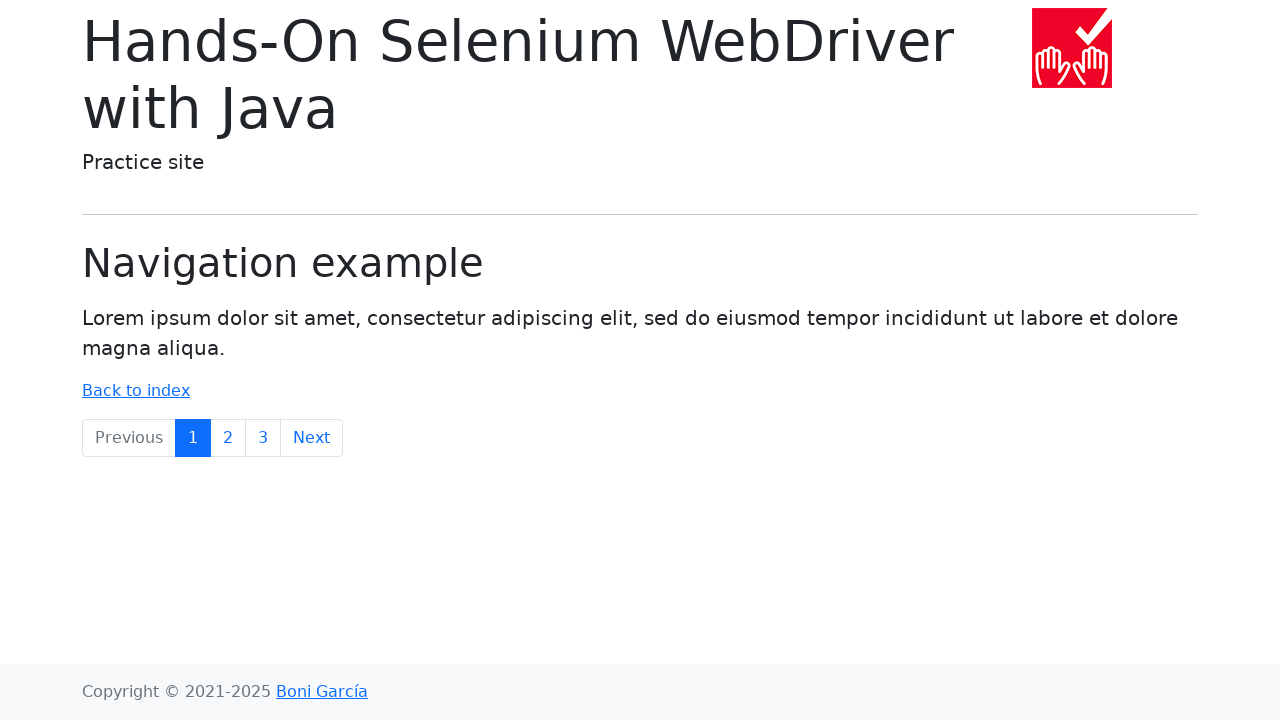

Navigated back to home page from chapter 2
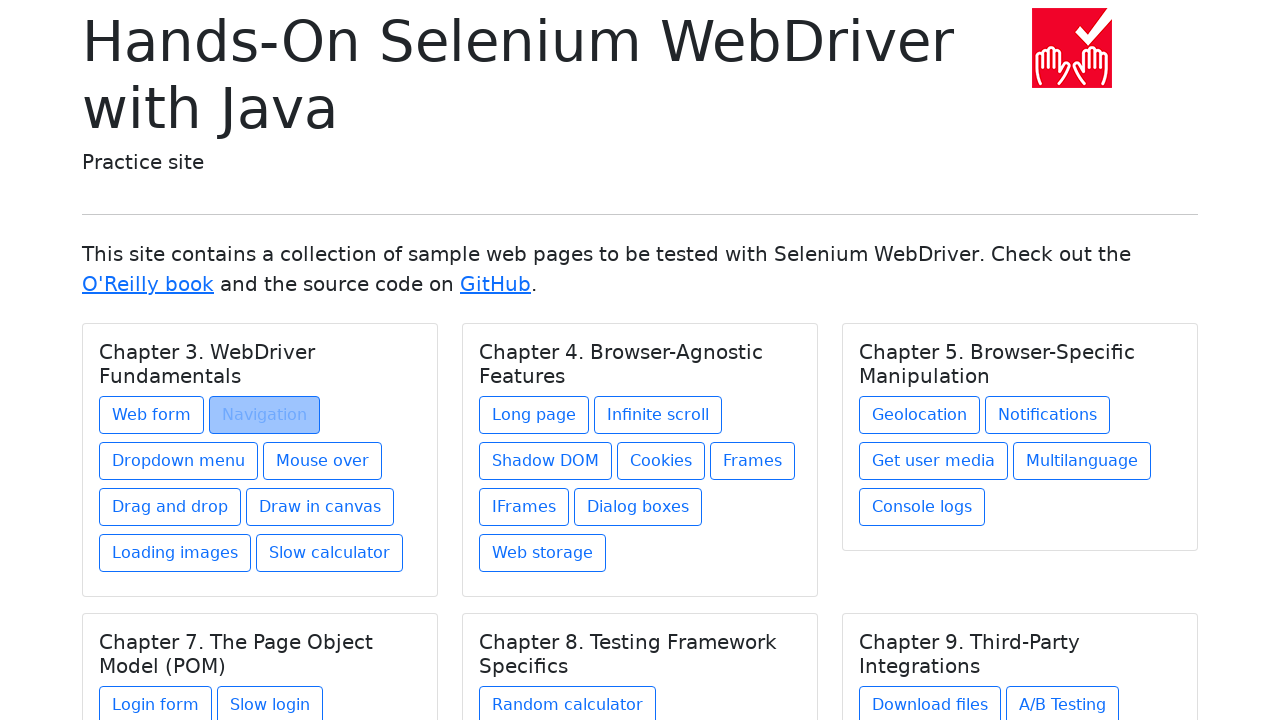

Home page reloaded and ready for chapter 3
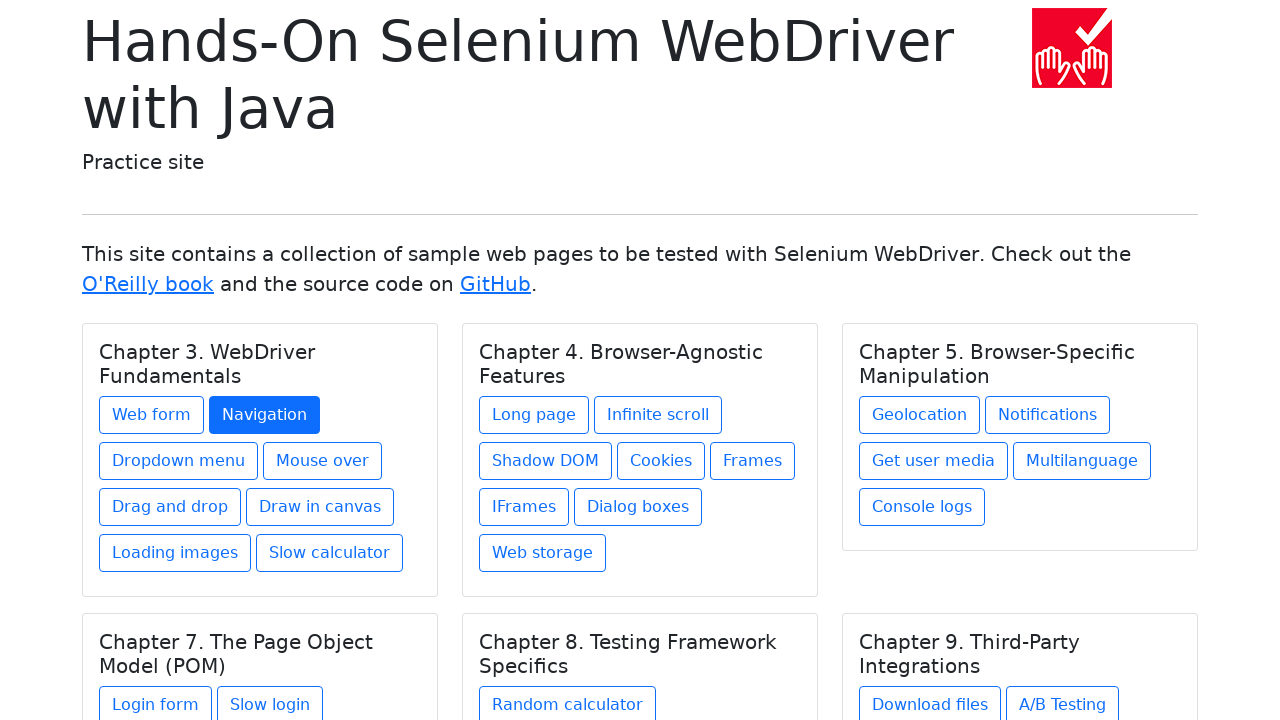

Clicked chapter link 3 of 27 at (178, 461) on .card a >> nth=2
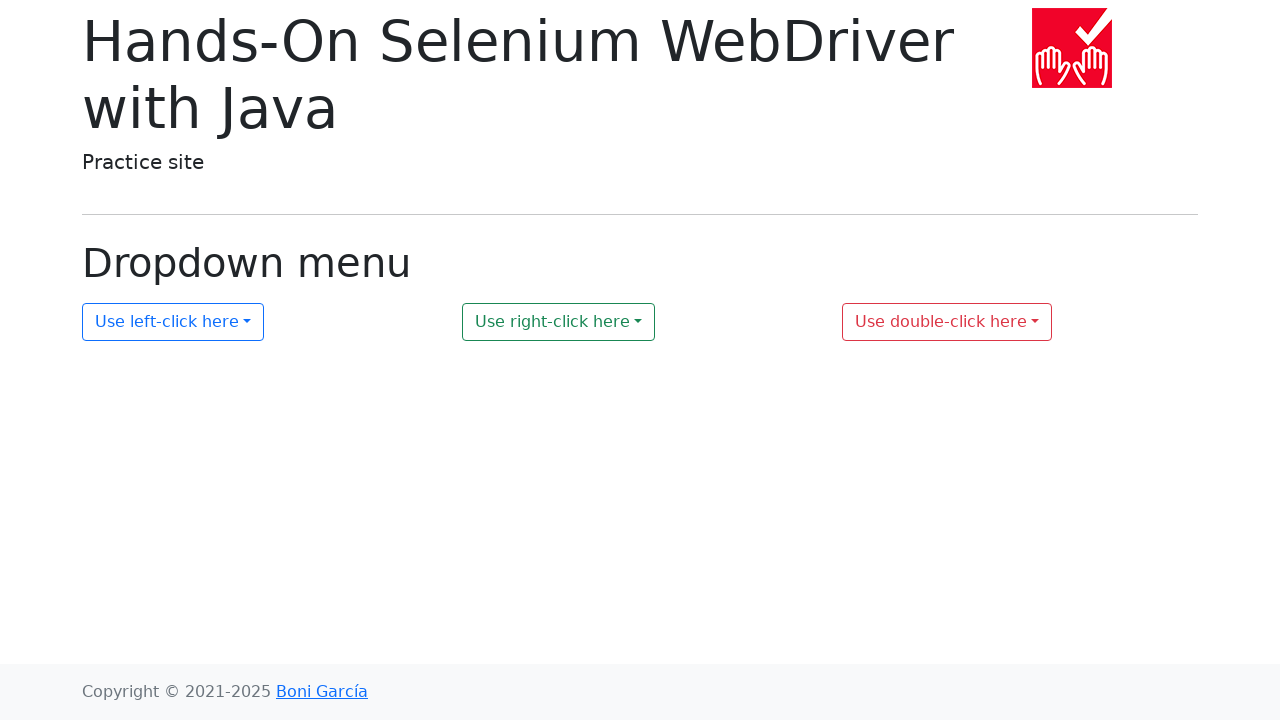

Chapter page 3 loaded completely
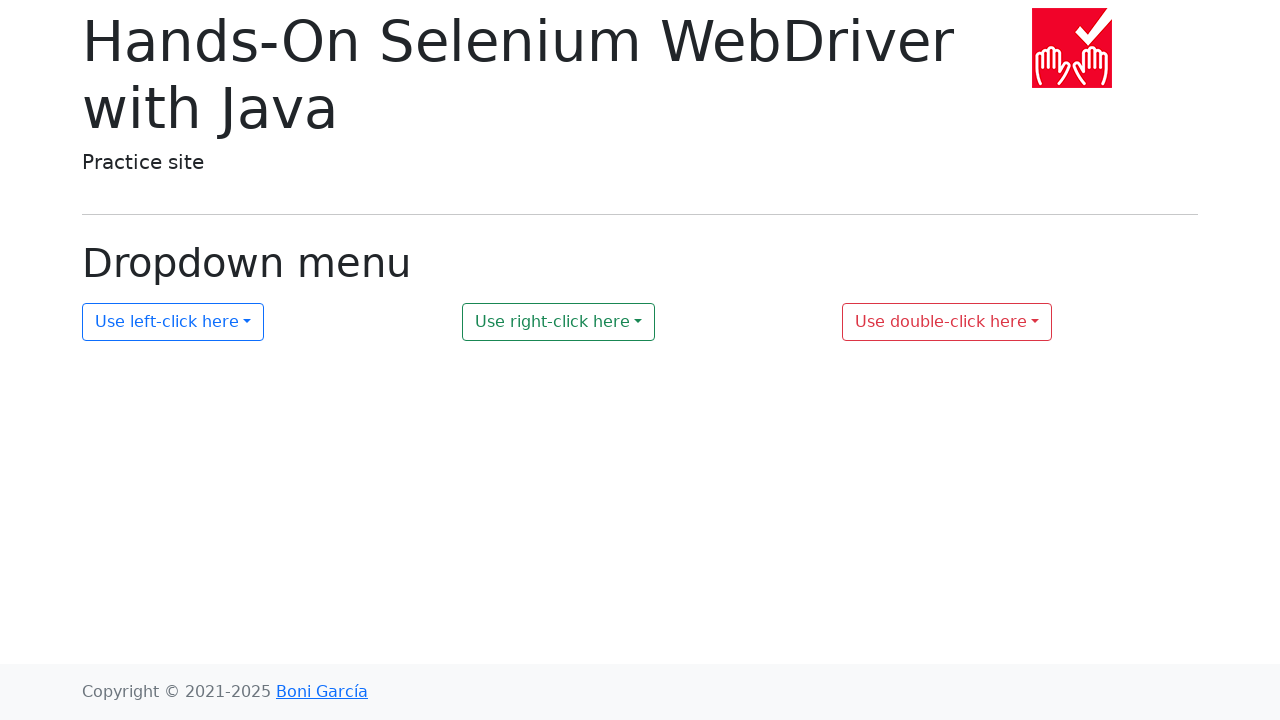

Navigated back to home page from chapter 3
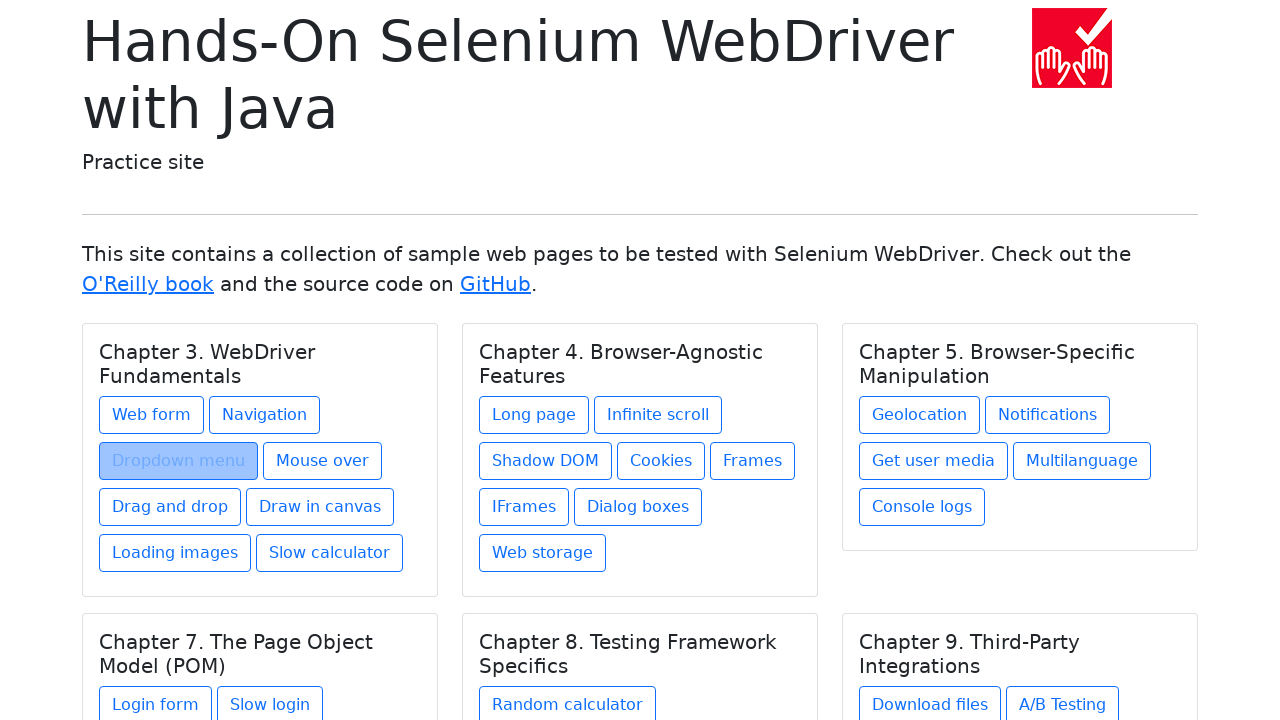

Home page reloaded and ready for chapter 4
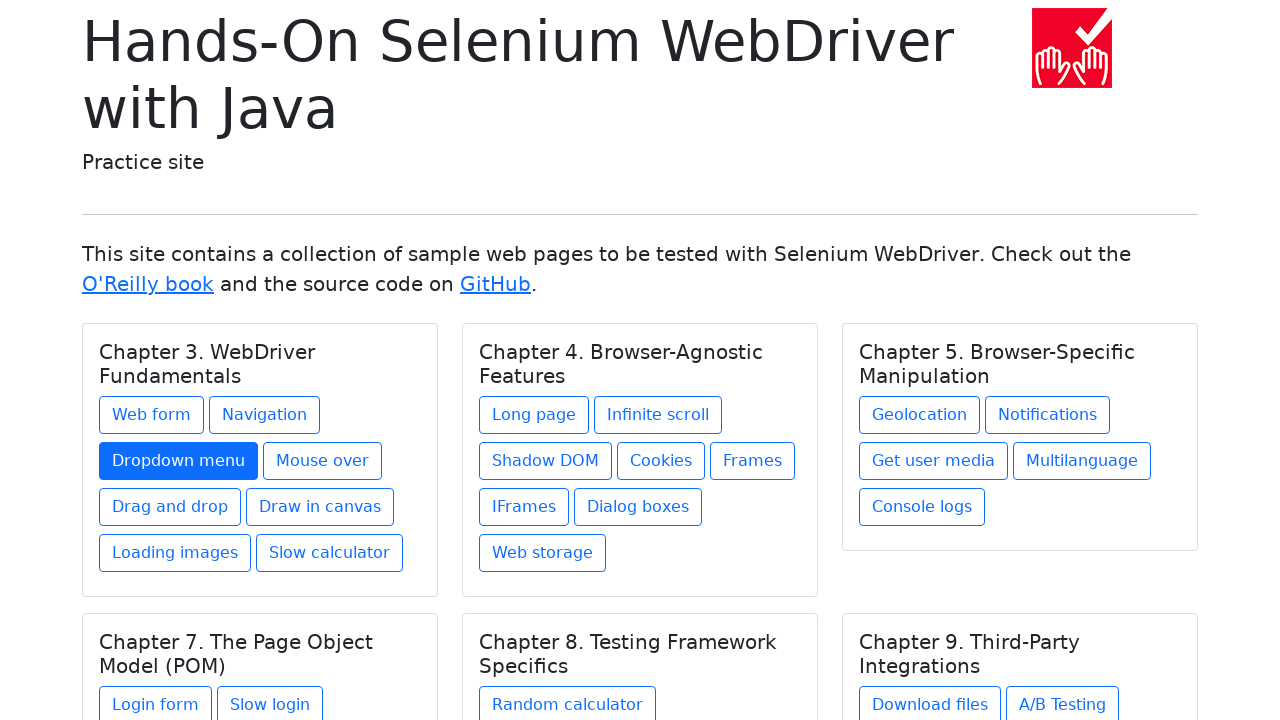

Clicked chapter link 4 of 27 at (322, 461) on .card a >> nth=3
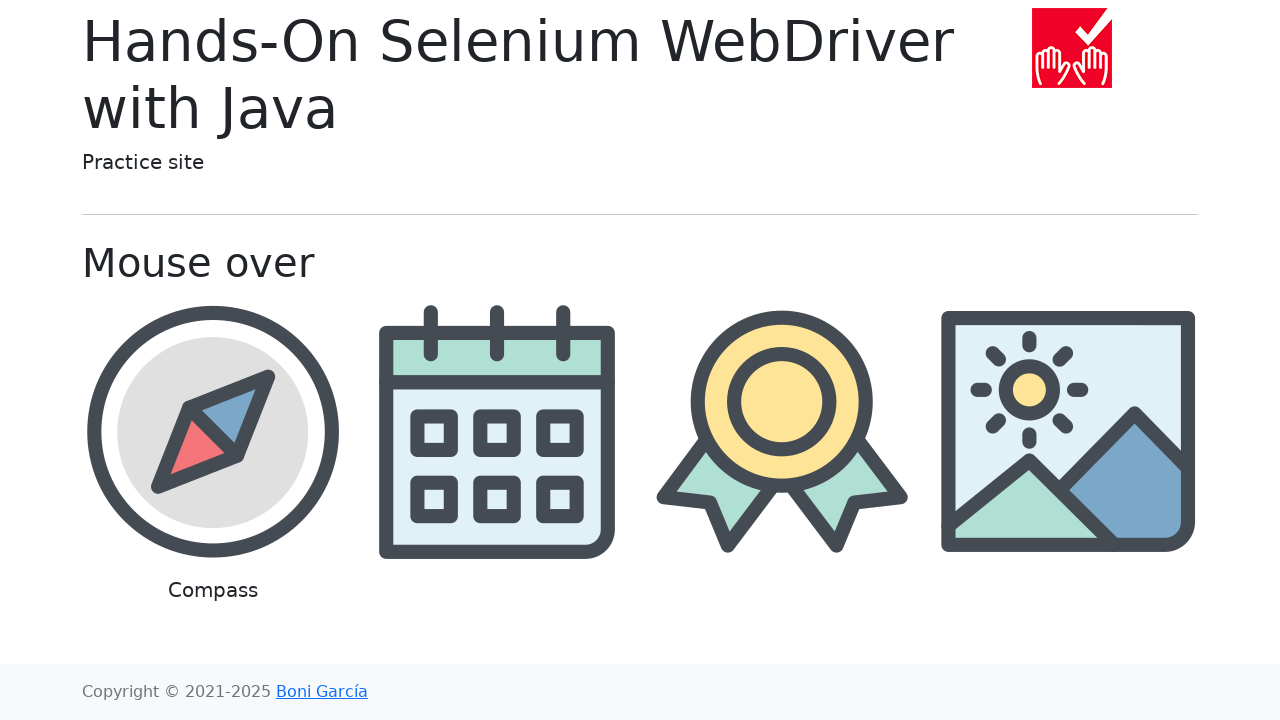

Chapter page 4 loaded completely
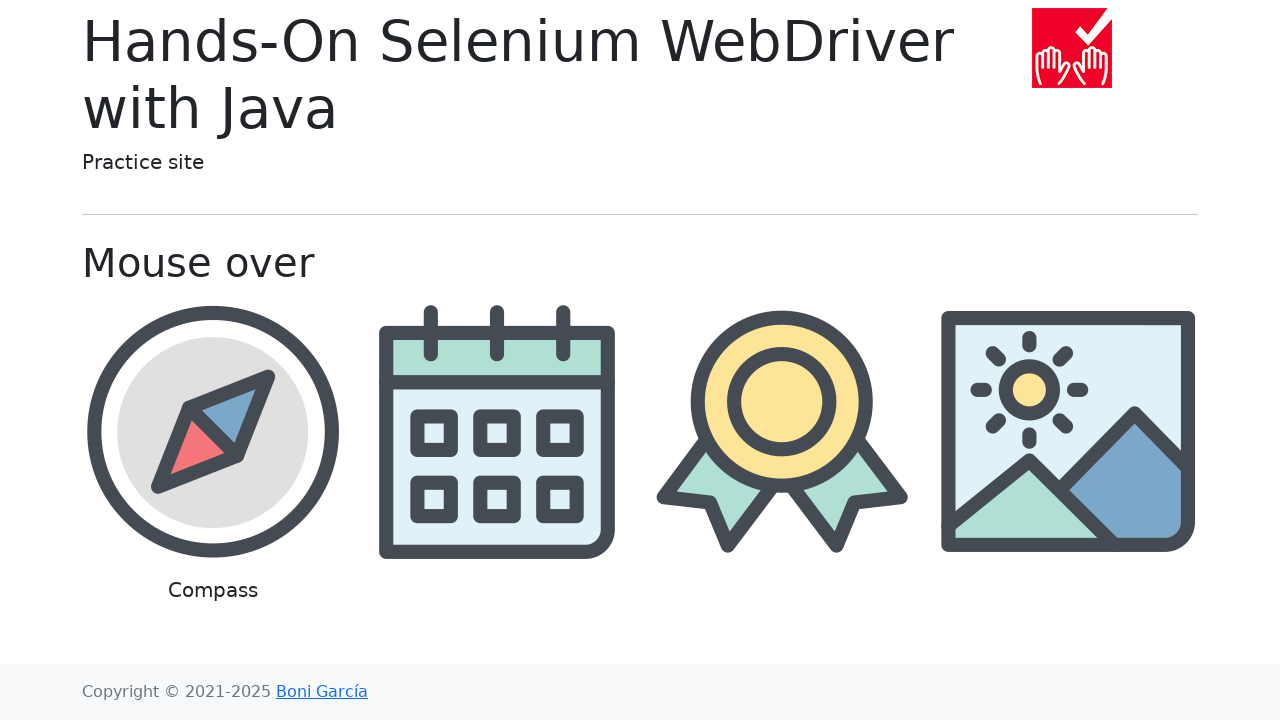

Navigated back to home page from chapter 4
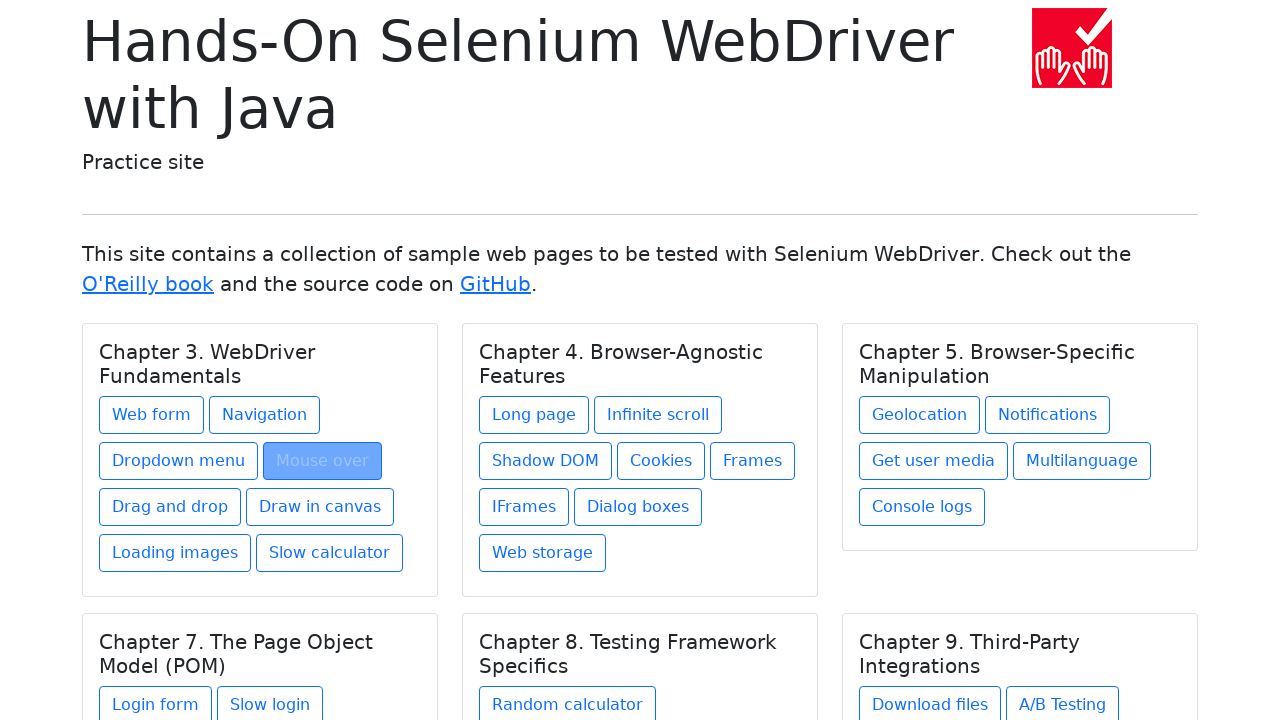

Home page reloaded and ready for chapter 5
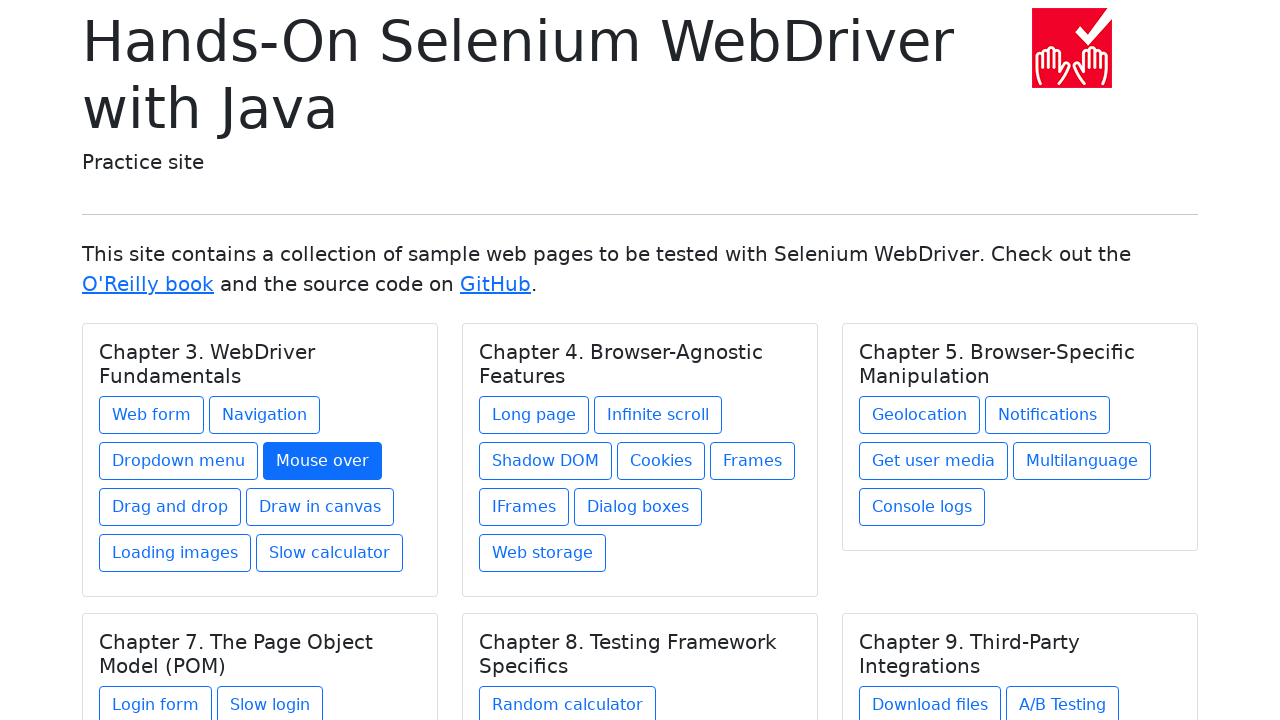

Clicked chapter link 5 of 27 at (170, 507) on .card a >> nth=4
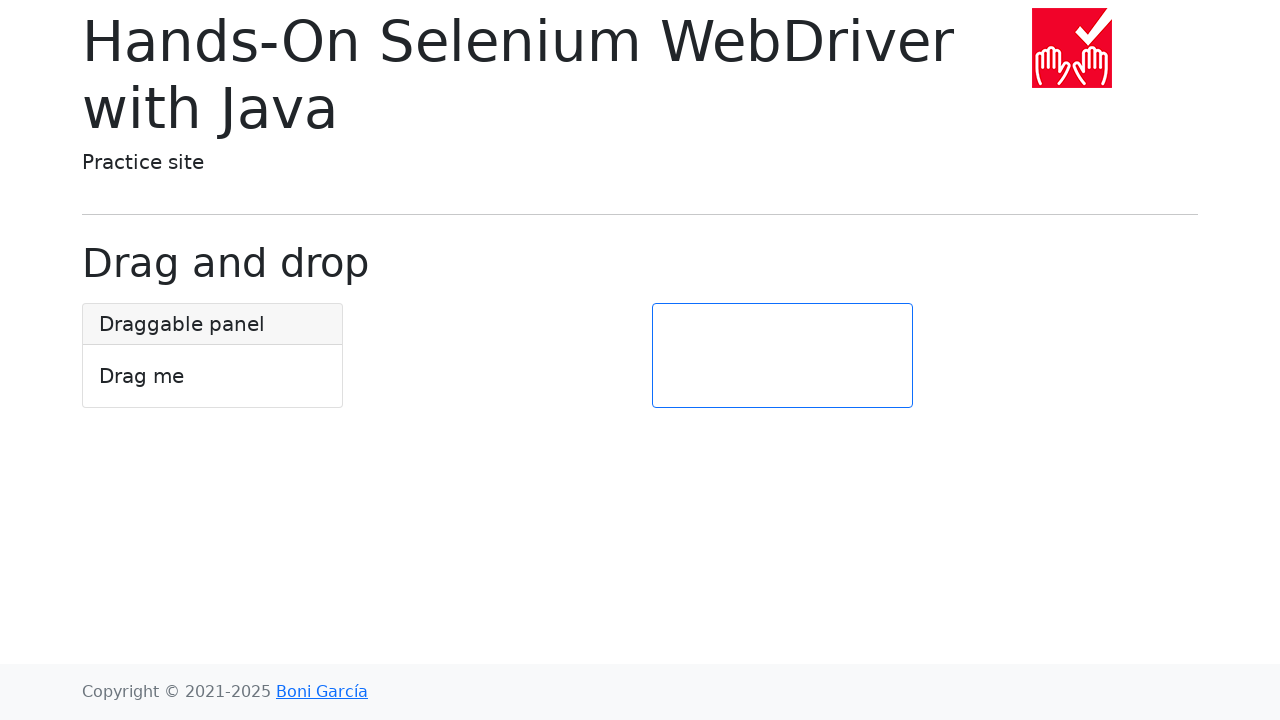

Chapter page 5 loaded completely
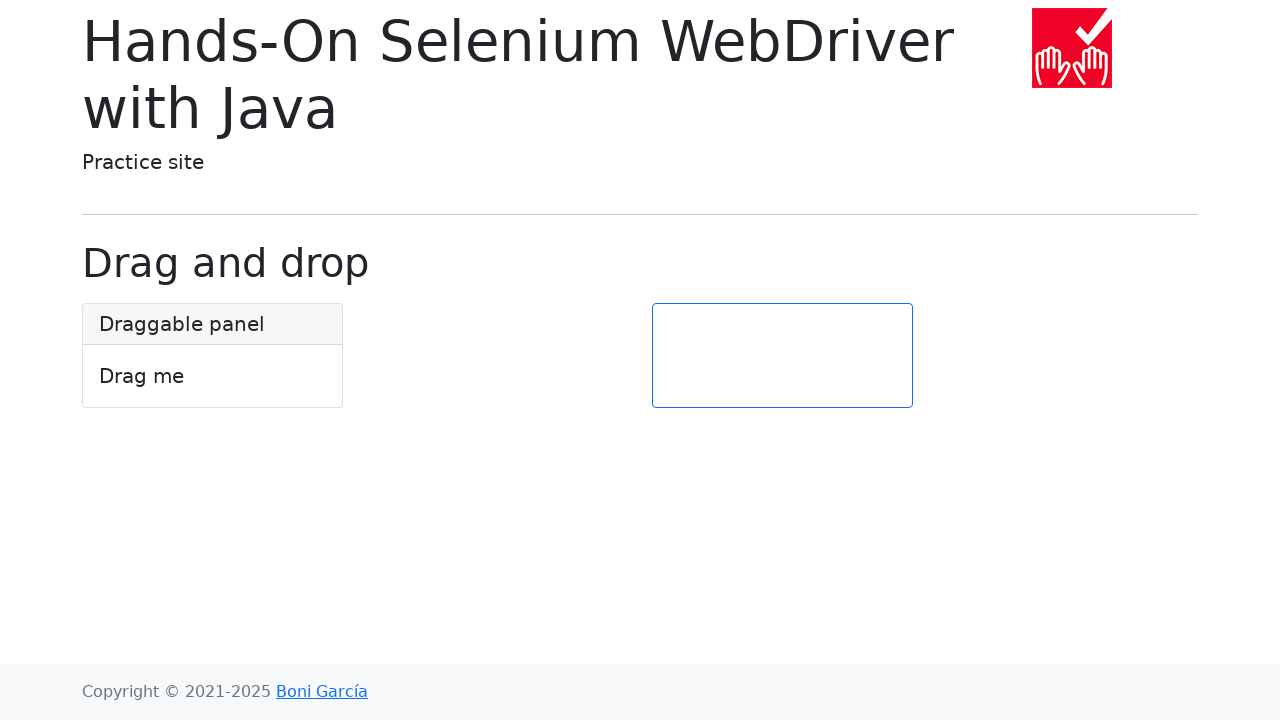

Navigated back to home page from chapter 5
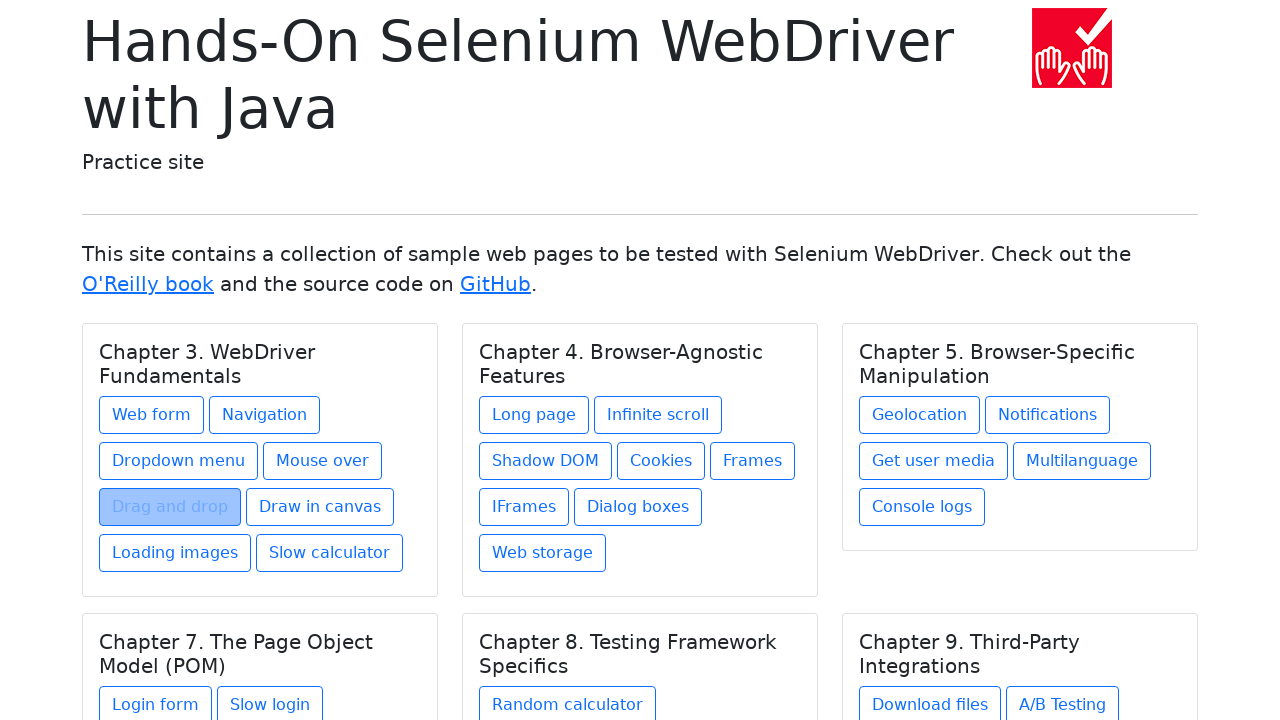

Home page reloaded and ready for chapter 6
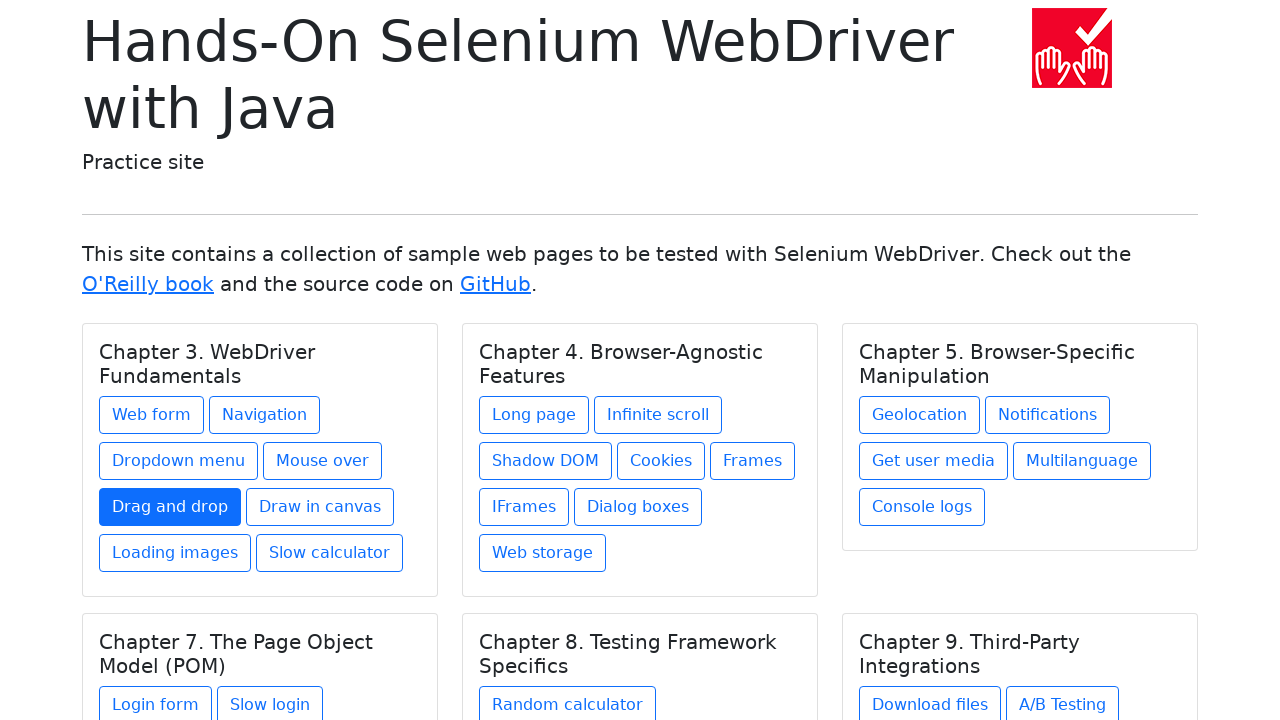

Clicked chapter link 6 of 27 at (320, 507) on .card a >> nth=5
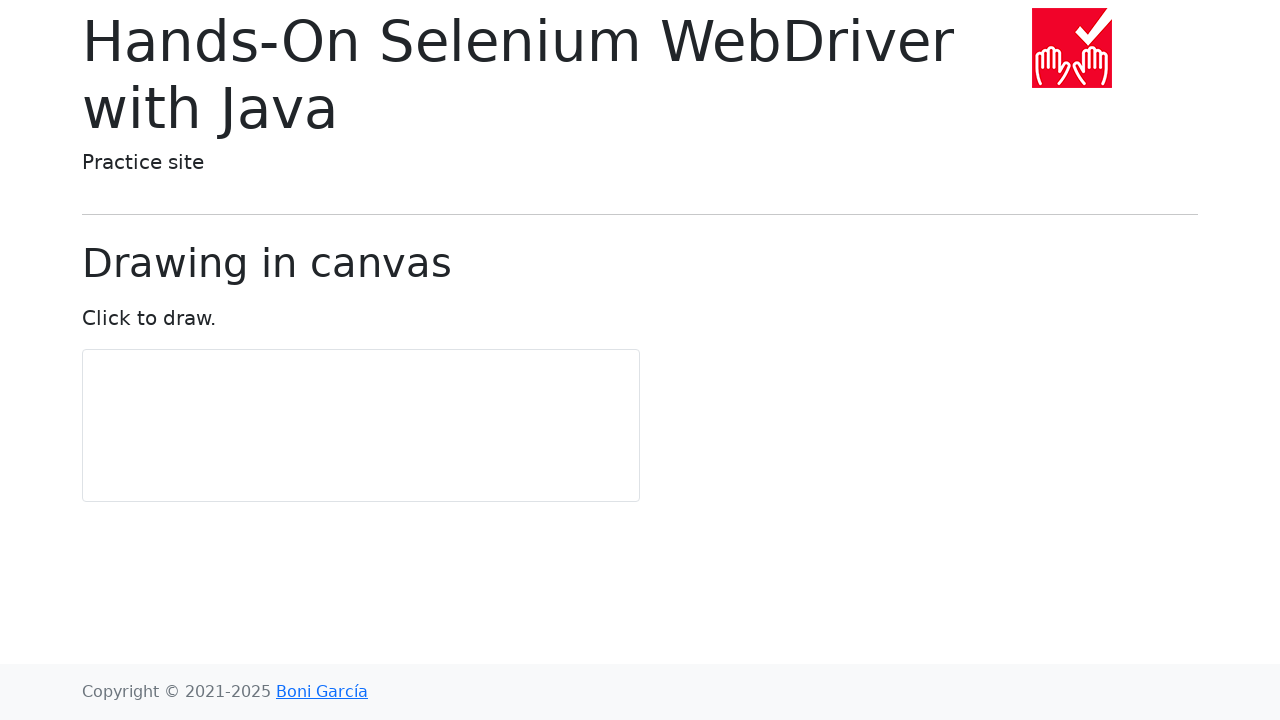

Chapter page 6 loaded completely
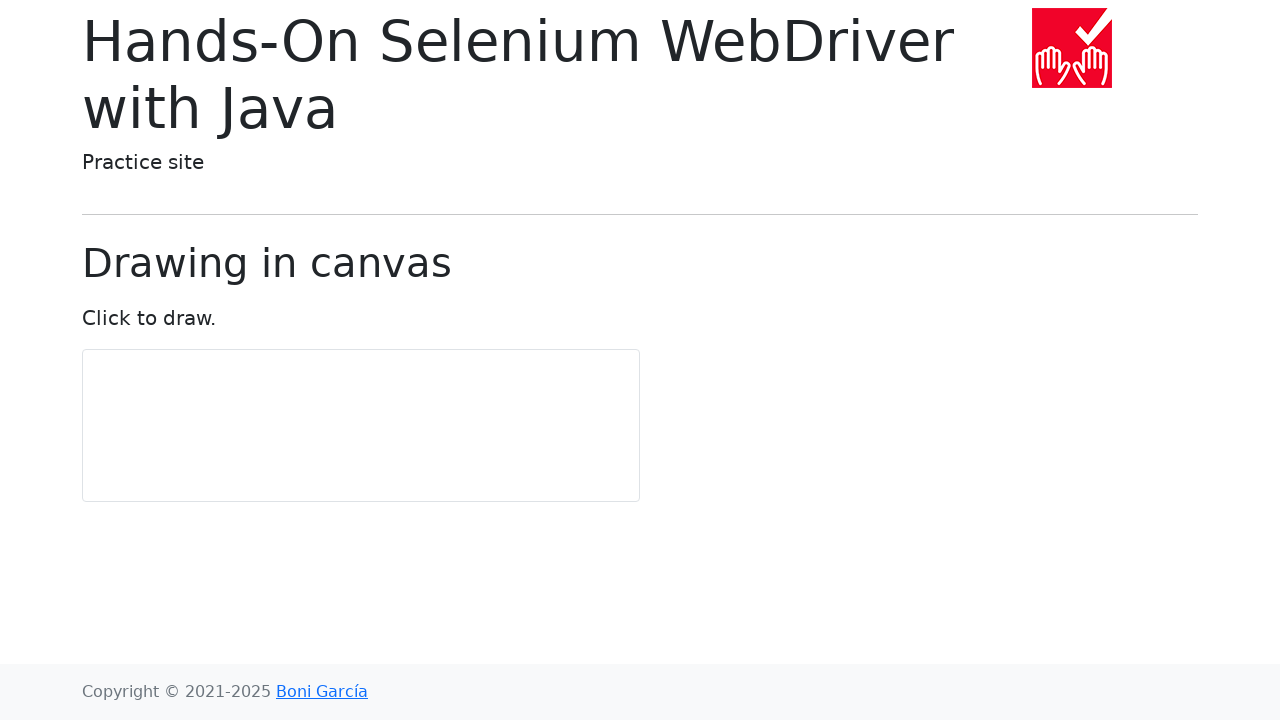

Navigated back to home page from chapter 6
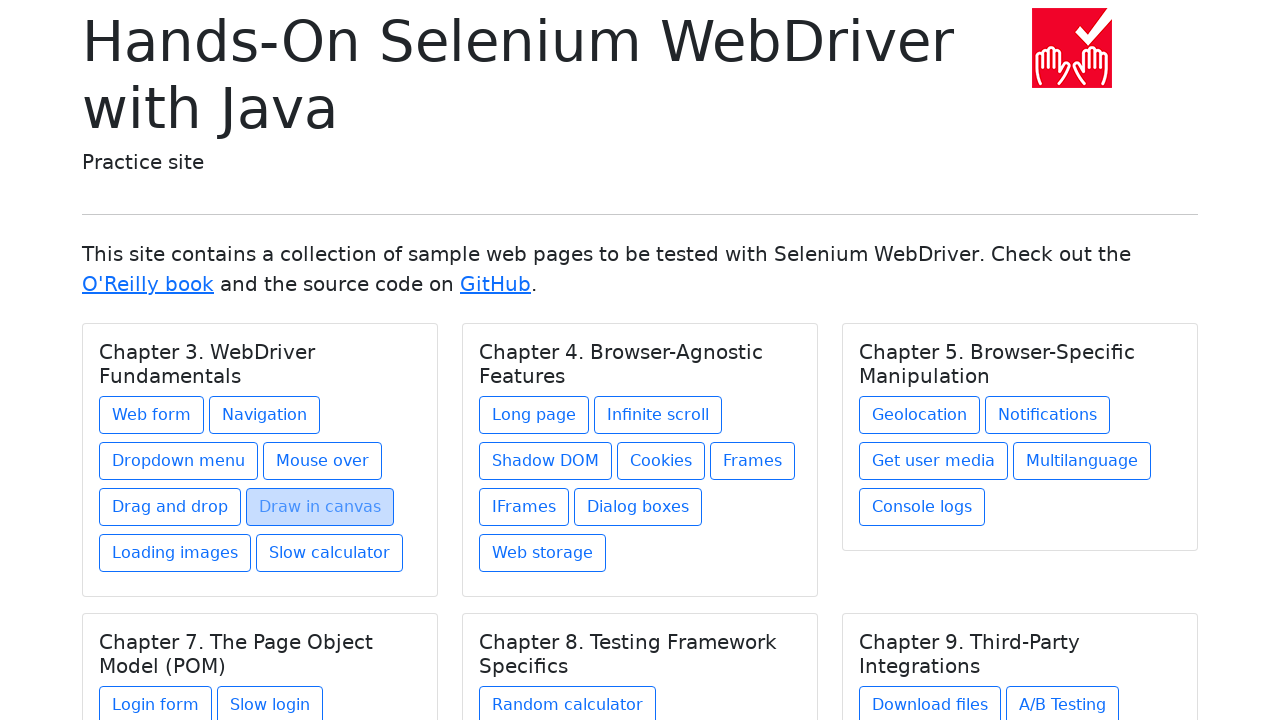

Home page reloaded and ready for chapter 7
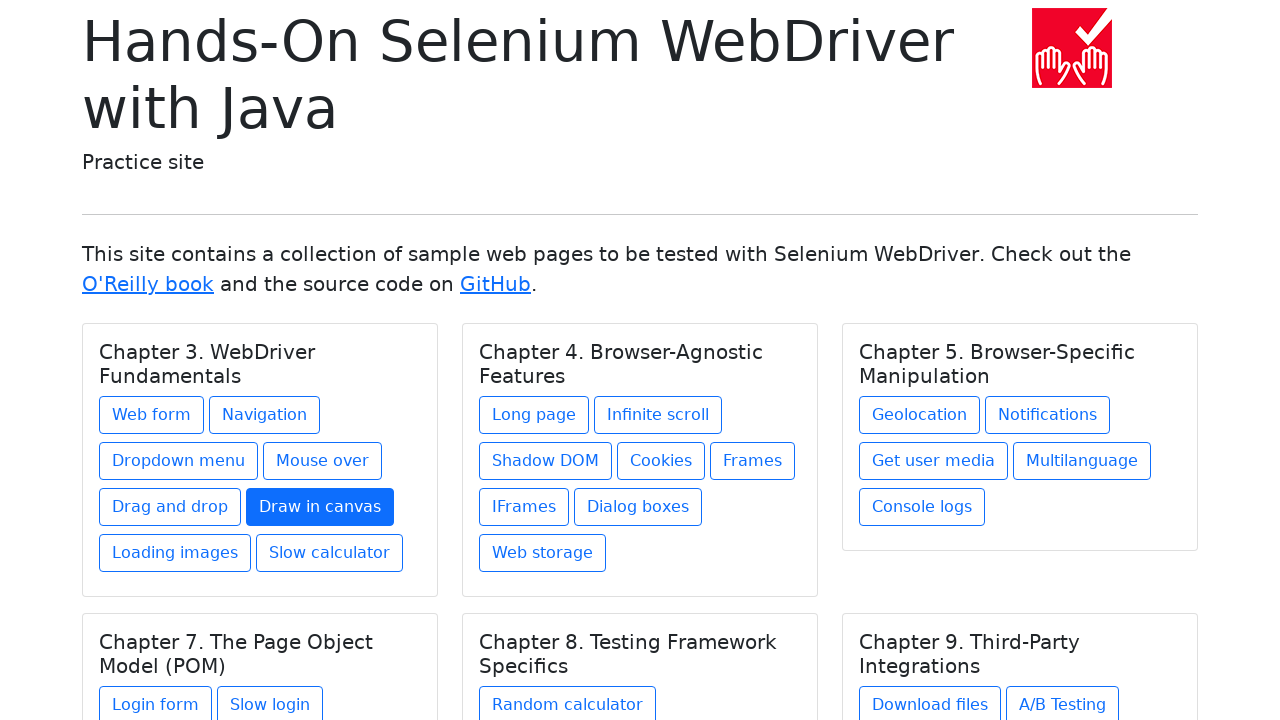

Clicked chapter link 7 of 27 at (175, 553) on .card a >> nth=6
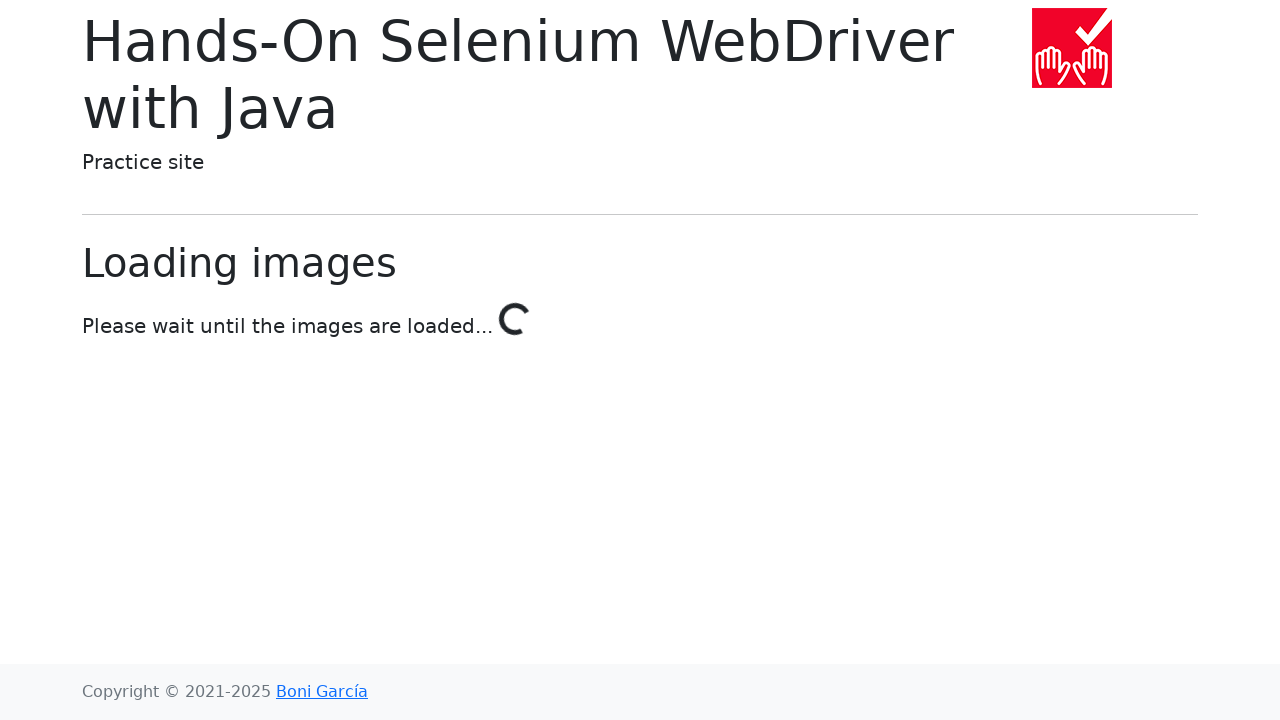

Chapter page 7 loaded completely
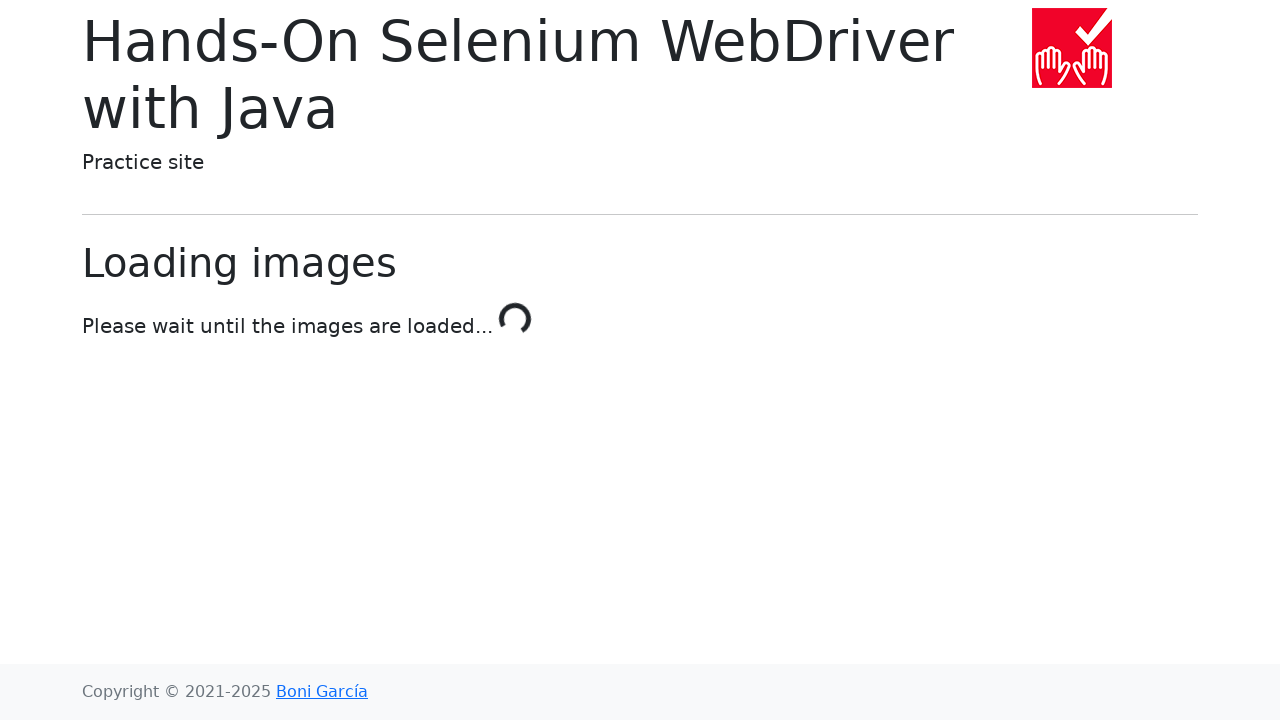

Navigated back to home page from chapter 7
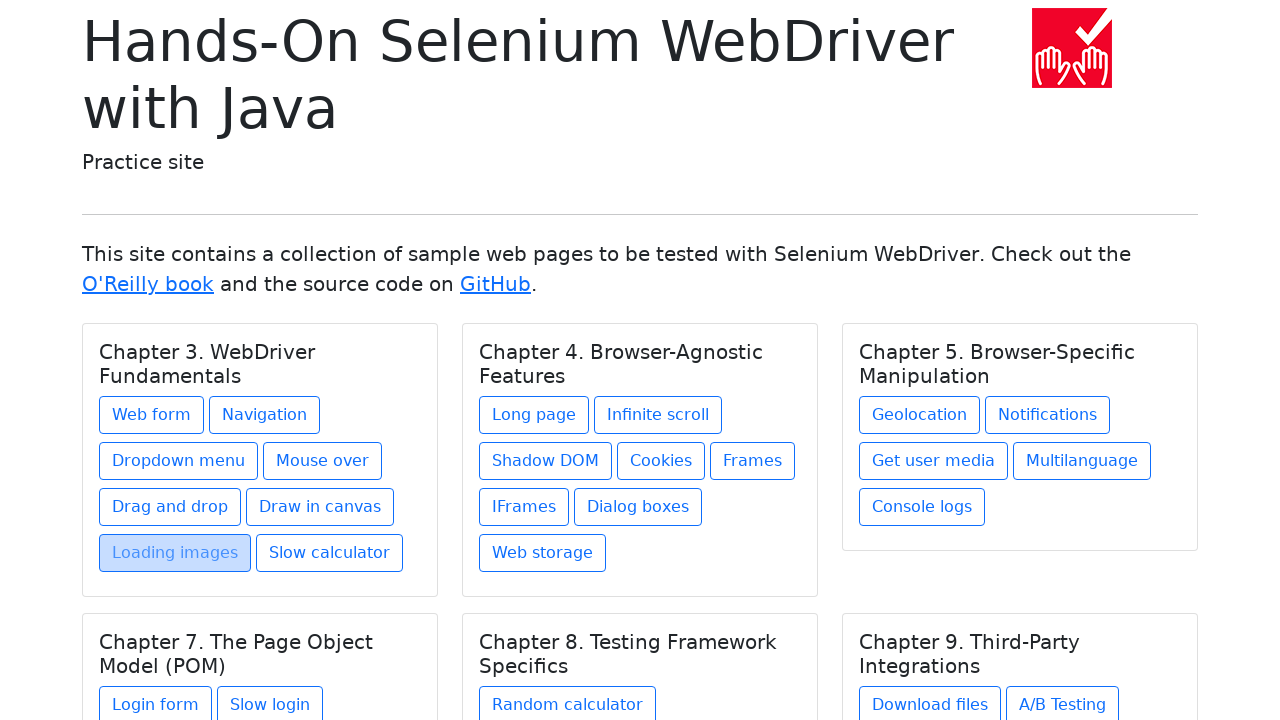

Home page reloaded and ready for chapter 8
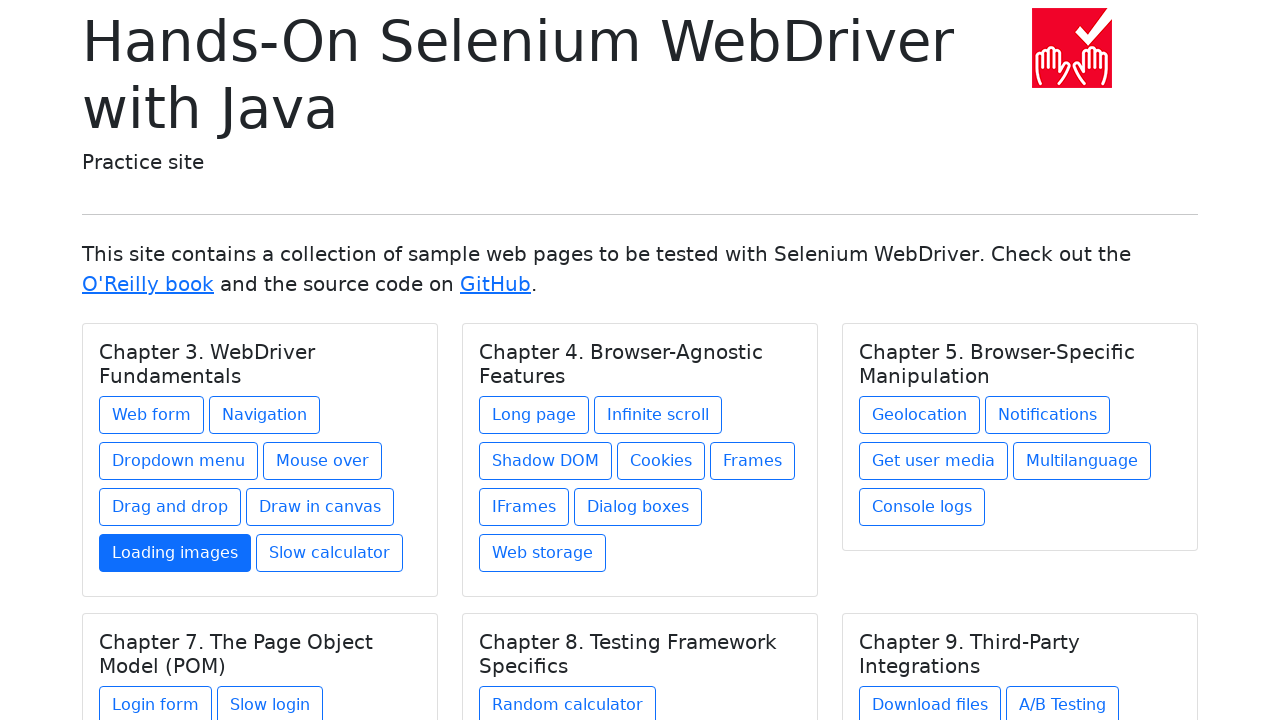

Clicked chapter link 8 of 27 at (330, 553) on .card a >> nth=7
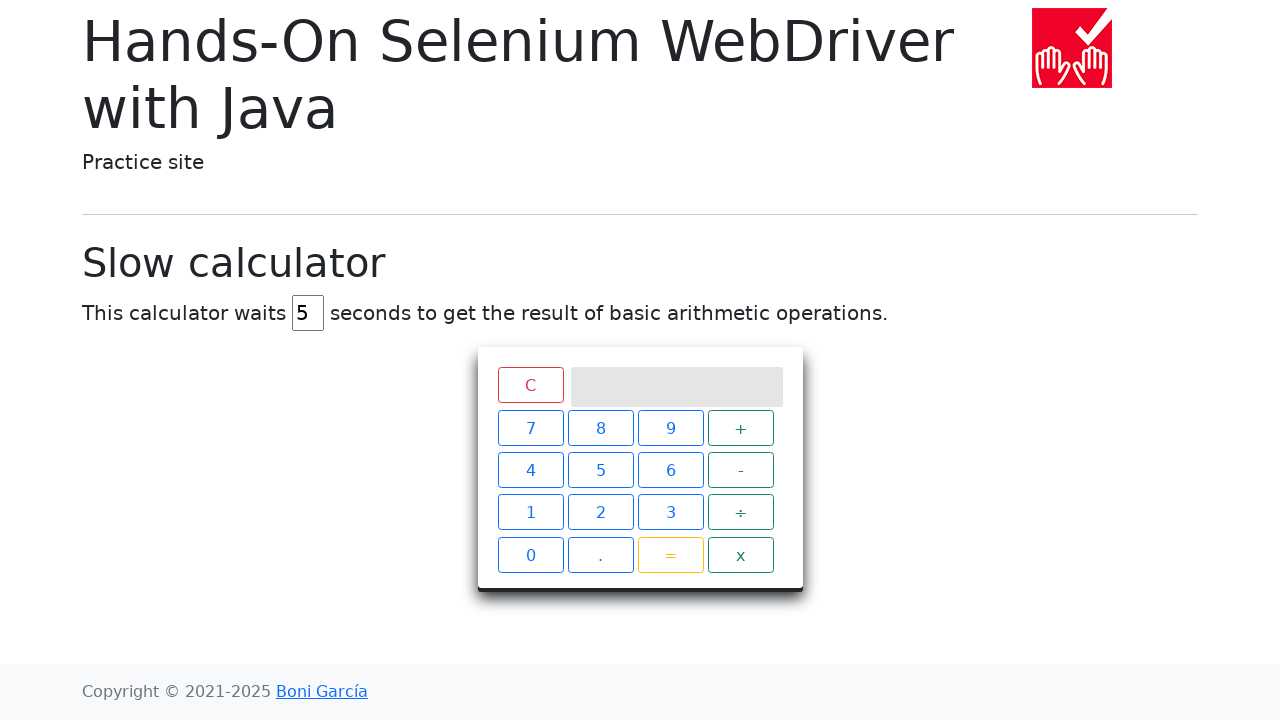

Chapter page 8 loaded completely
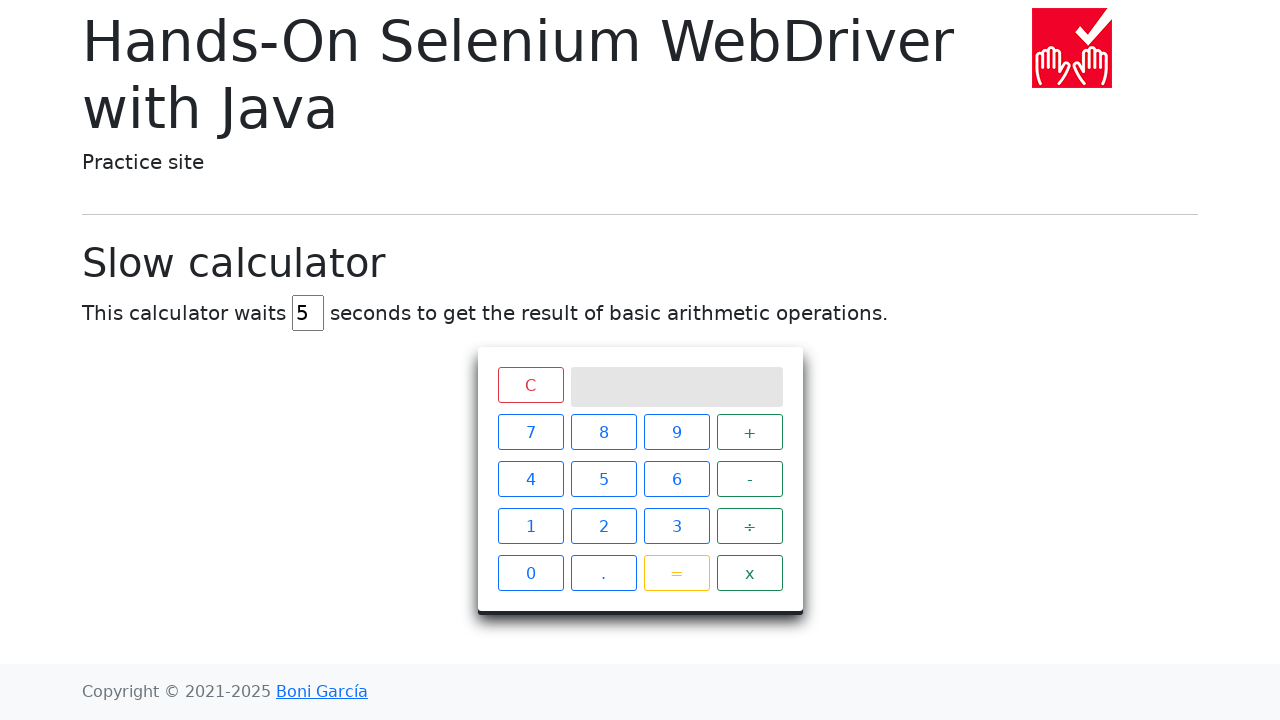

Navigated back to home page from chapter 8
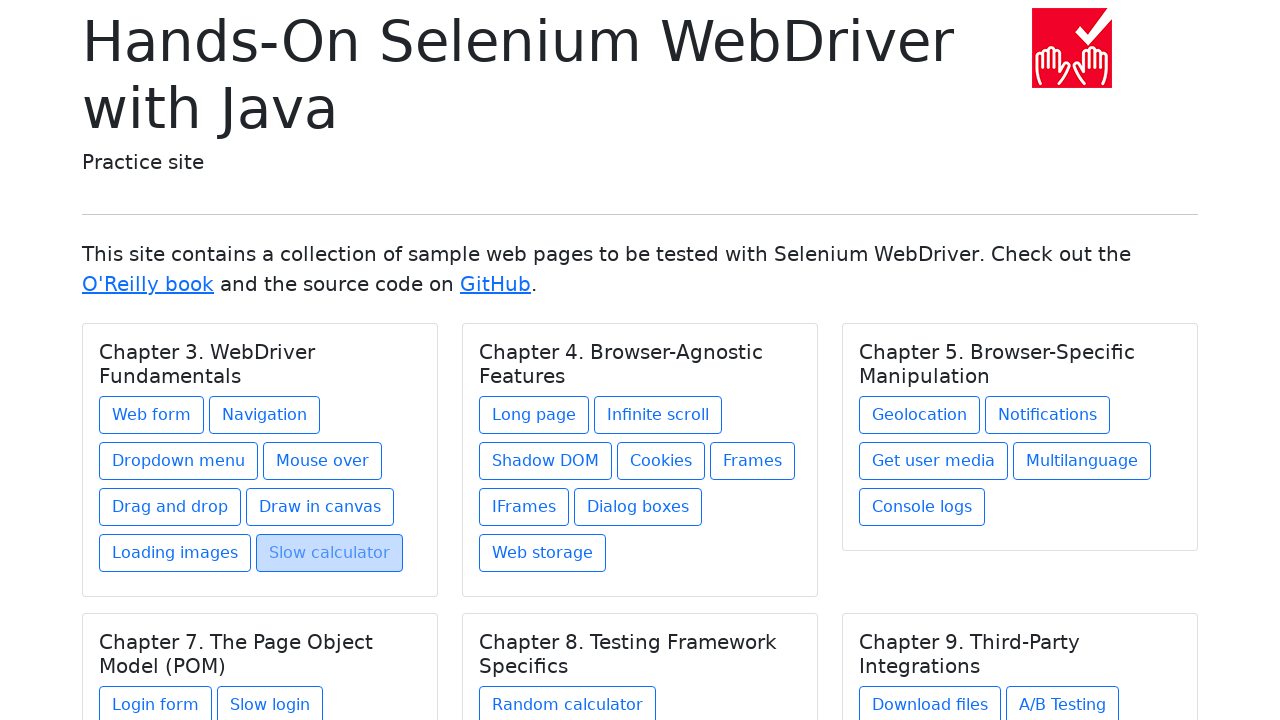

Home page reloaded and ready for chapter 9
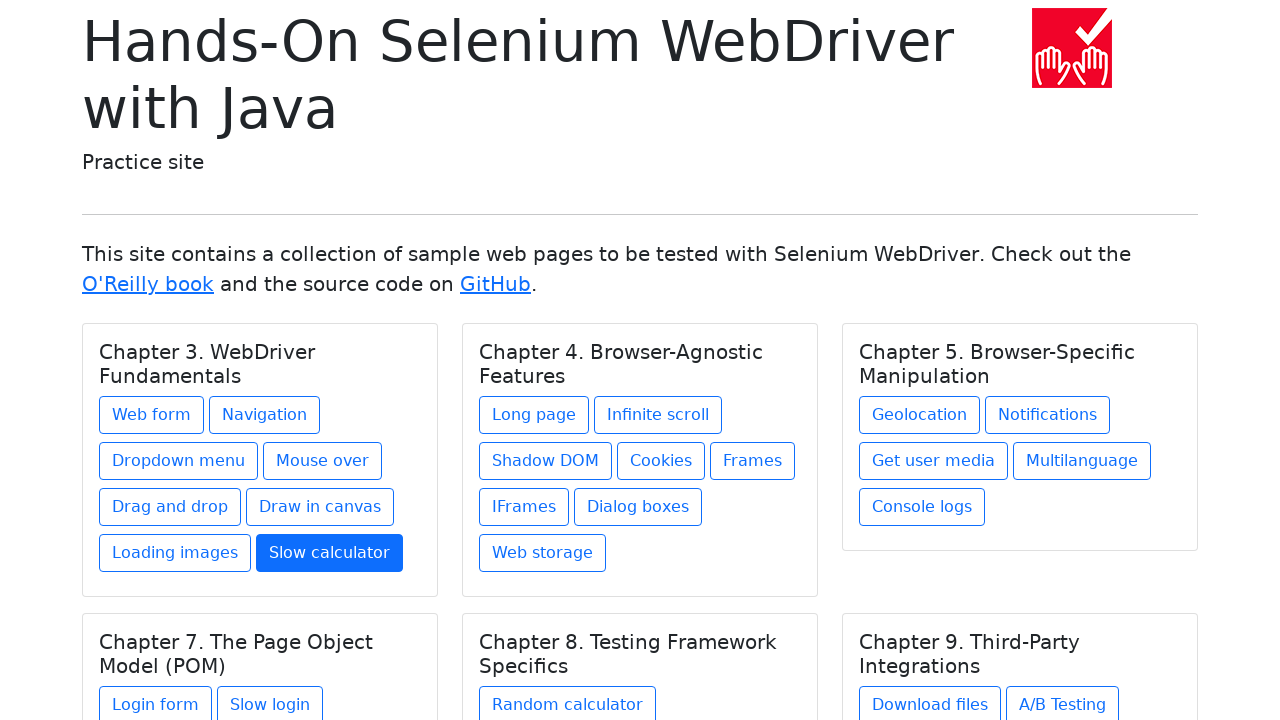

Clicked chapter link 9 of 27 at (534, 415) on .card a >> nth=8
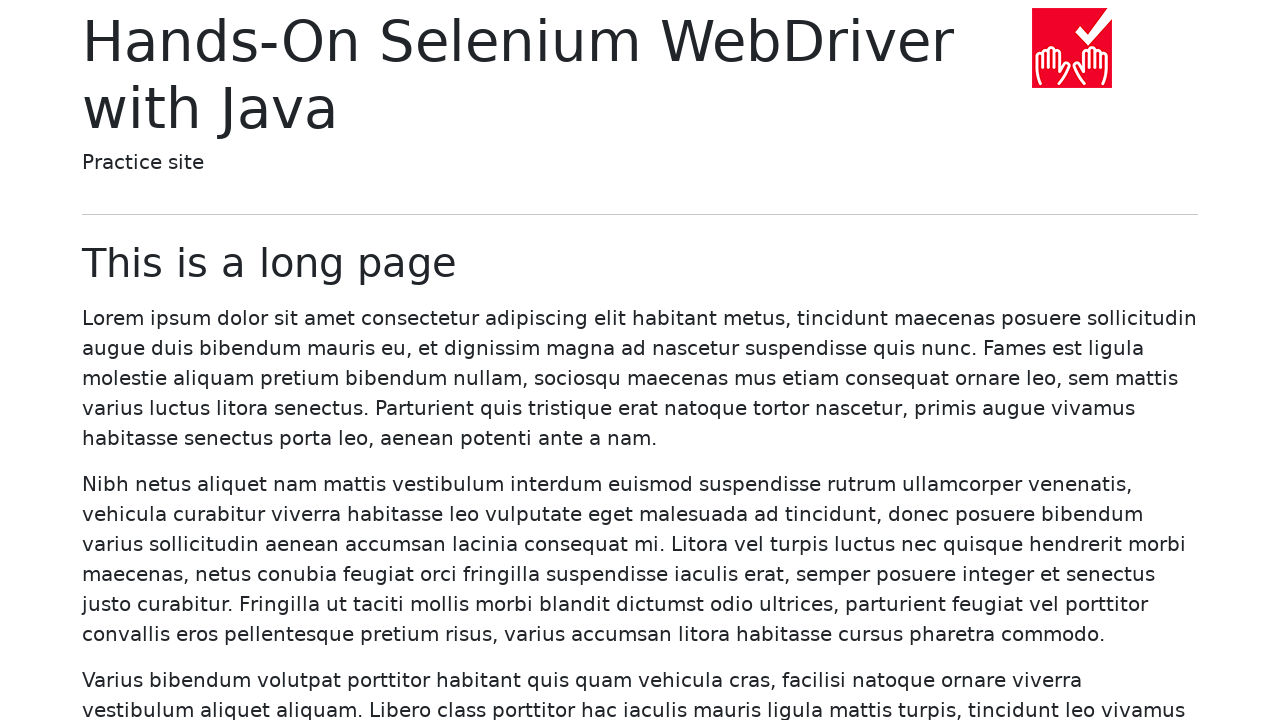

Chapter page 9 loaded completely
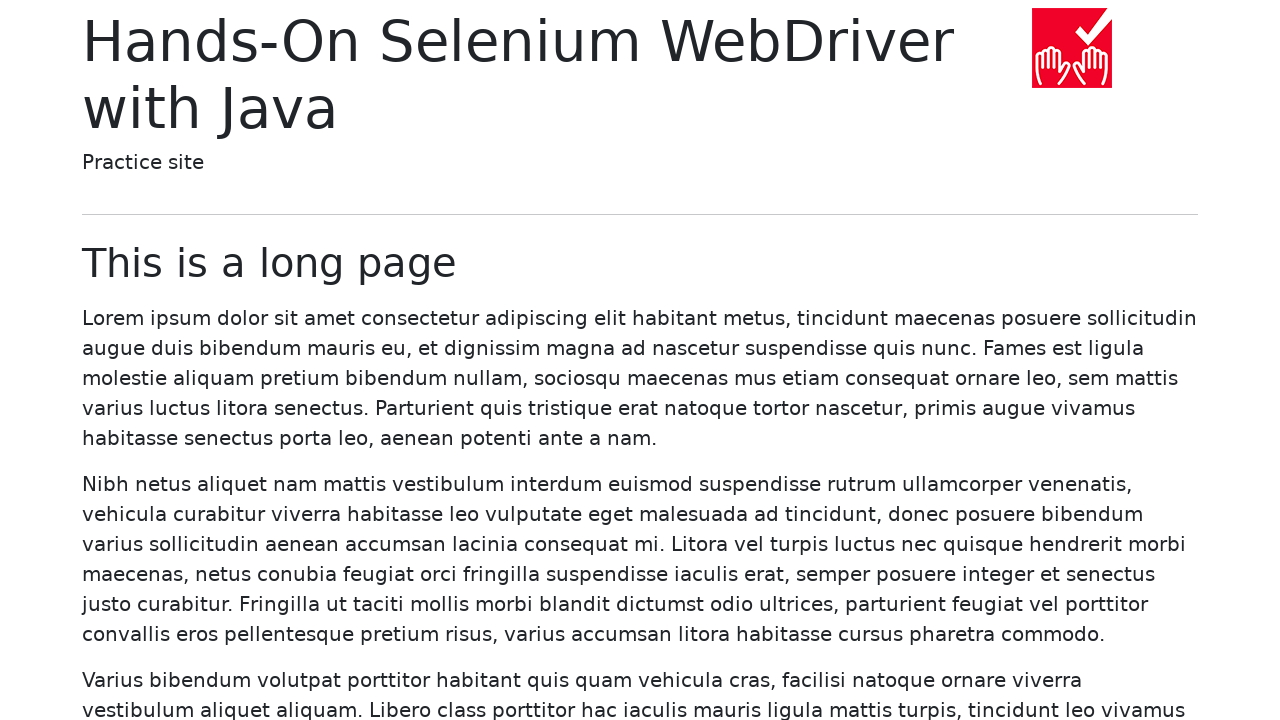

Navigated back to home page from chapter 9
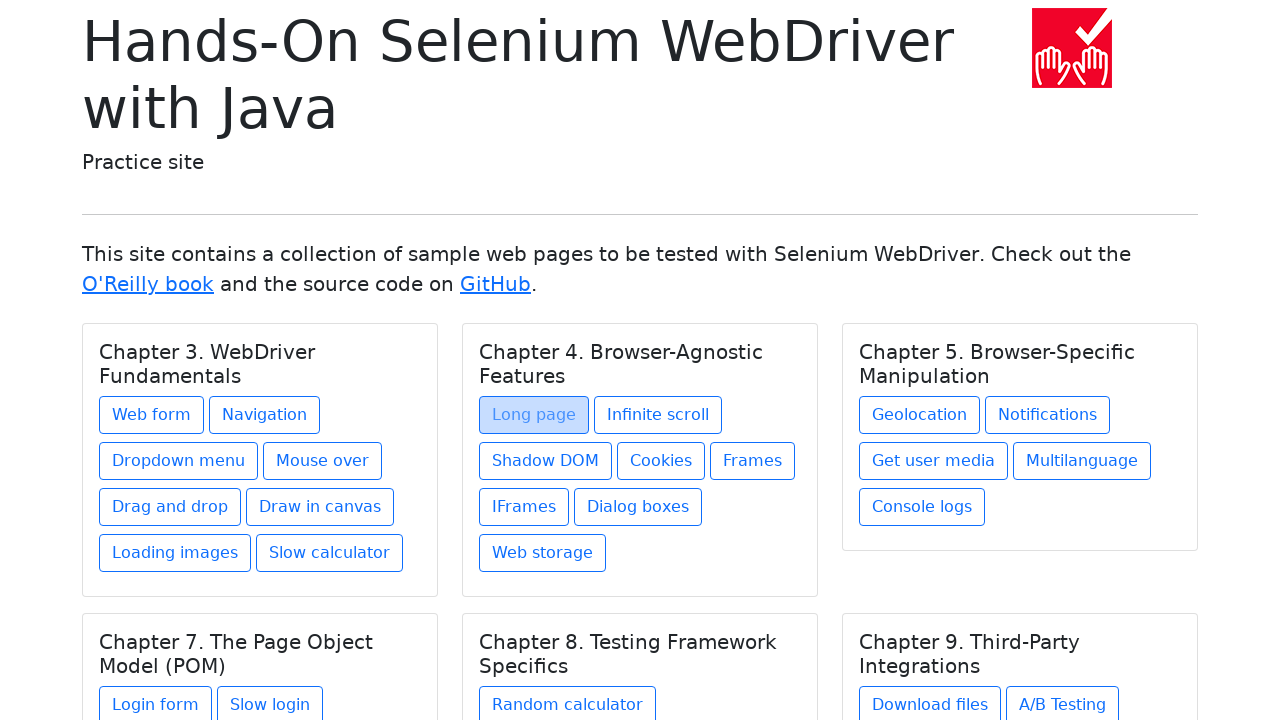

Home page reloaded and ready for chapter 10
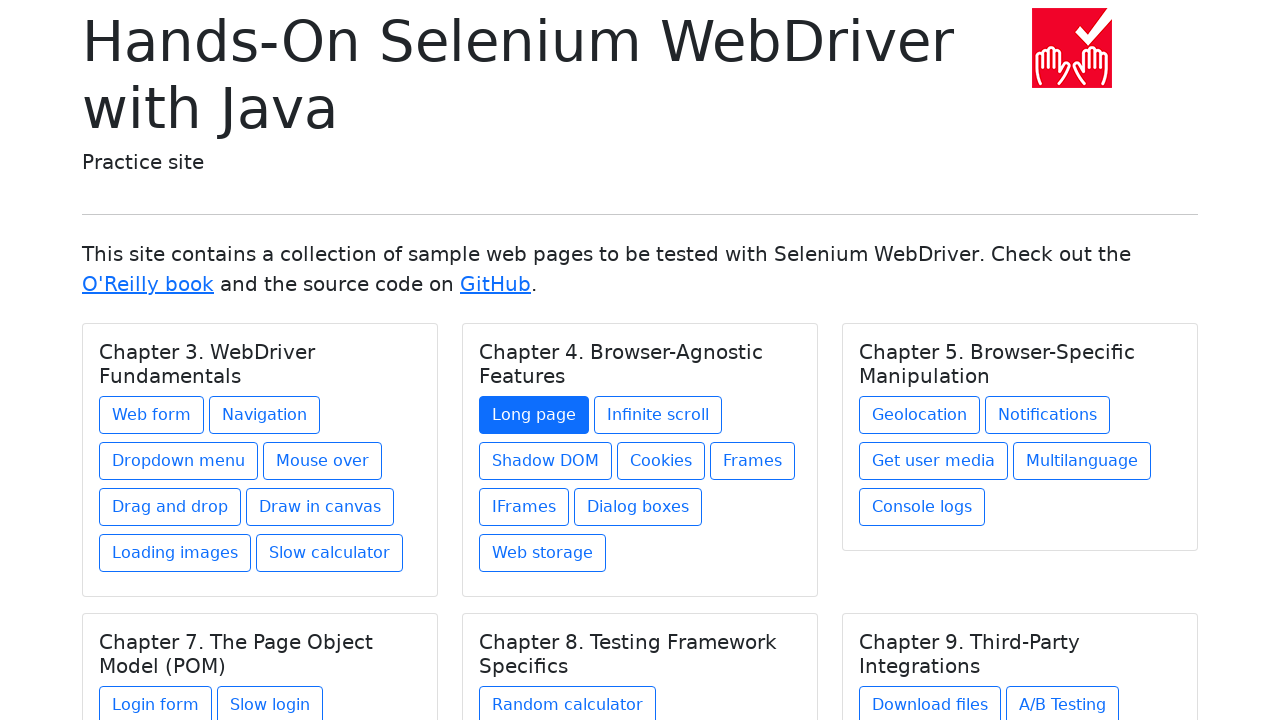

Clicked chapter link 10 of 27 at (658, 415) on .card a >> nth=9
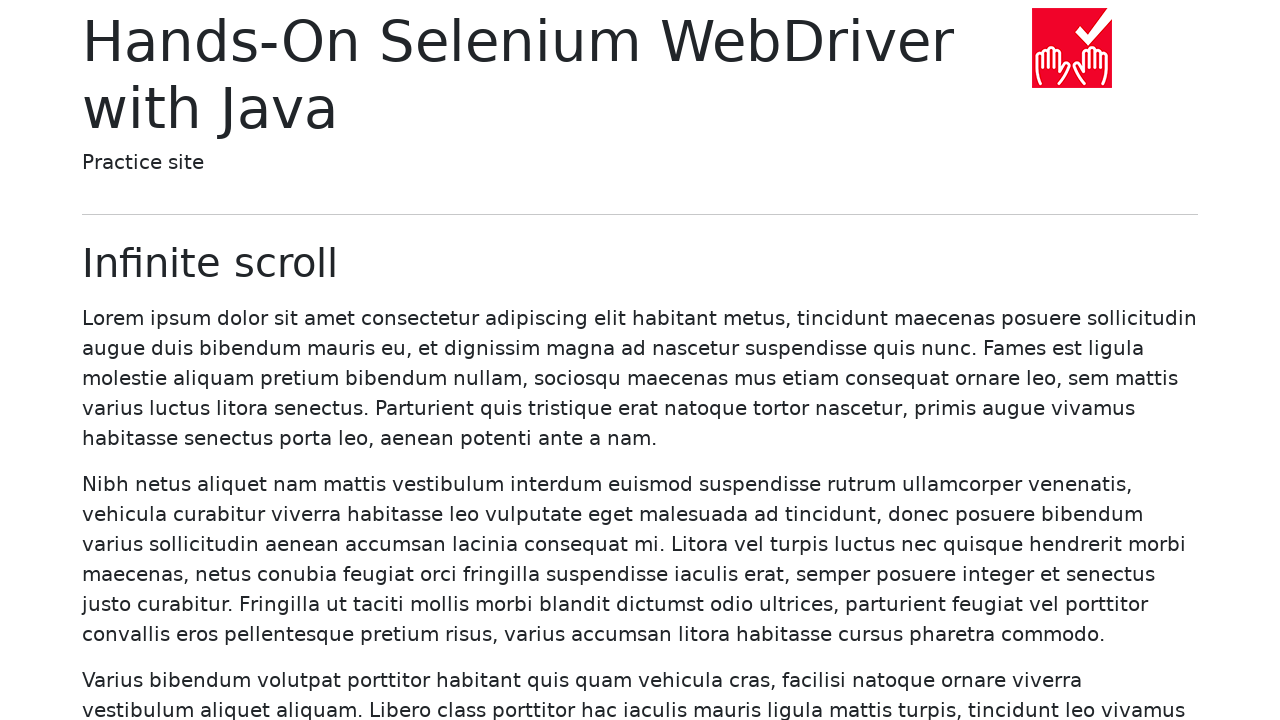

Chapter page 10 loaded completely
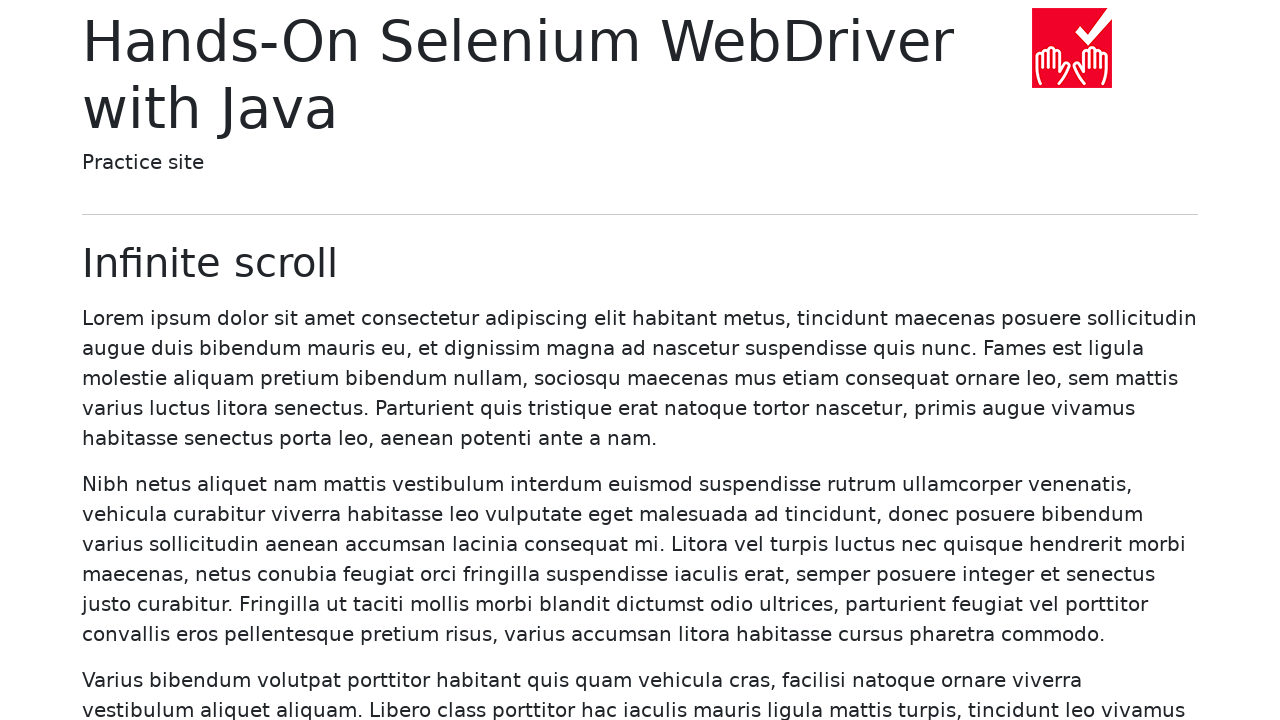

Navigated back to home page from chapter 10
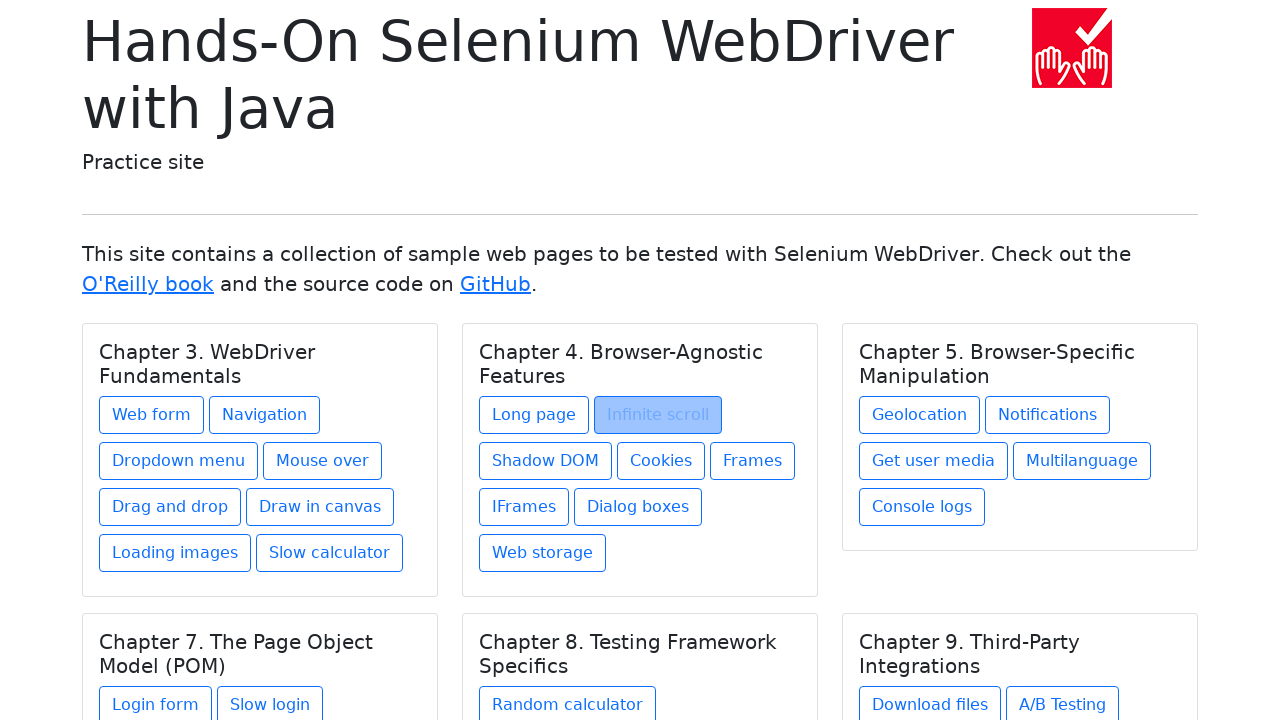

Home page reloaded and ready for chapter 11
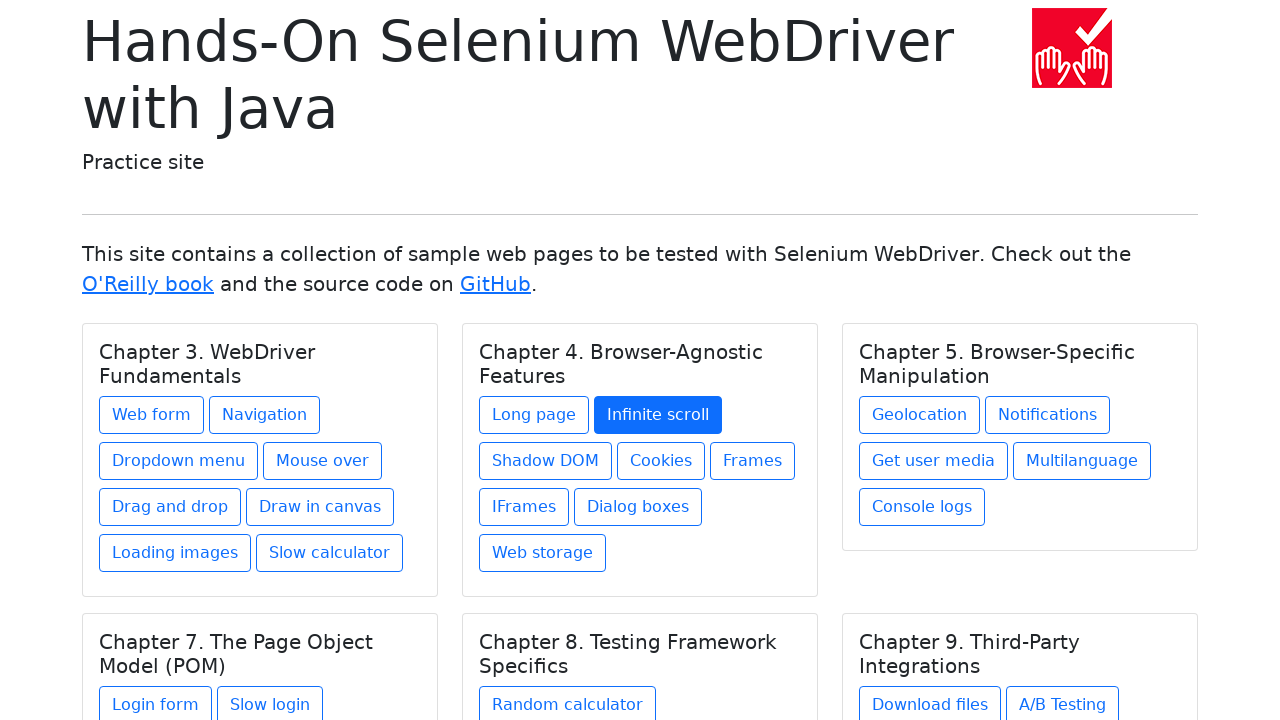

Clicked chapter link 11 of 27 at (546, 461) on .card a >> nth=10
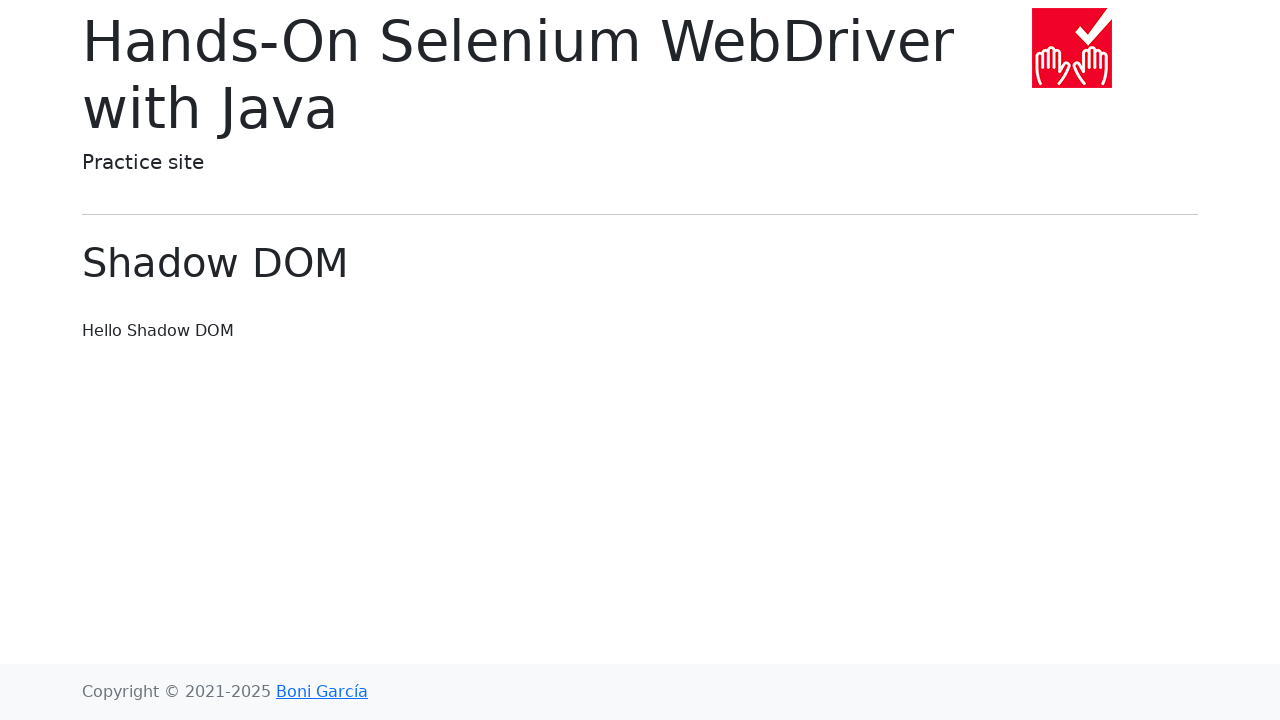

Chapter page 11 loaded completely
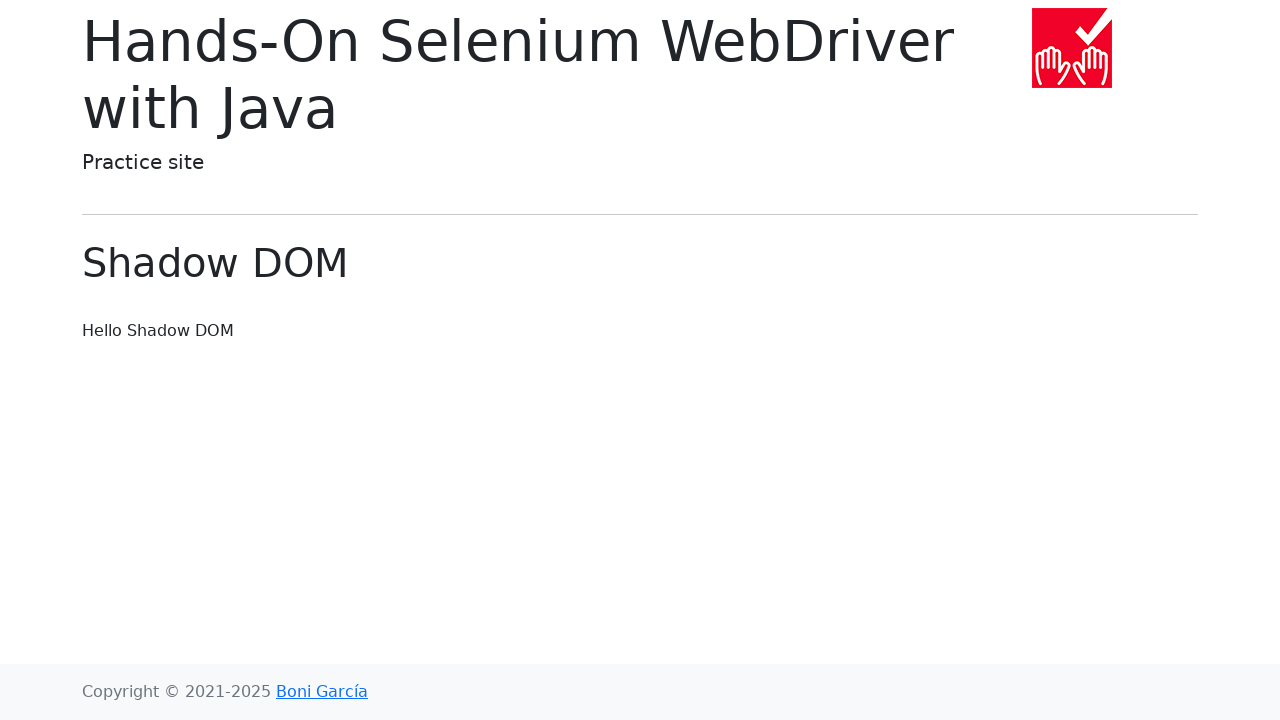

Navigated back to home page from chapter 11
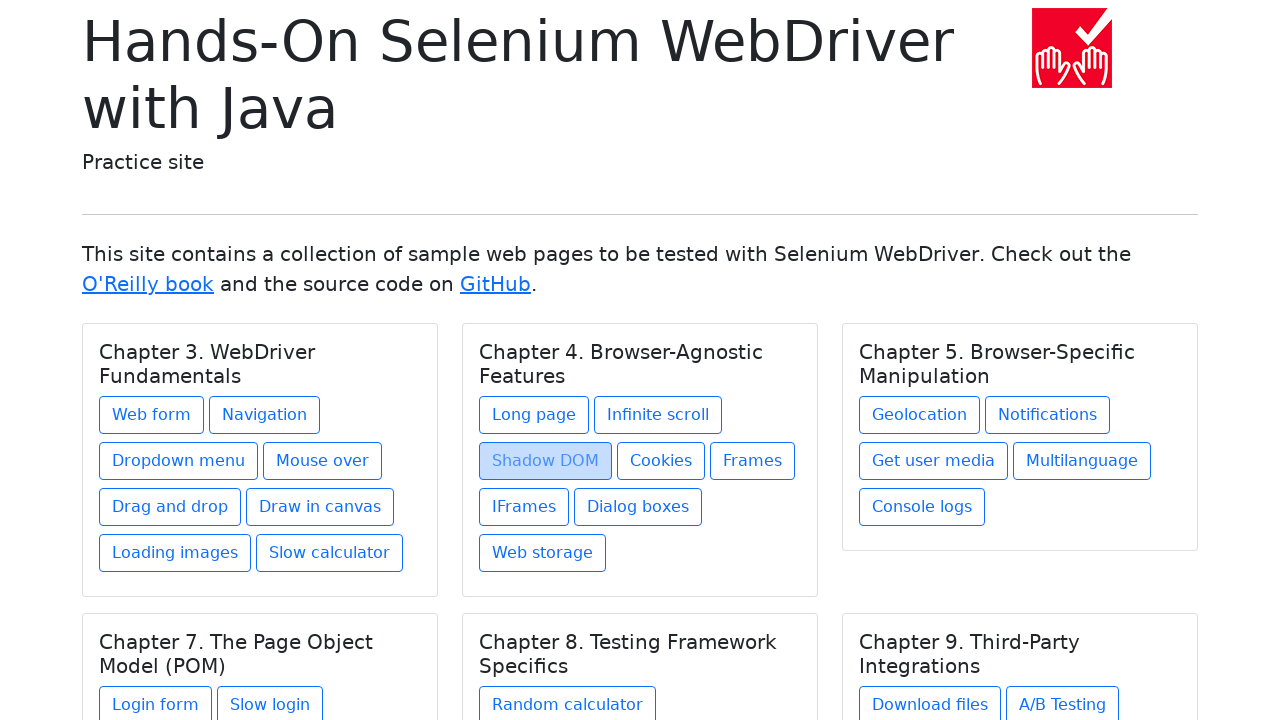

Home page reloaded and ready for chapter 12
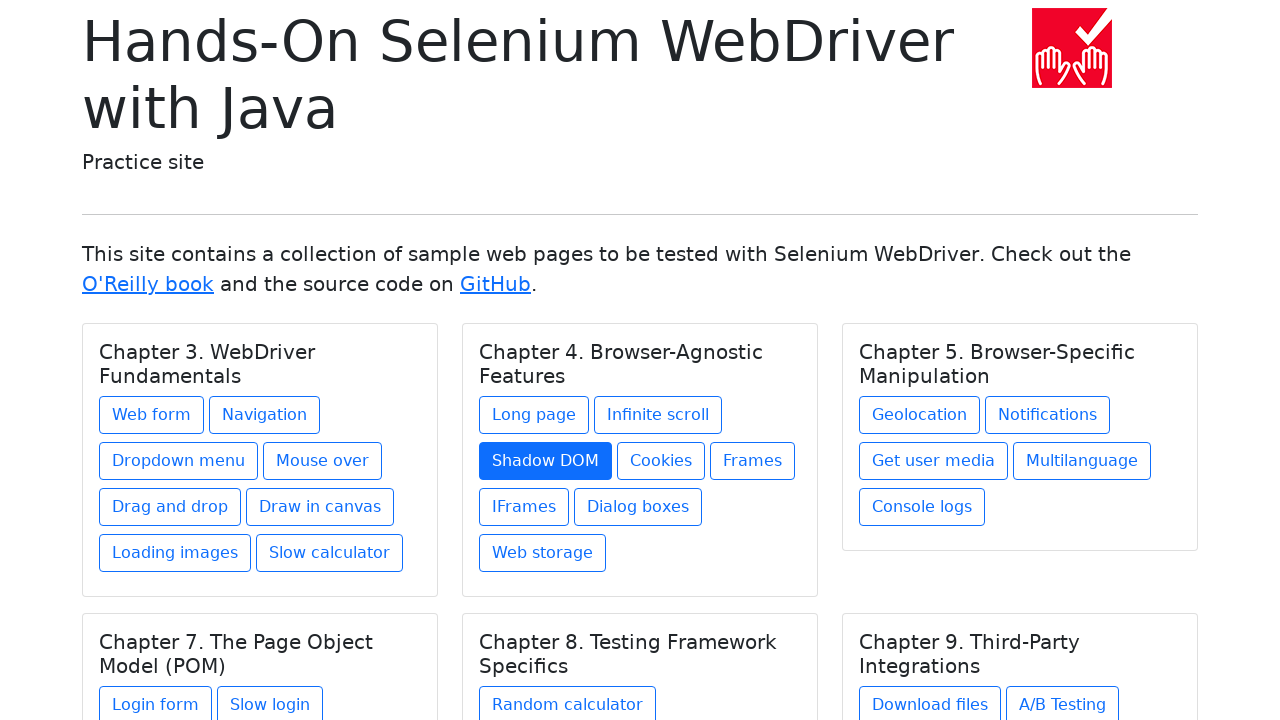

Clicked chapter link 12 of 27 at (661, 461) on .card a >> nth=11
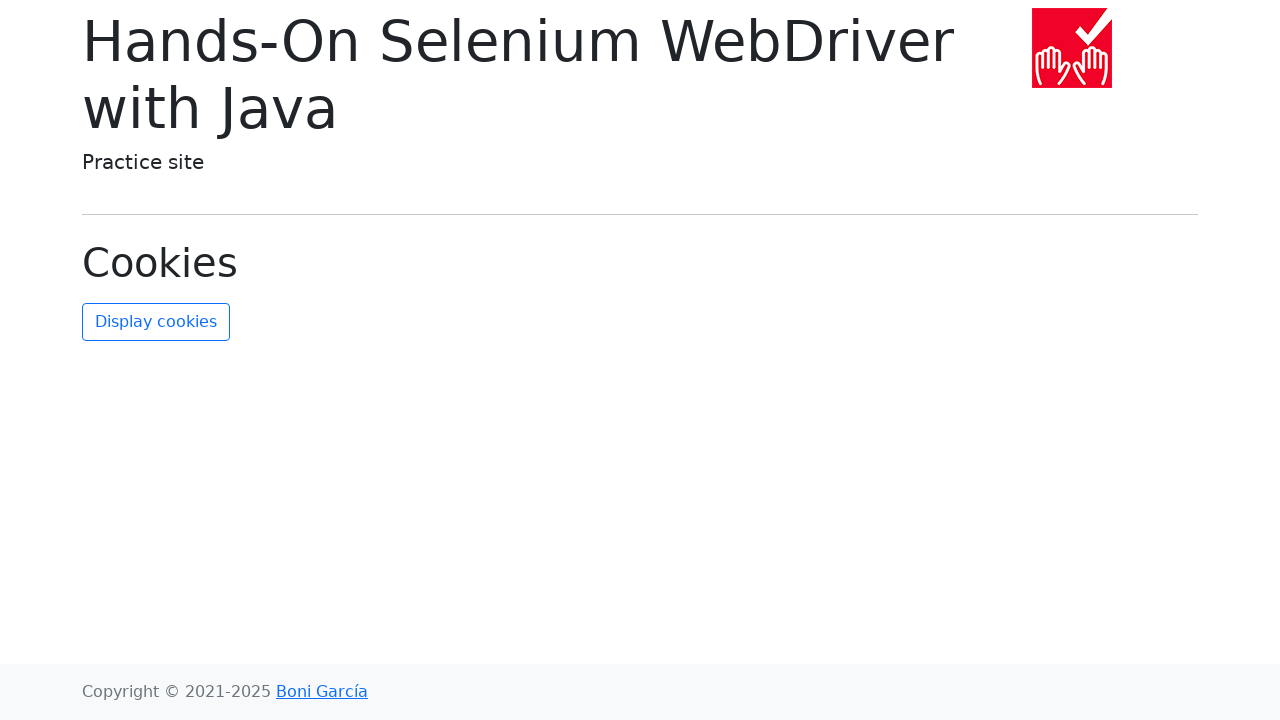

Chapter page 12 loaded completely
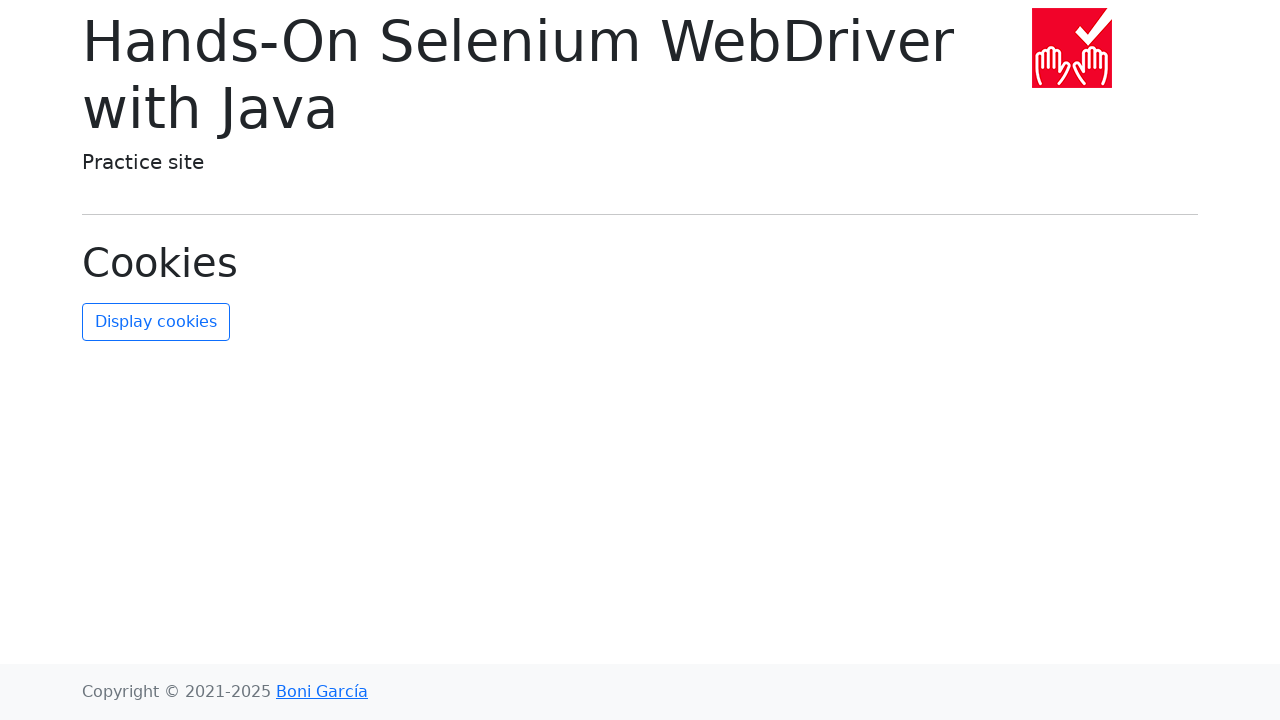

Navigated back to home page from chapter 12
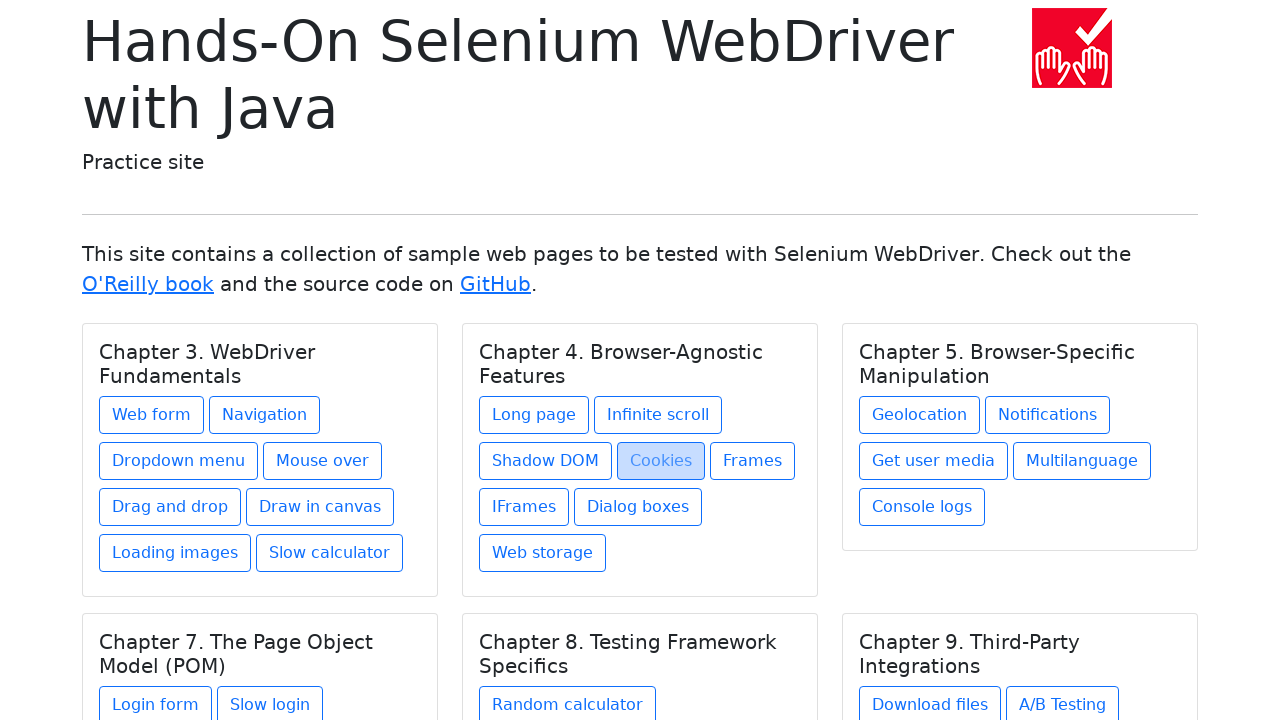

Home page reloaded and ready for chapter 13
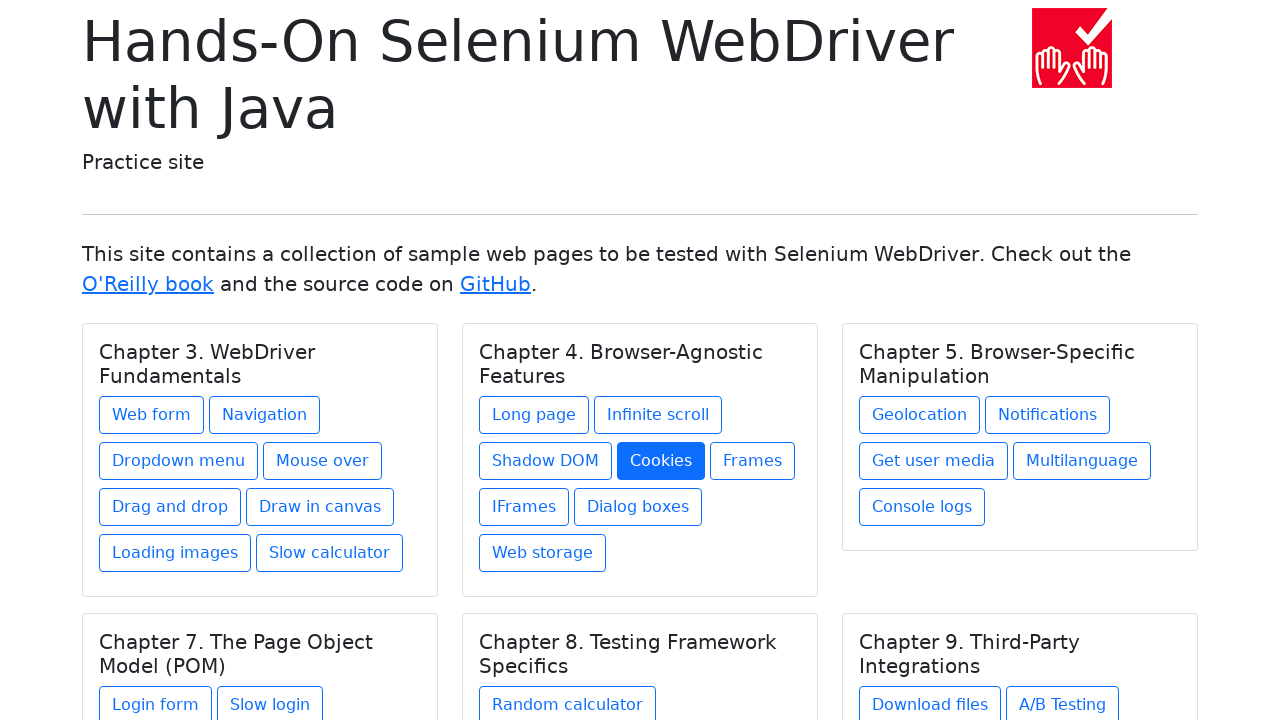

Clicked chapter link 13 of 27 at (752, 461) on .card a >> nth=12
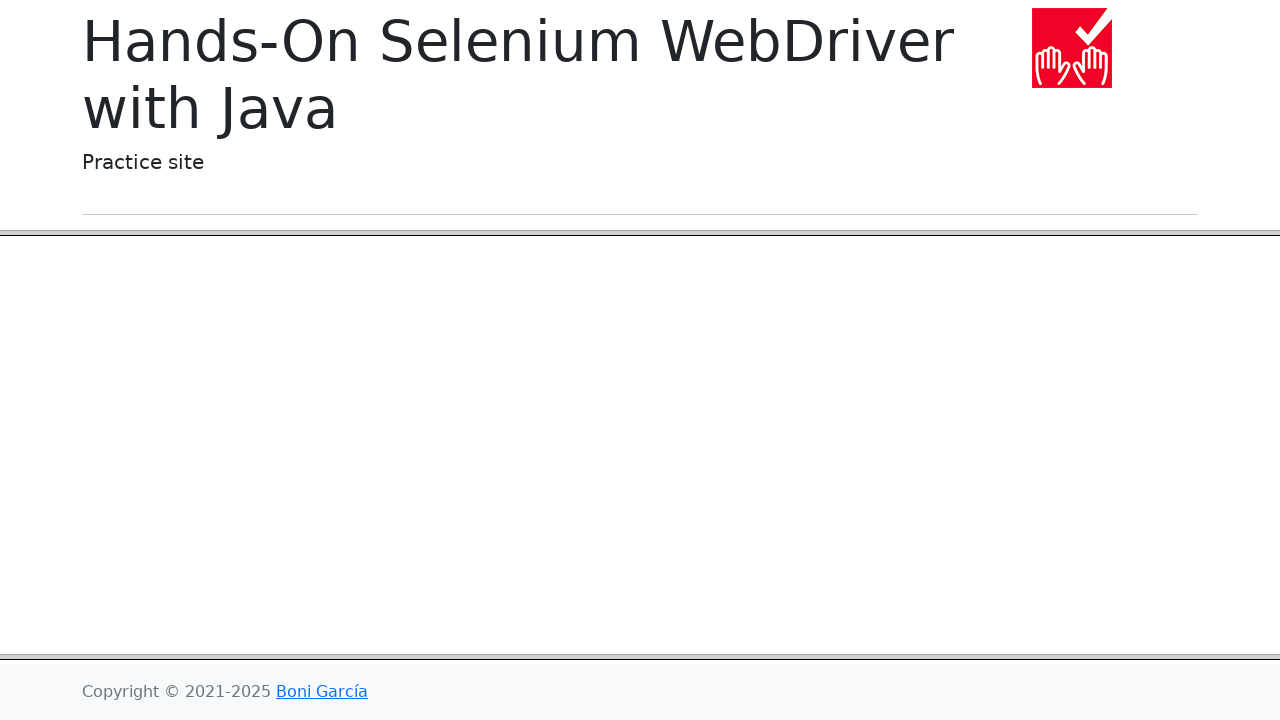

Chapter page 13 loaded completely
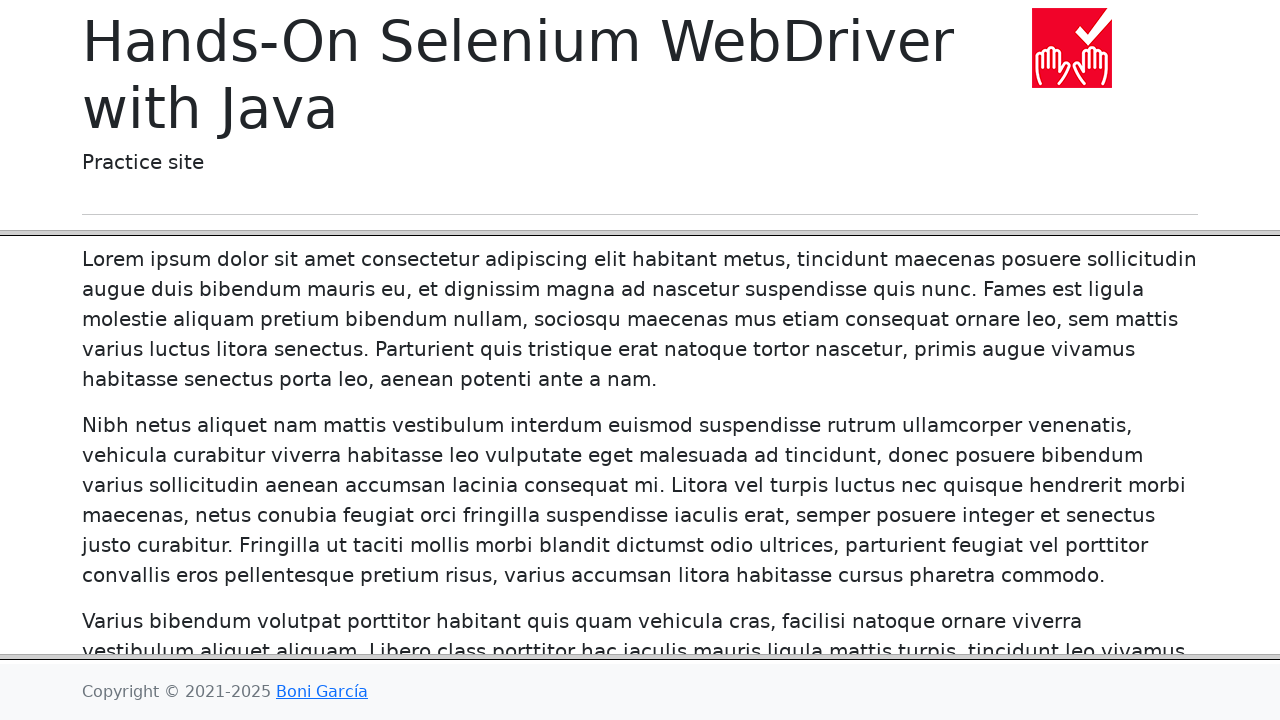

Navigated back to home page from chapter 13
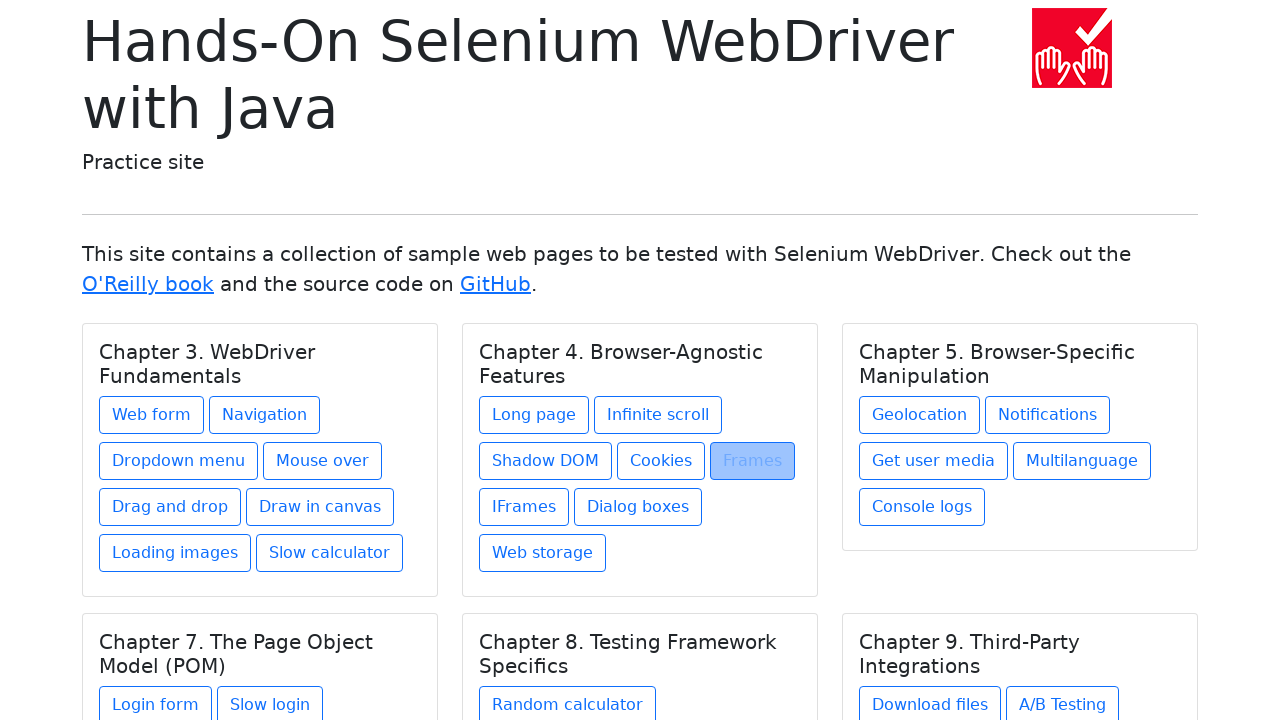

Home page reloaded and ready for chapter 14
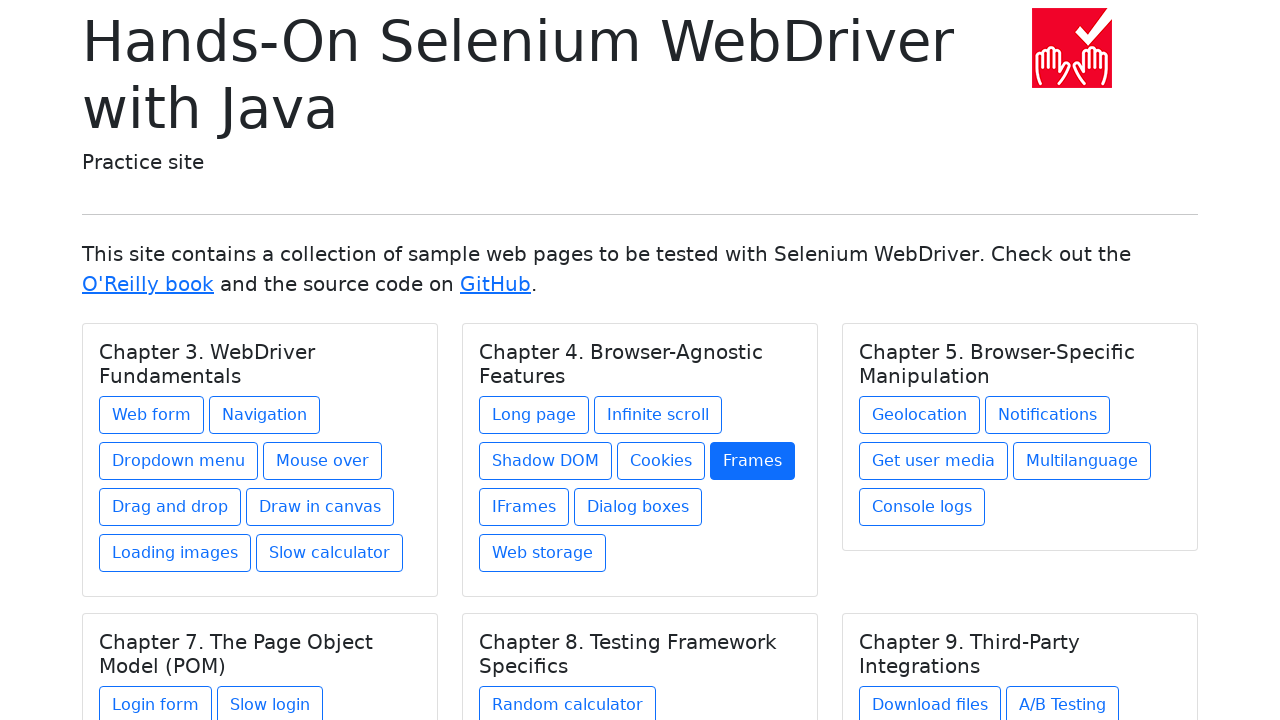

Clicked chapter link 14 of 27 at (524, 507) on .card a >> nth=13
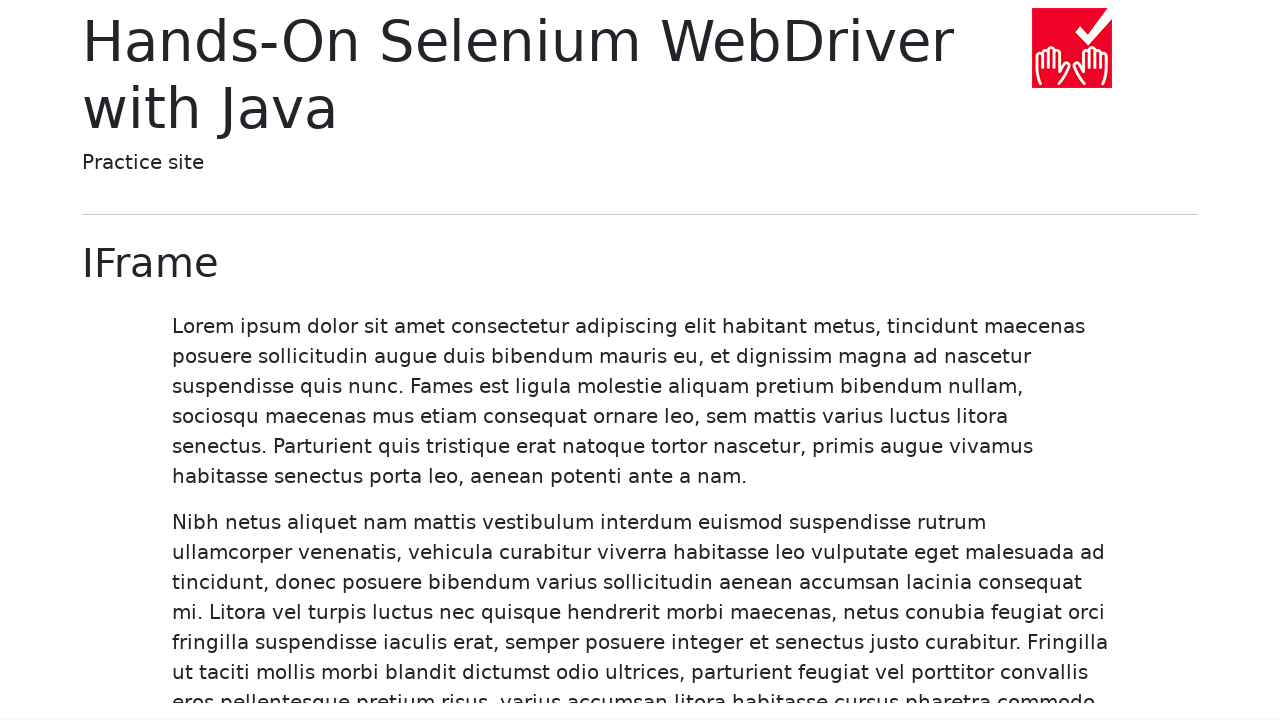

Chapter page 14 loaded completely
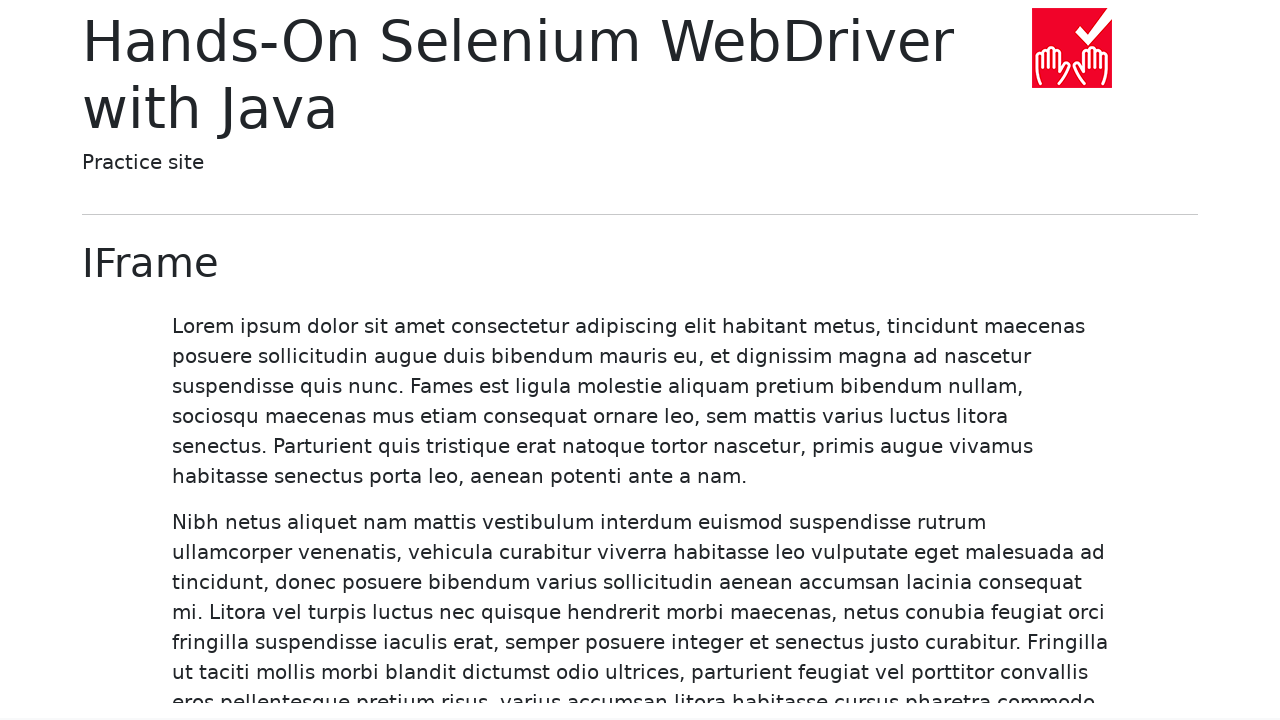

Navigated back to home page from chapter 14
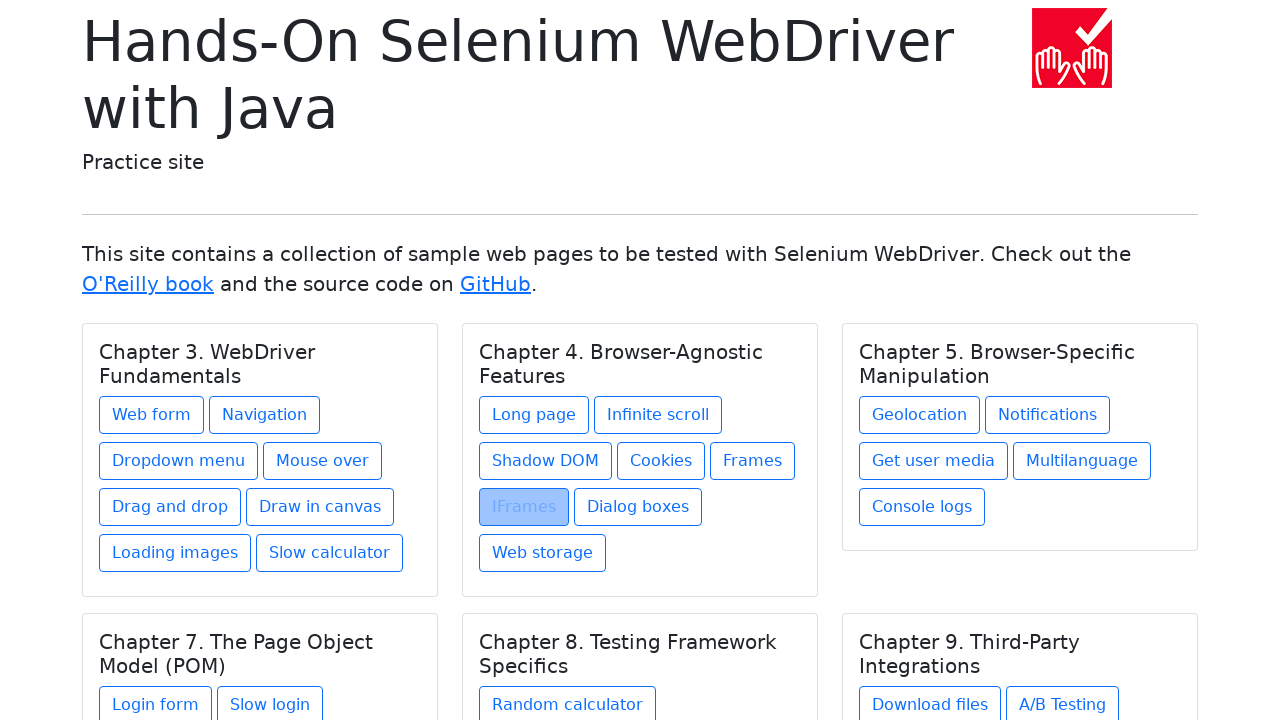

Home page reloaded and ready for chapter 15
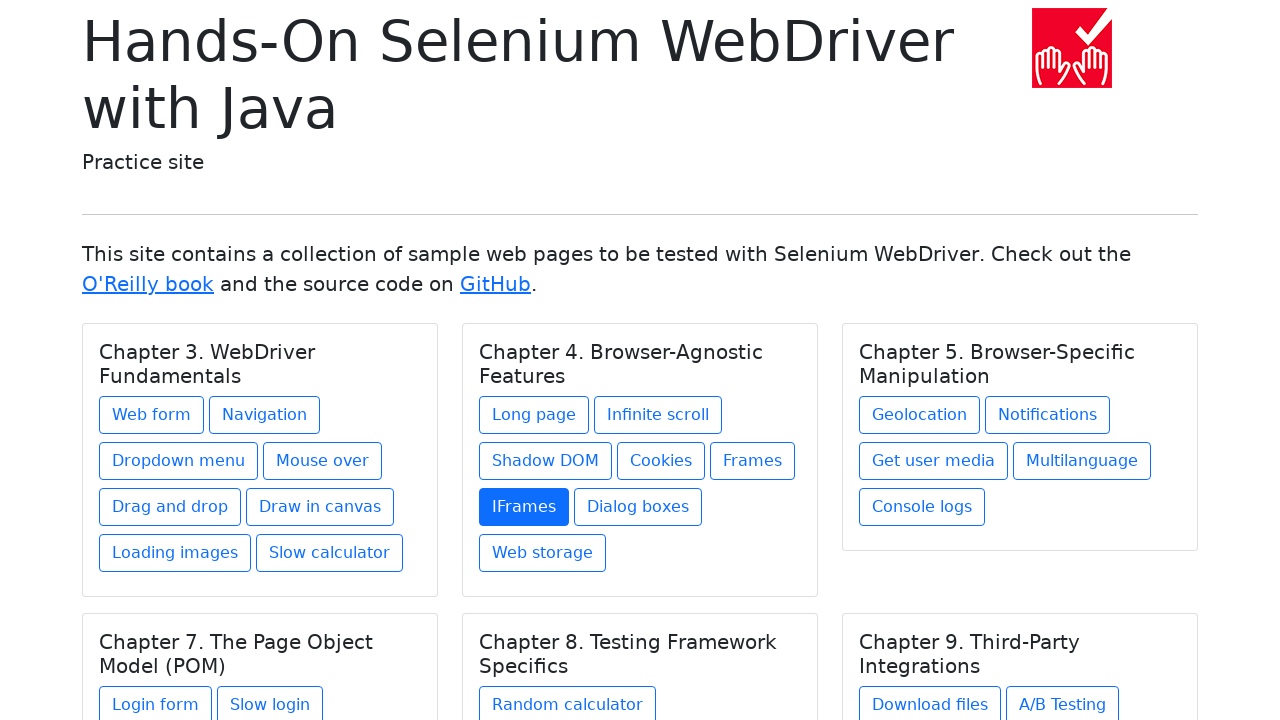

Clicked chapter link 15 of 27 at (638, 507) on .card a >> nth=14
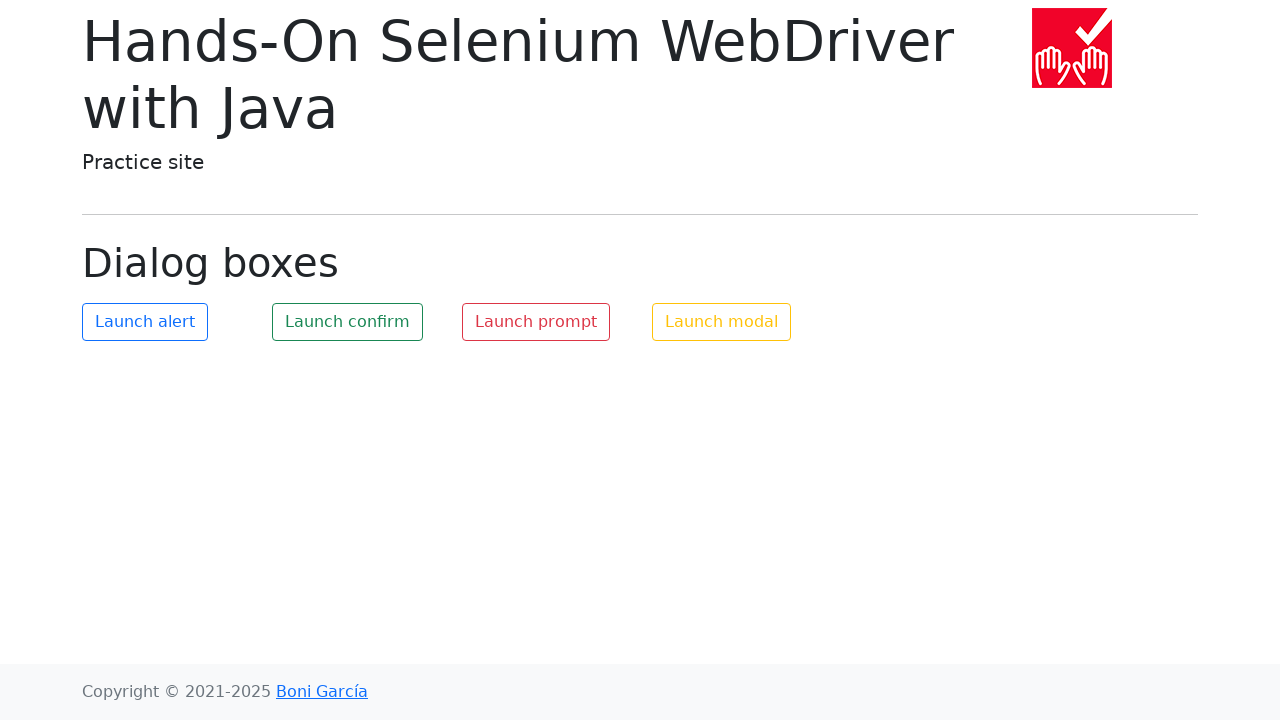

Chapter page 15 loaded completely
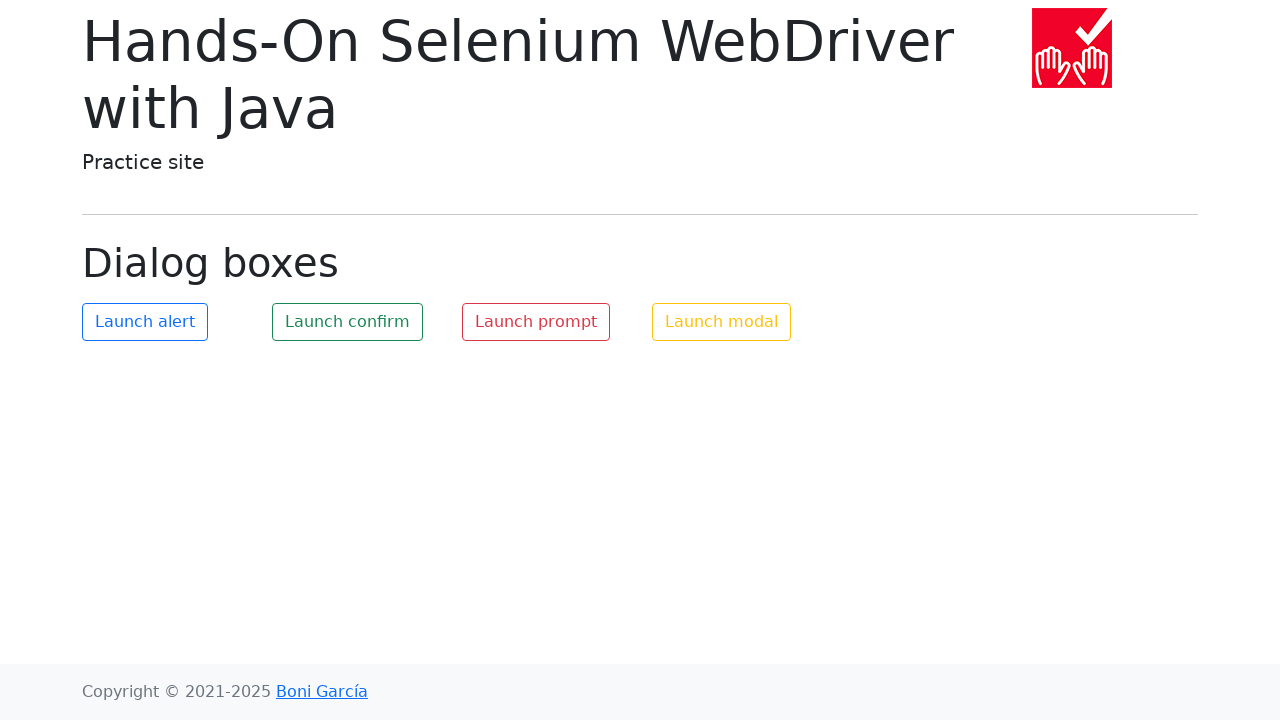

Navigated back to home page from chapter 15
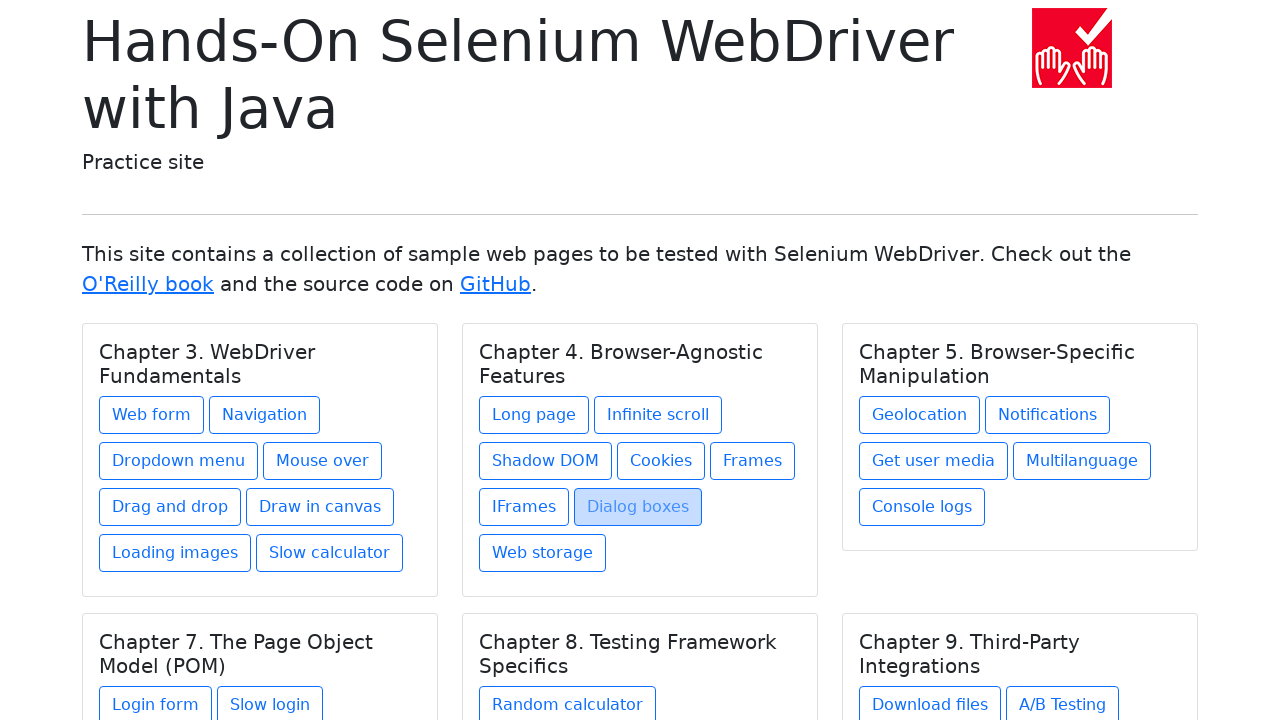

Home page reloaded and ready for chapter 16
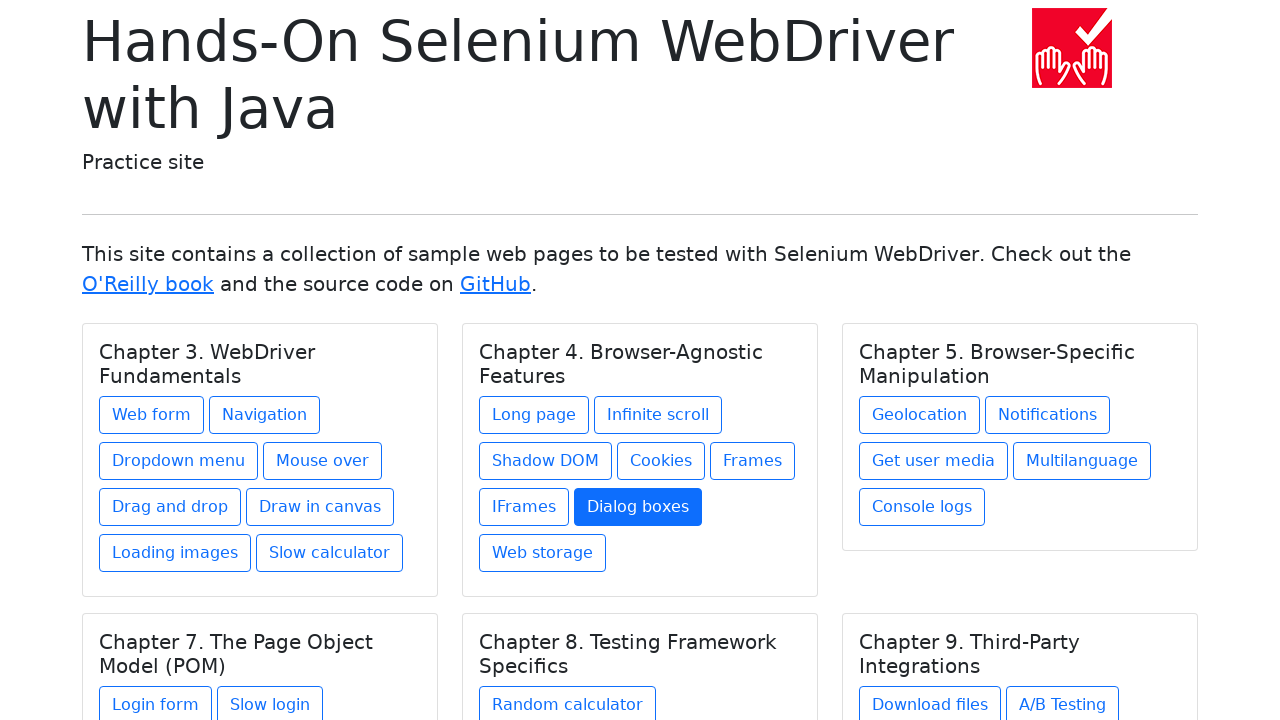

Clicked chapter link 16 of 27 at (542, 553) on .card a >> nth=15
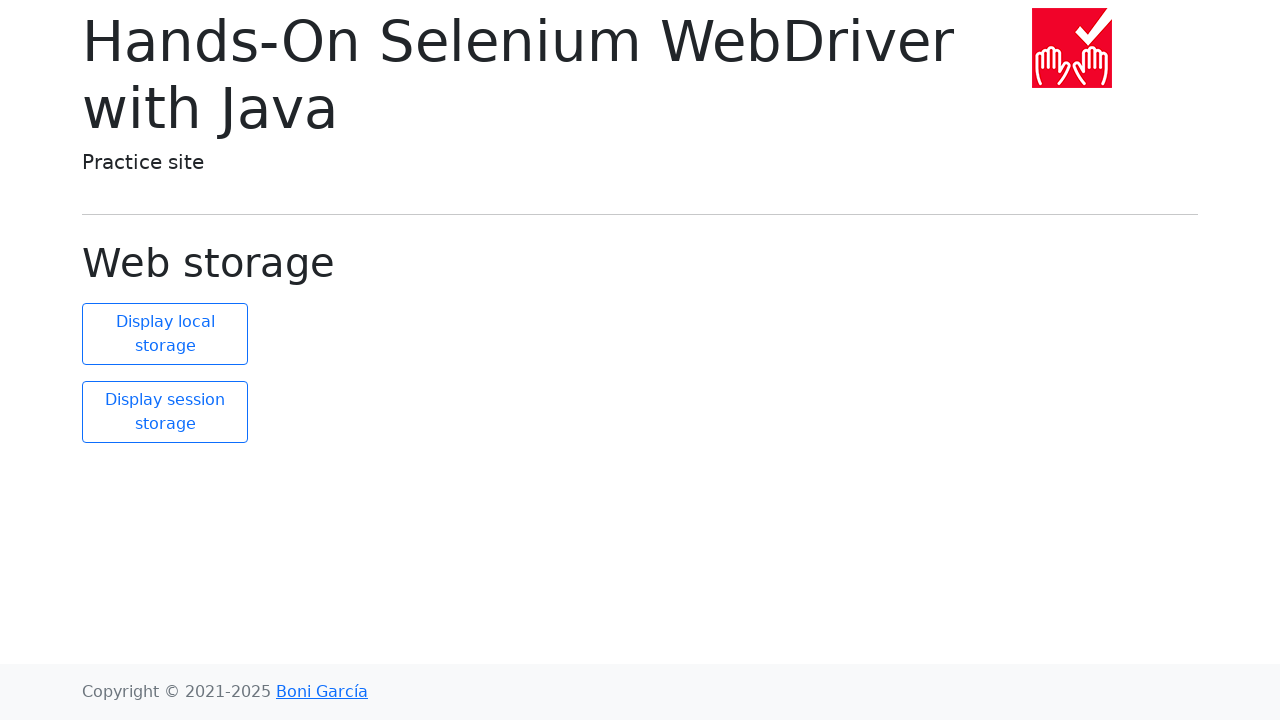

Chapter page 16 loaded completely
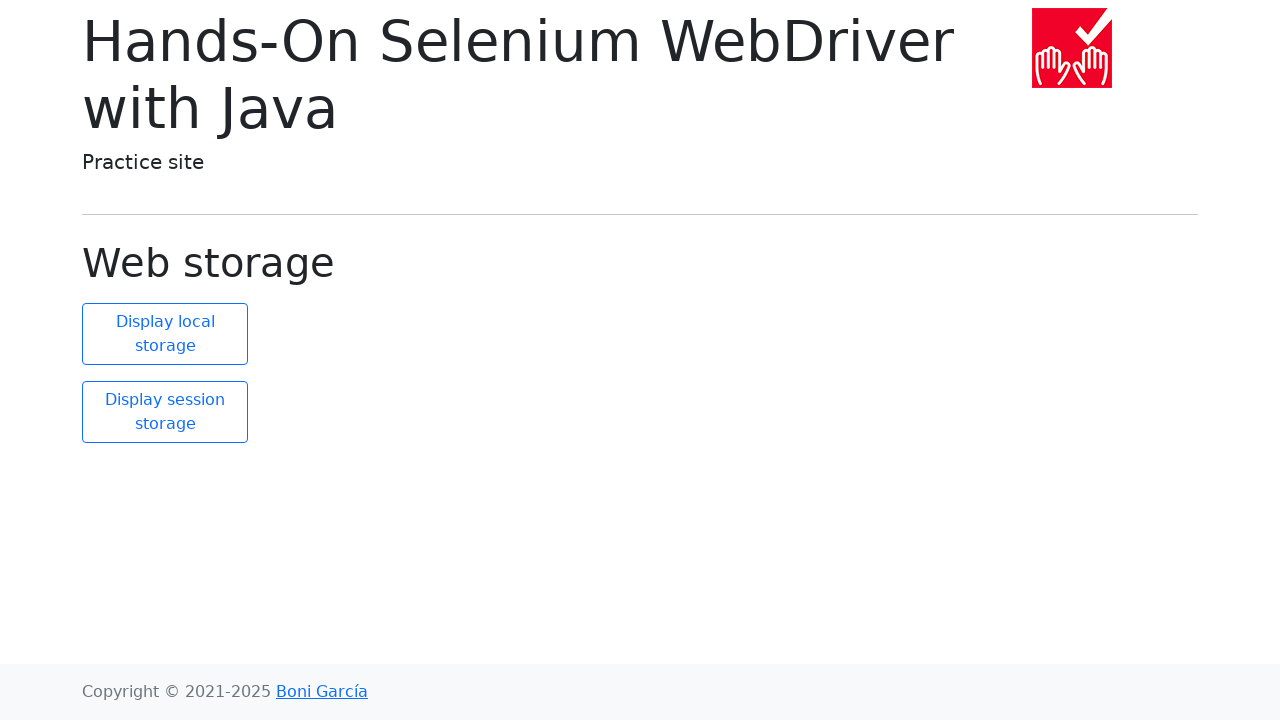

Navigated back to home page from chapter 16
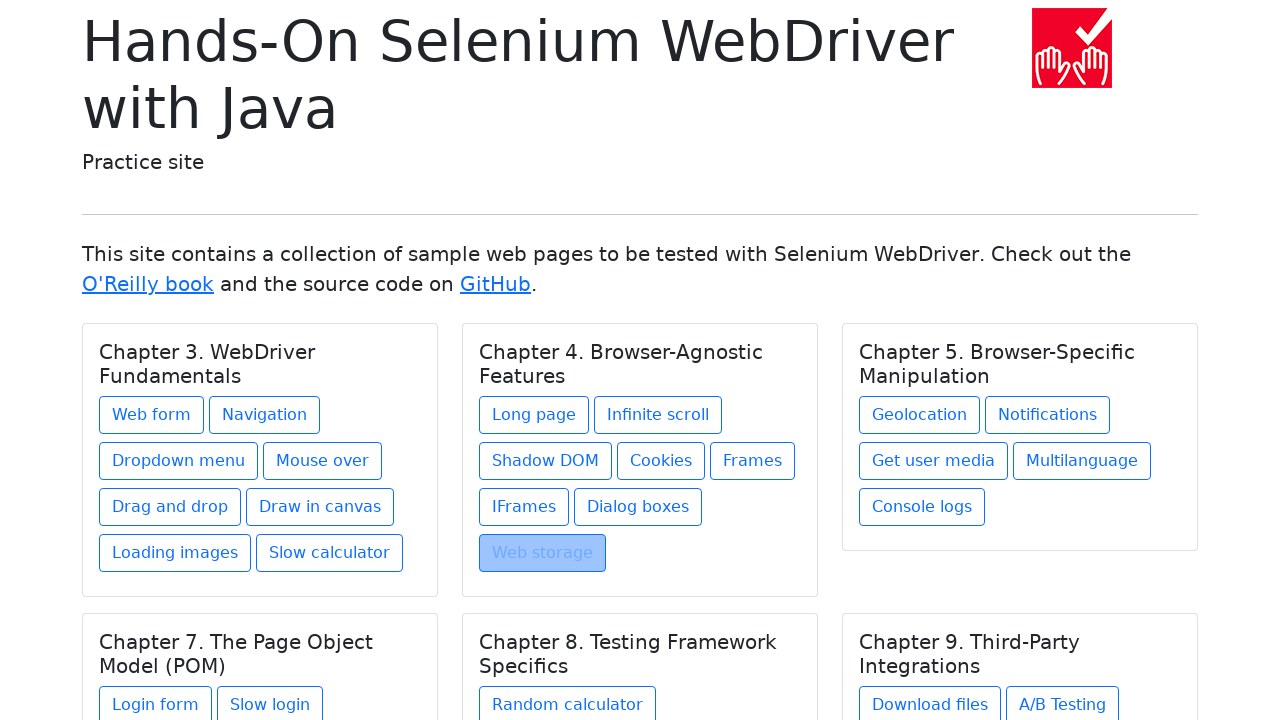

Home page reloaded and ready for chapter 17
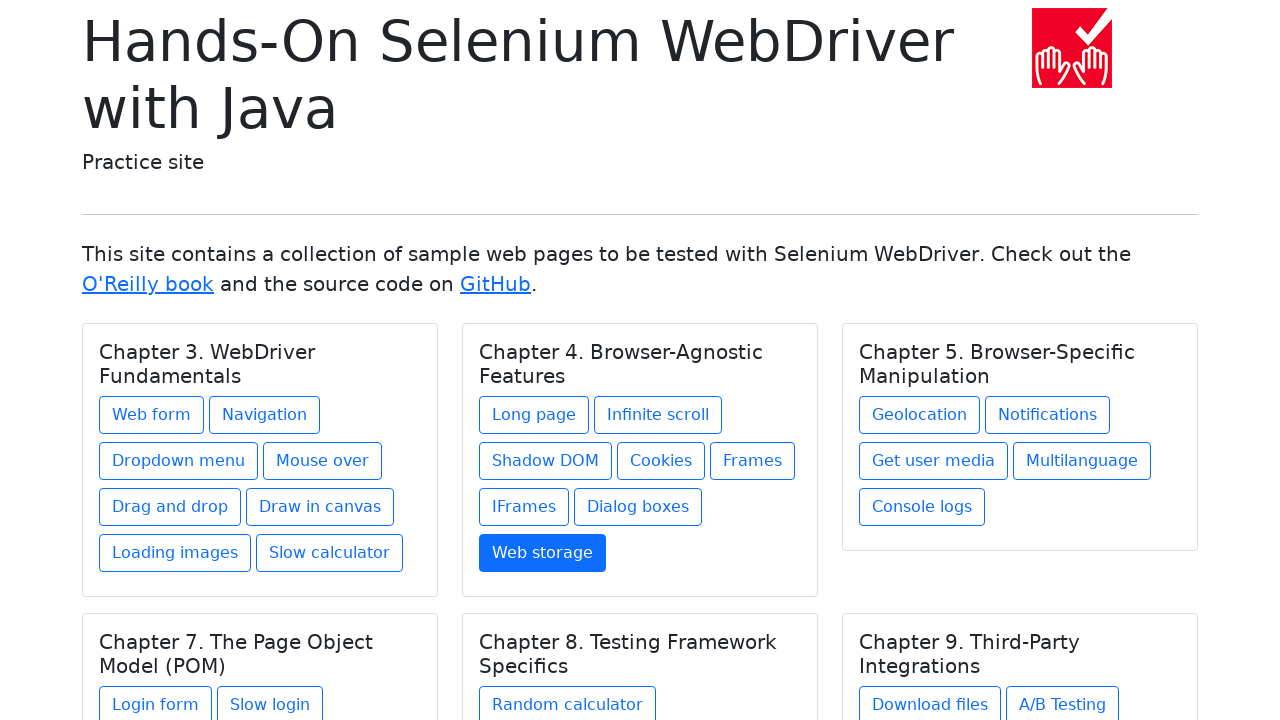

Clicked chapter link 17 of 27 at (920, 415) on .card a >> nth=16
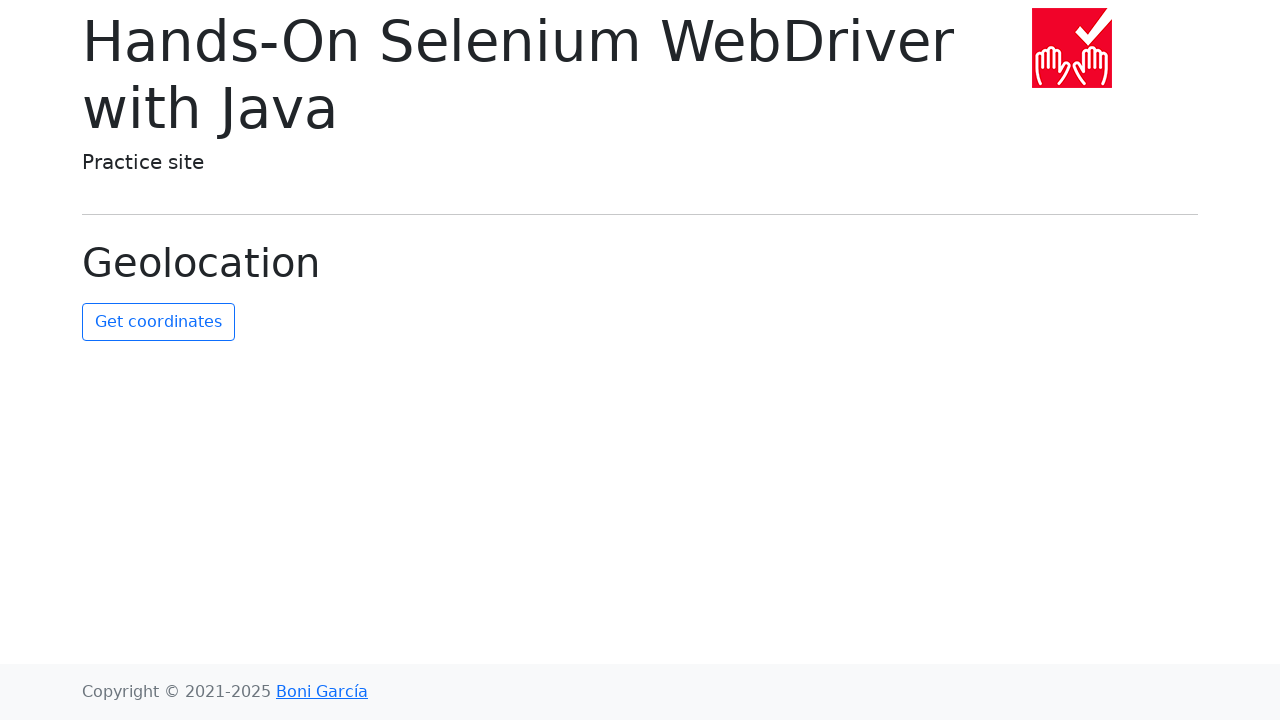

Chapter page 17 loaded completely
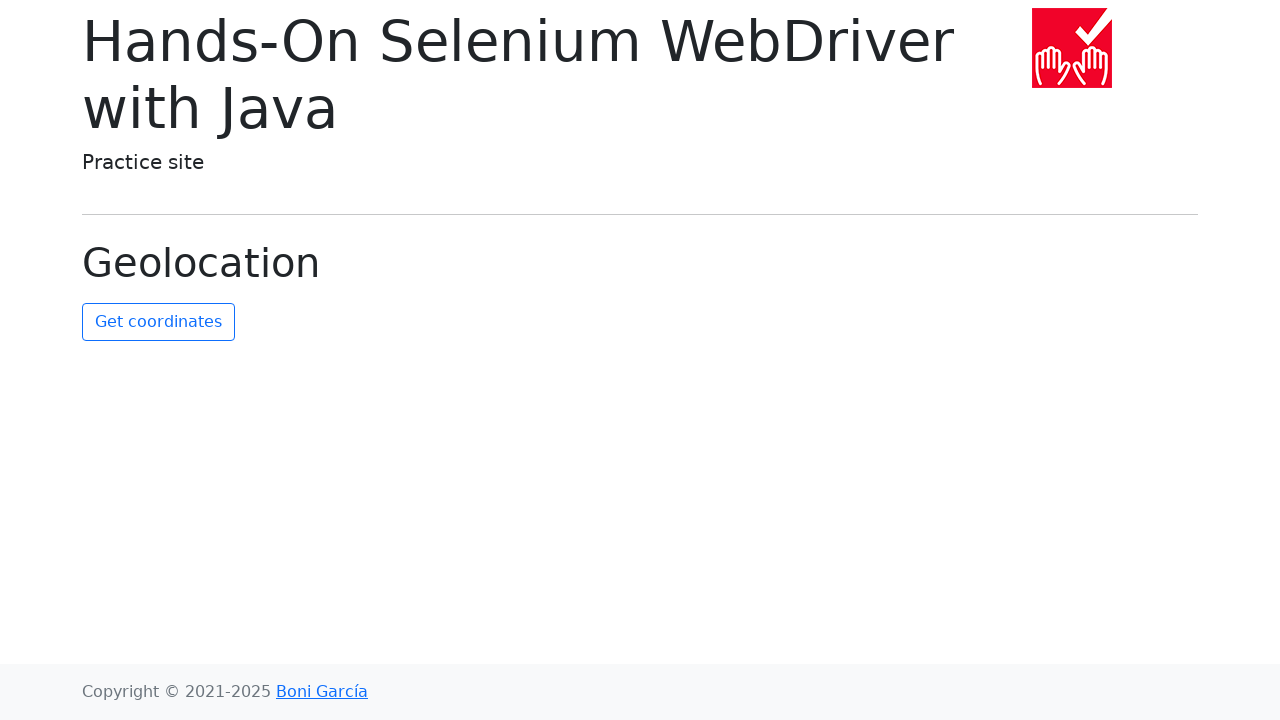

Navigated back to home page from chapter 17
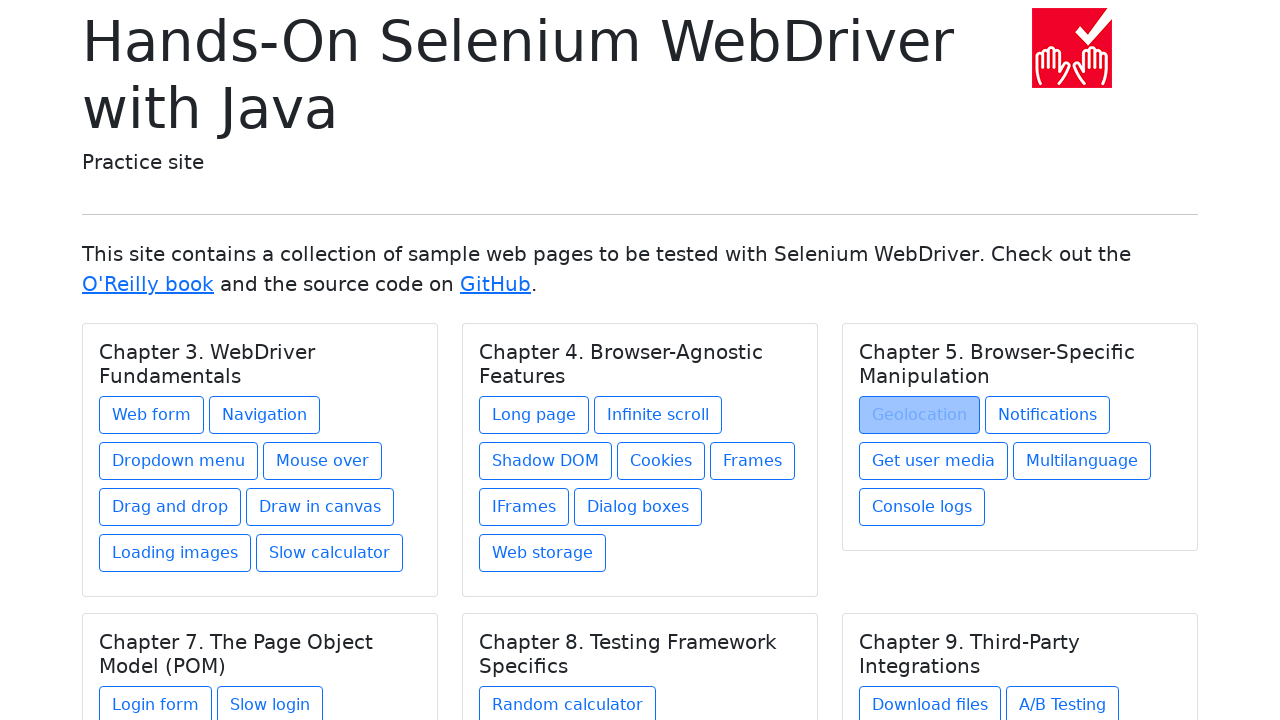

Home page reloaded and ready for chapter 18
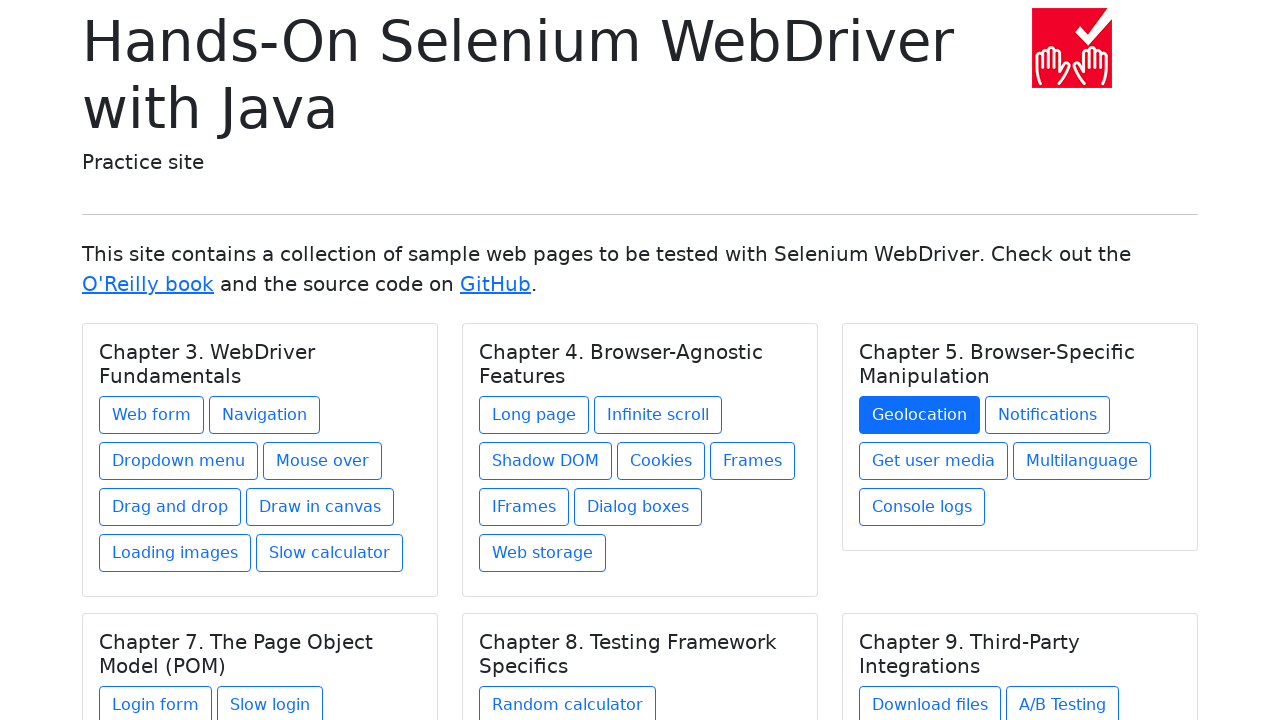

Clicked chapter link 18 of 27 at (1048, 415) on .card a >> nth=17
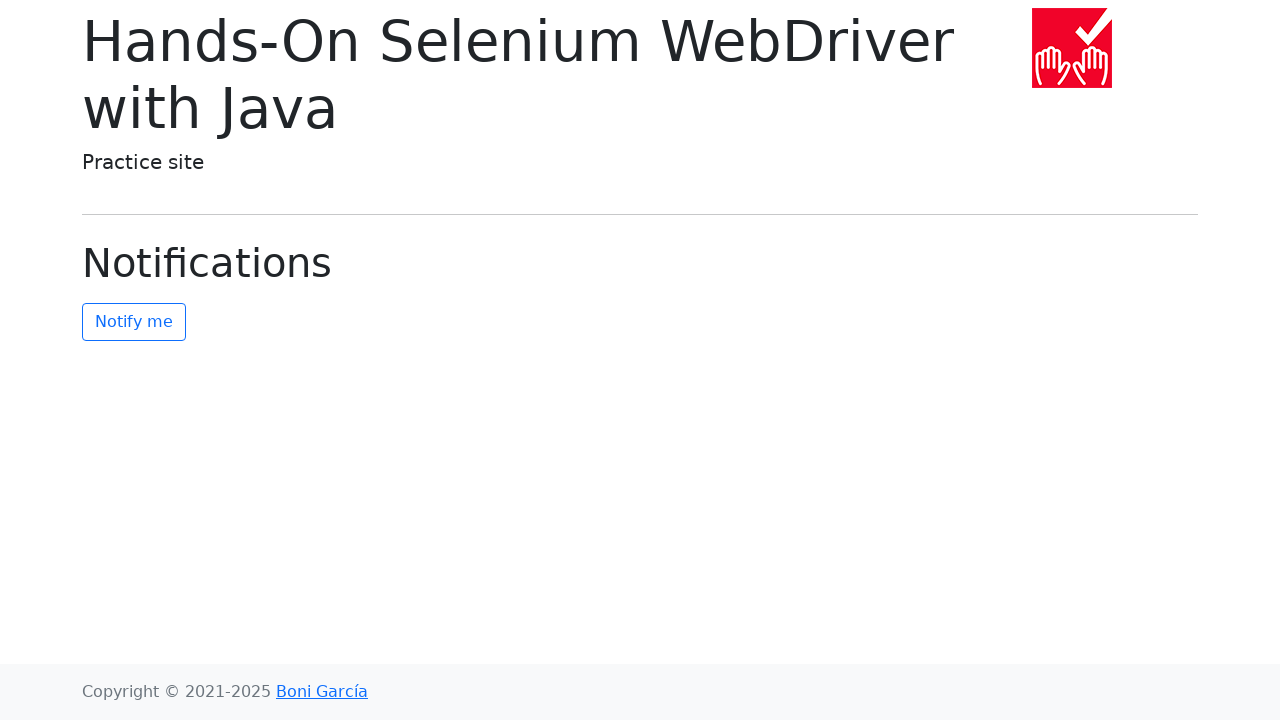

Chapter page 18 loaded completely
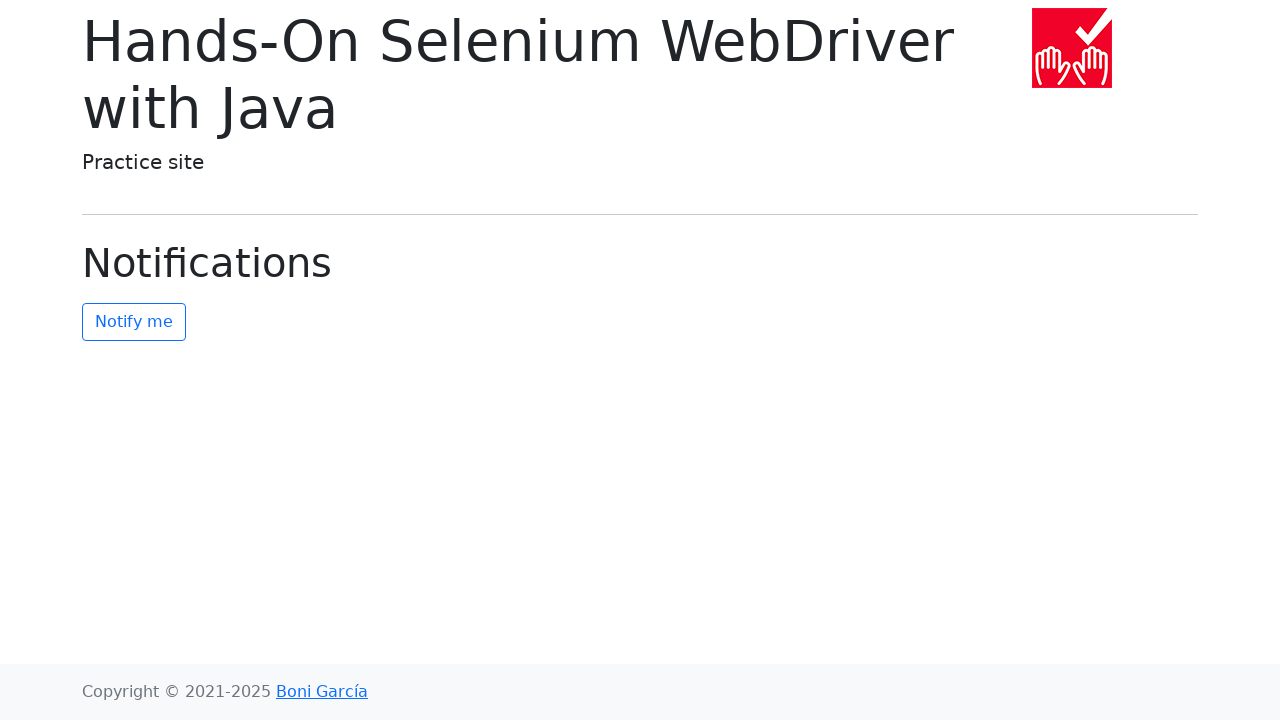

Navigated back to home page from chapter 18
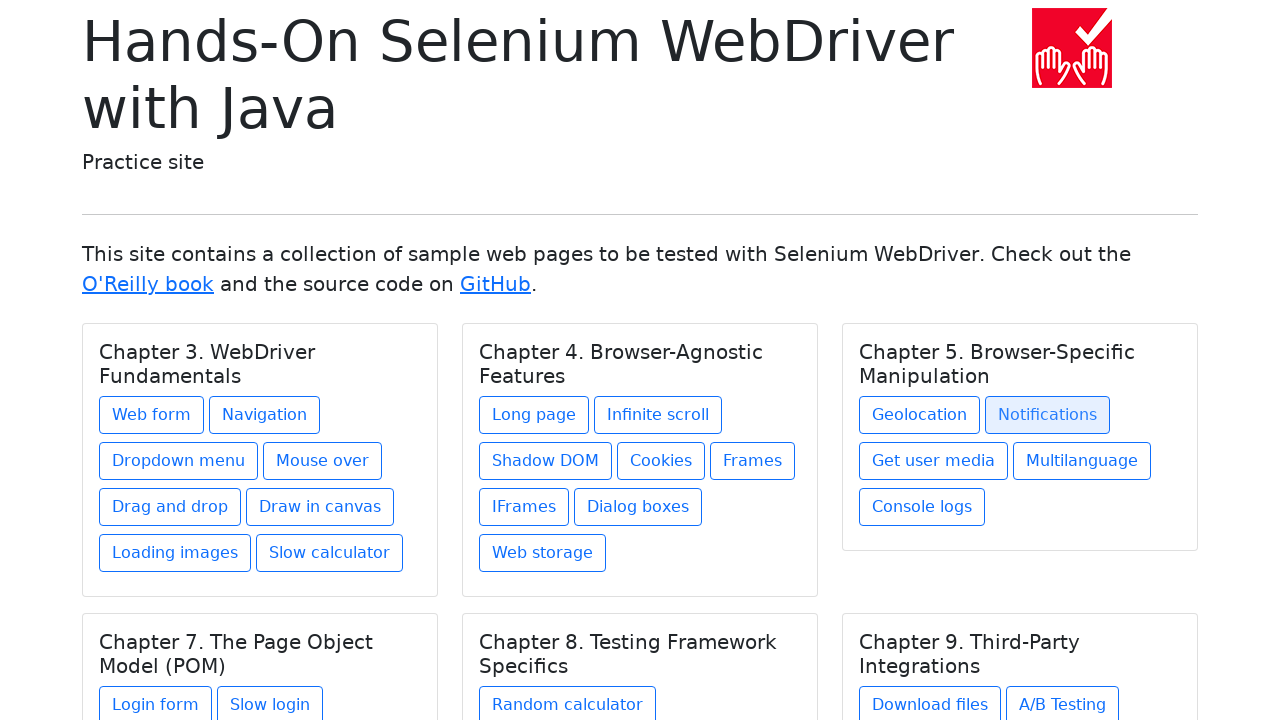

Home page reloaded and ready for chapter 19
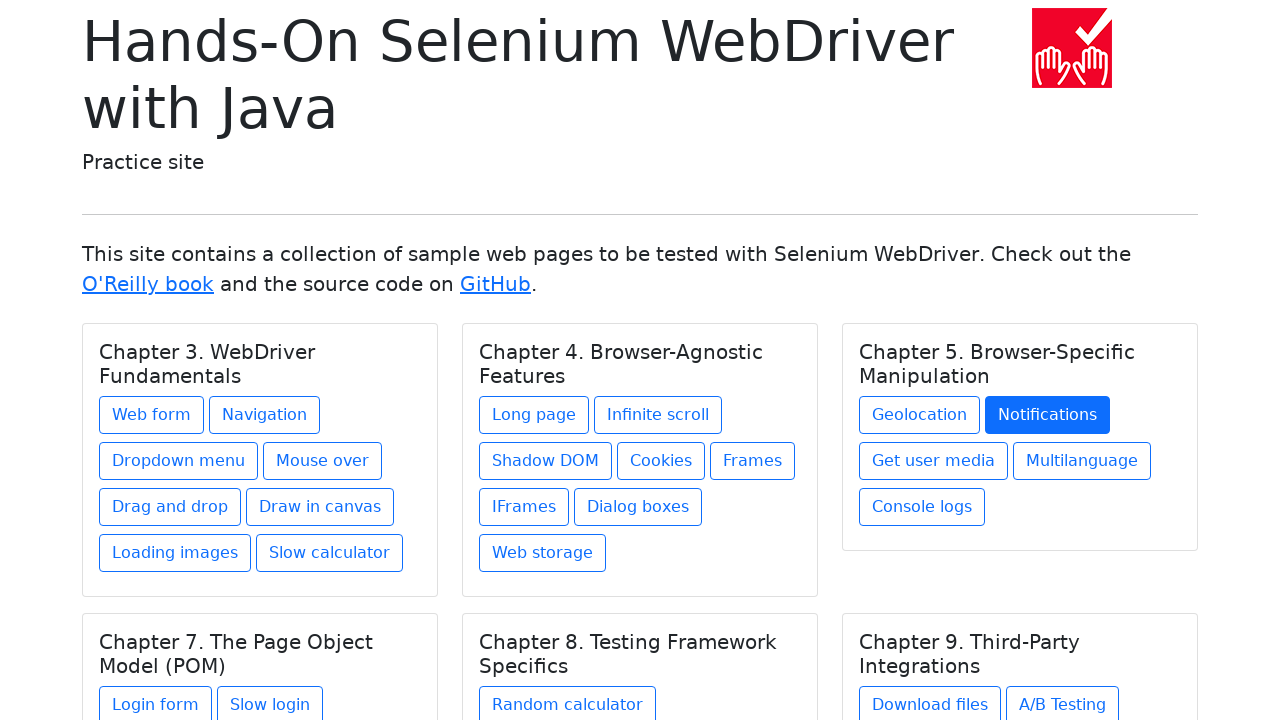

Clicked chapter link 19 of 27 at (934, 461) on .card a >> nth=18
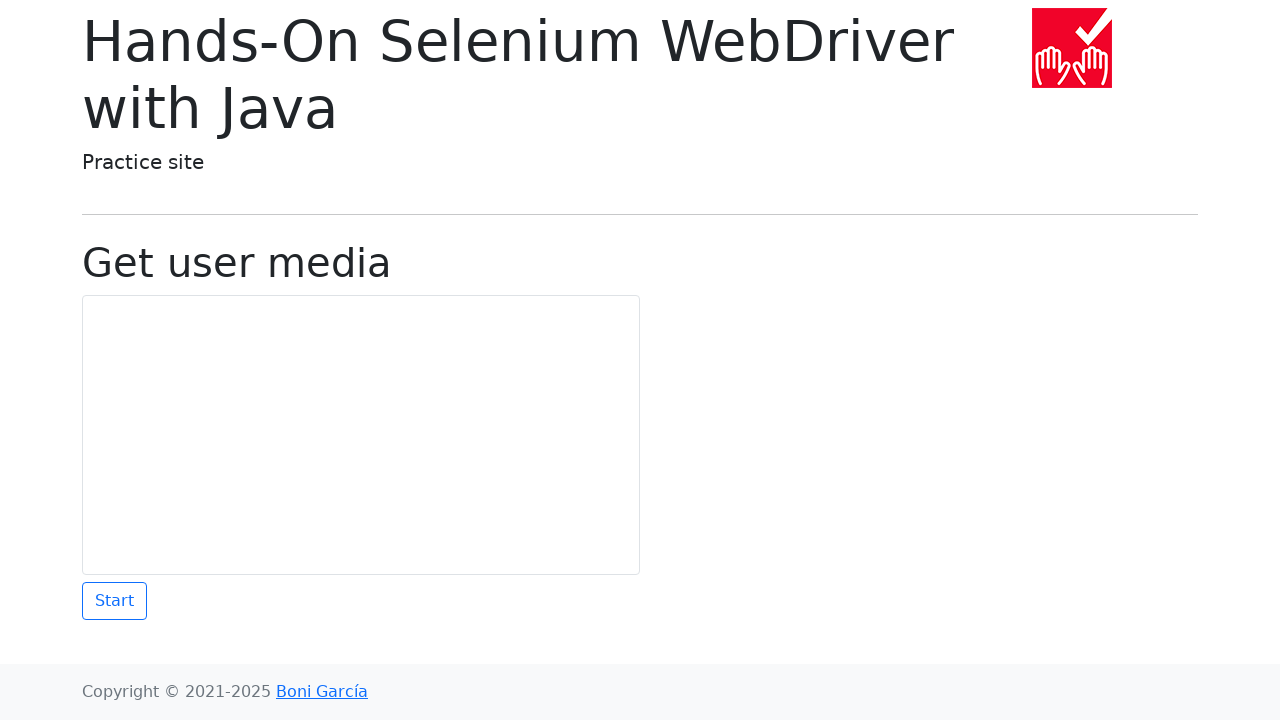

Chapter page 19 loaded completely
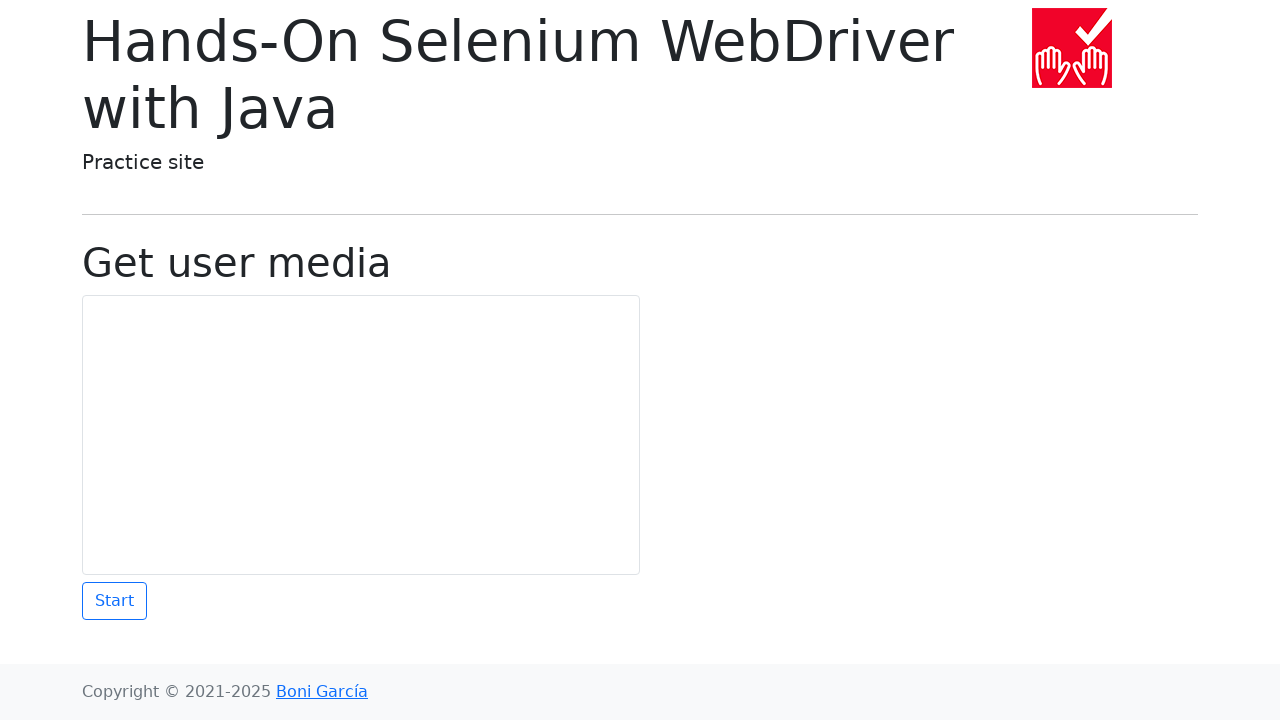

Navigated back to home page from chapter 19
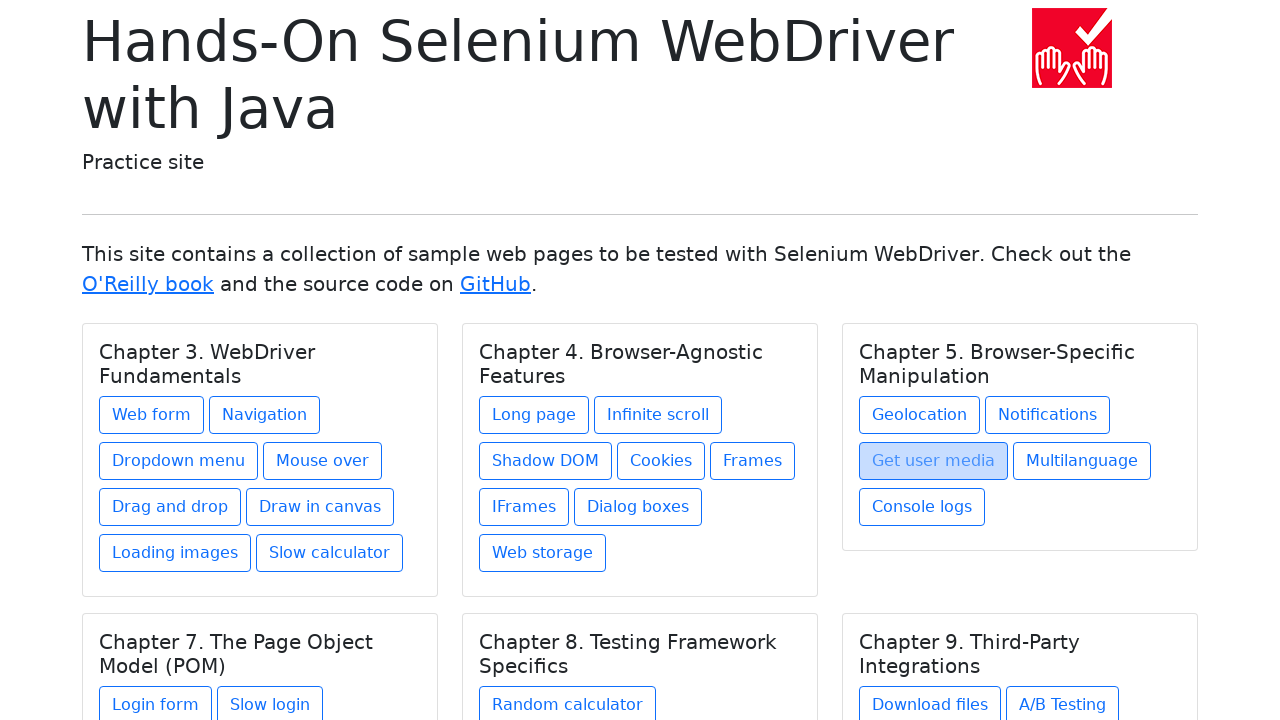

Home page reloaded and ready for chapter 20
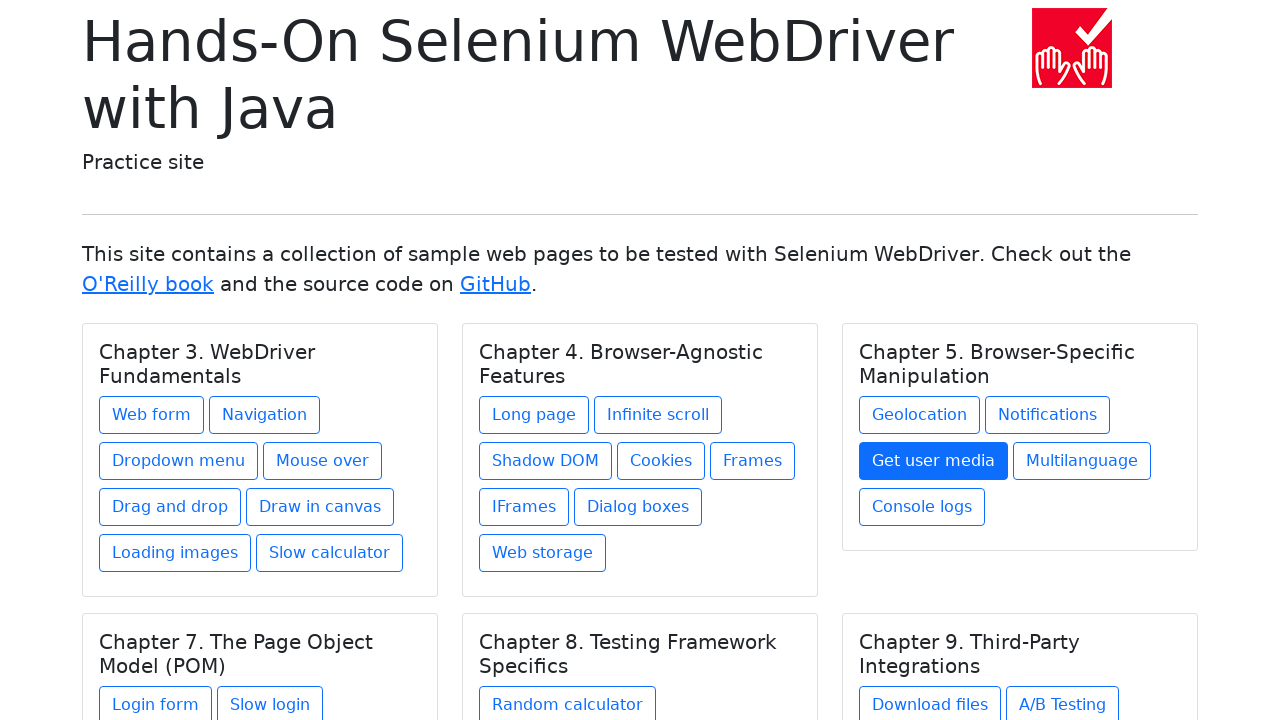

Clicked chapter link 20 of 27 at (1082, 461) on .card a >> nth=19
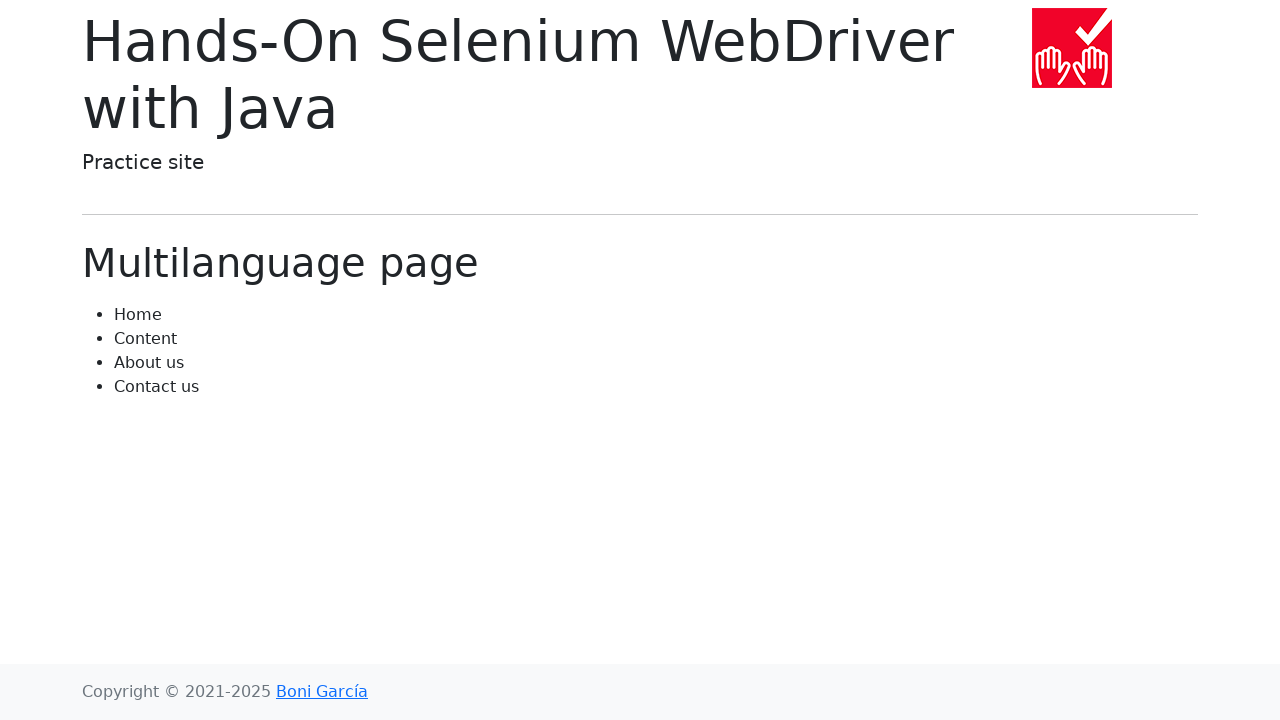

Chapter page 20 loaded completely
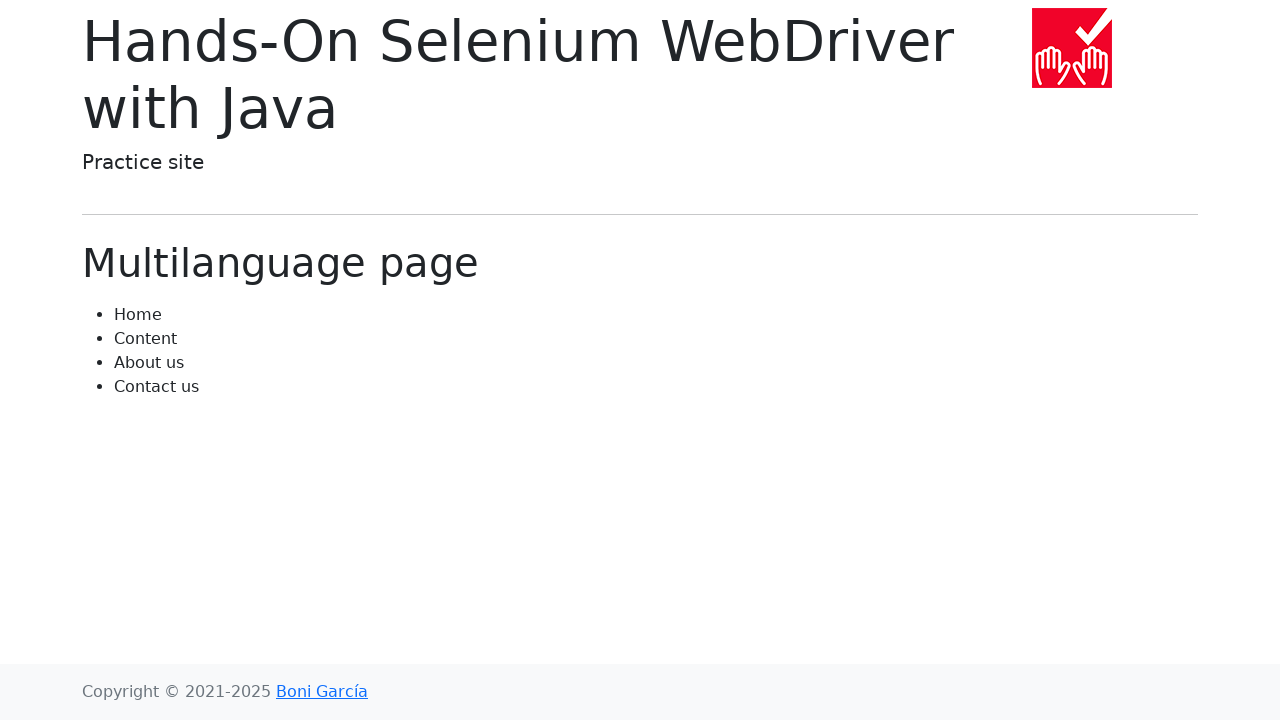

Navigated back to home page from chapter 20
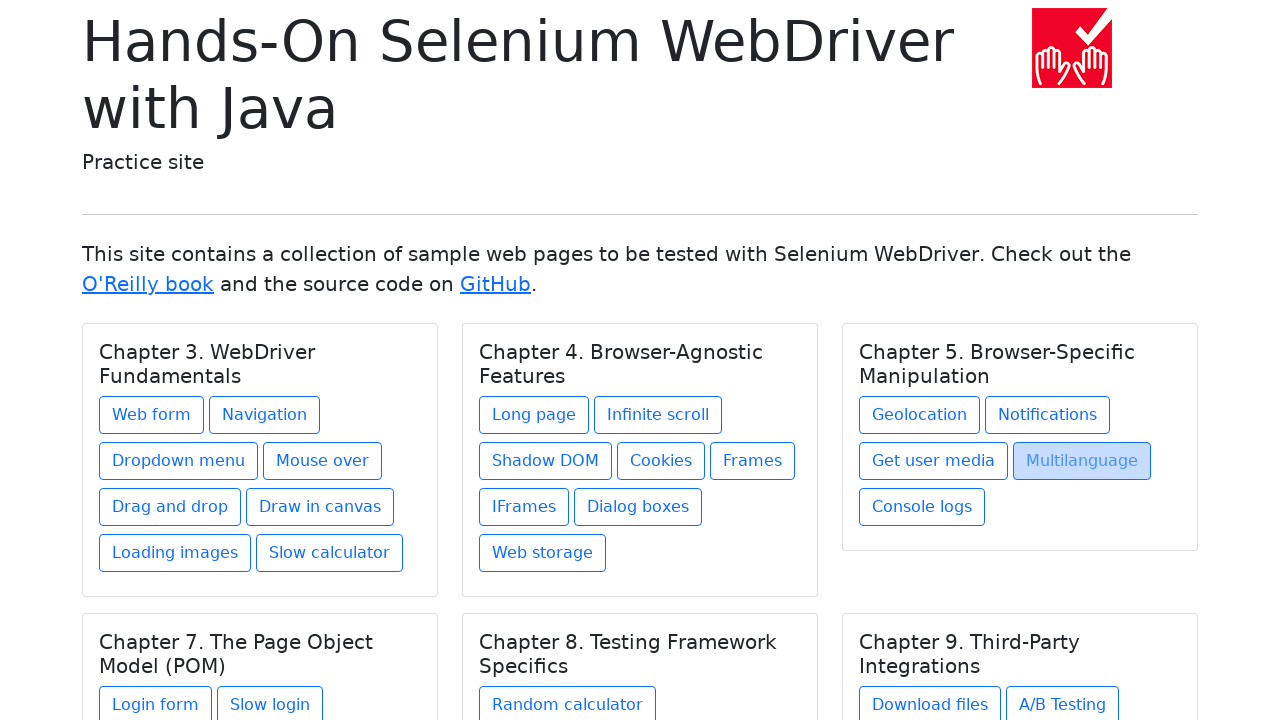

Home page reloaded and ready for chapter 21
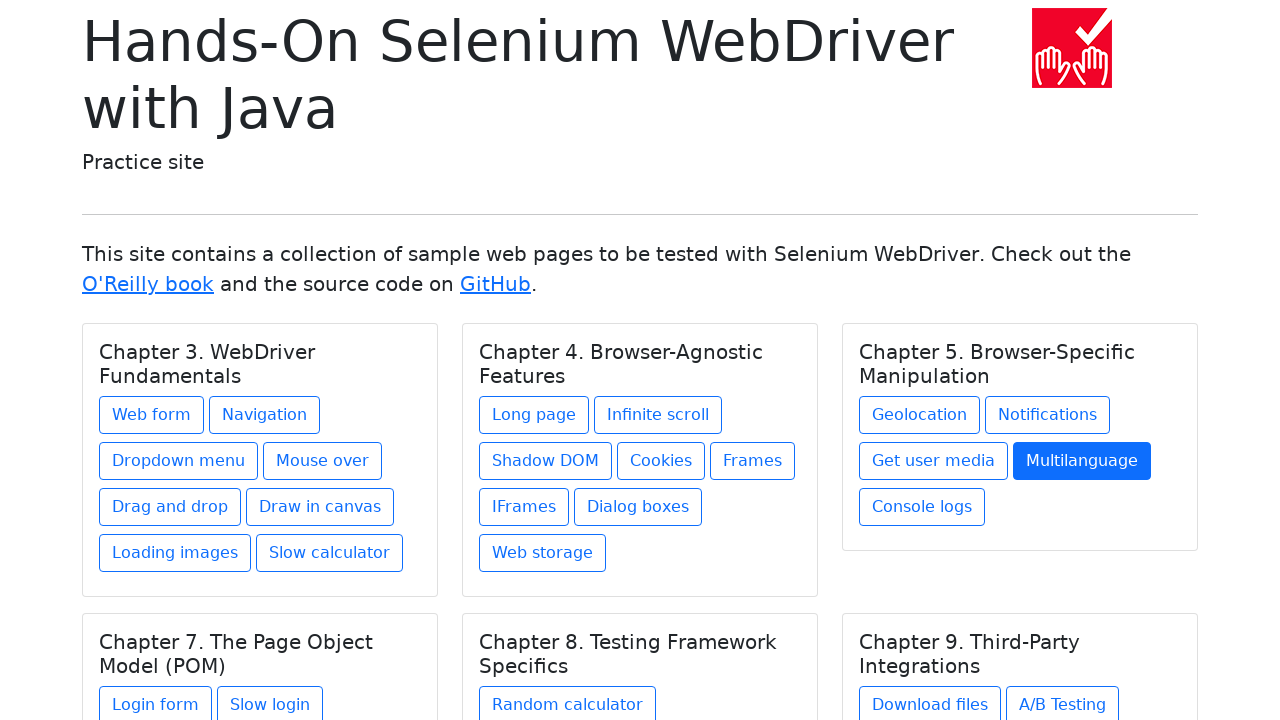

Clicked chapter link 21 of 27 at (922, 507) on .card a >> nth=20
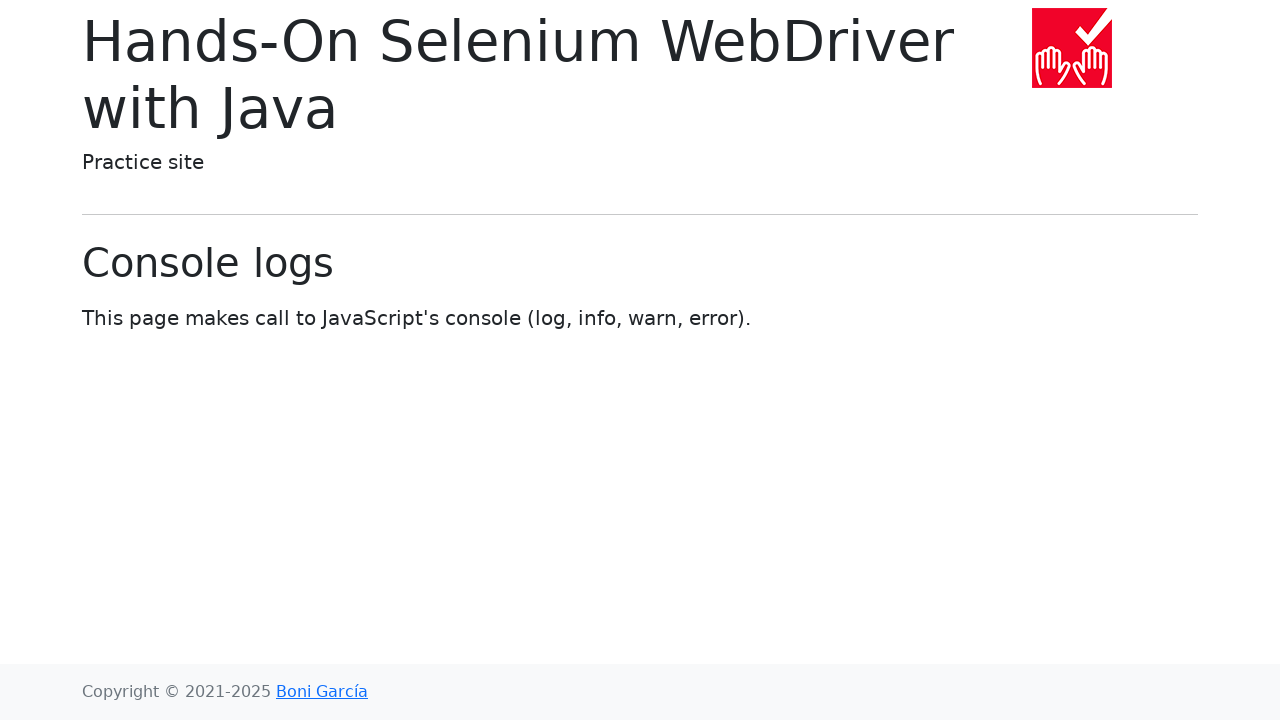

Chapter page 21 loaded completely
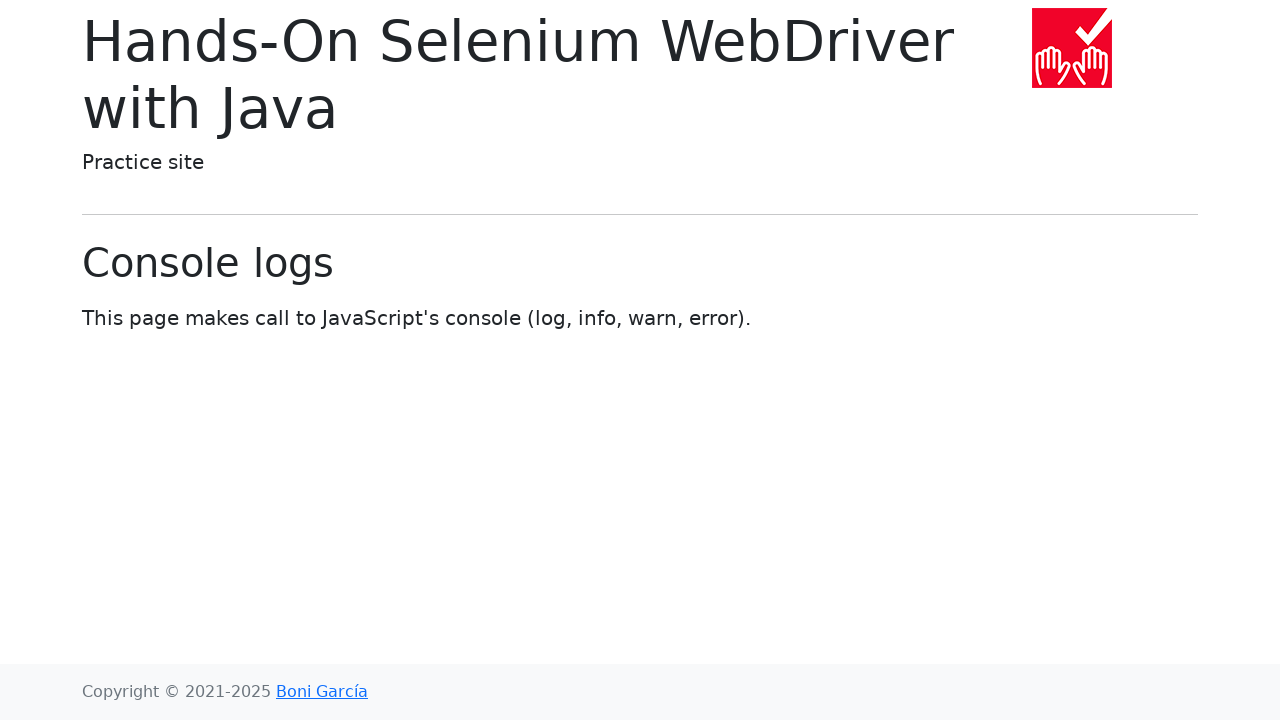

Navigated back to home page from chapter 21
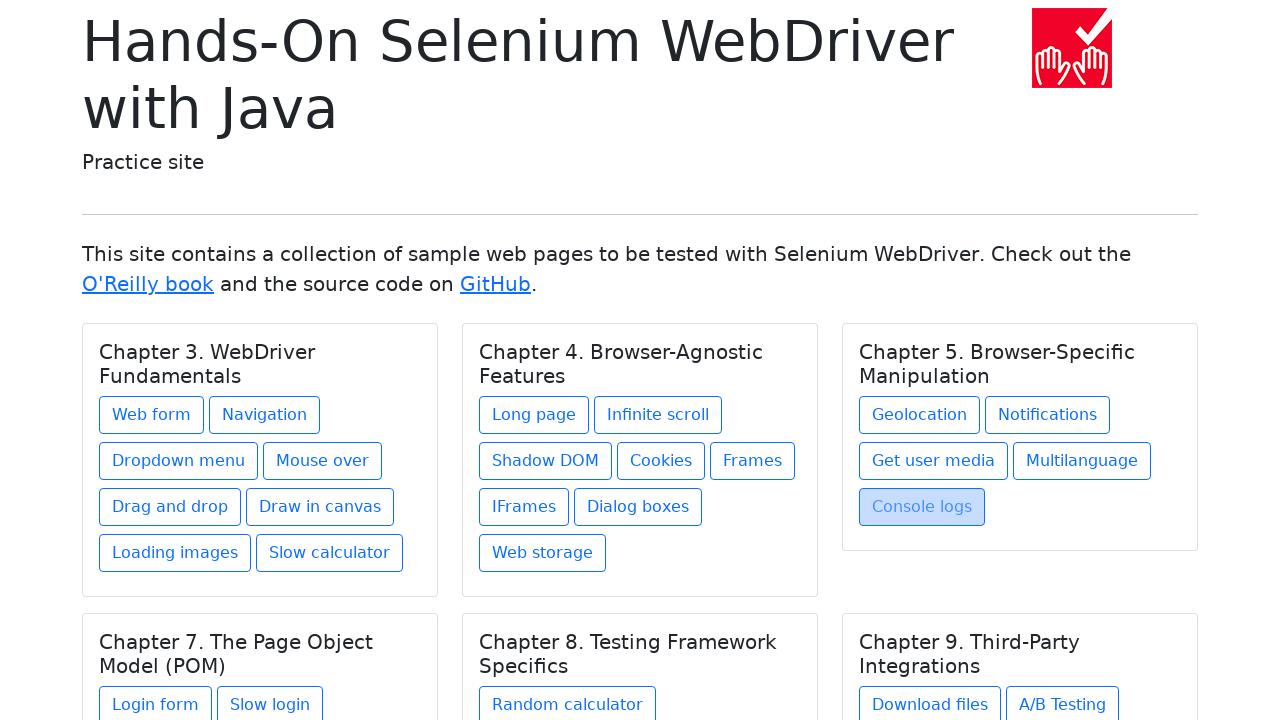

Home page reloaded and ready for chapter 22
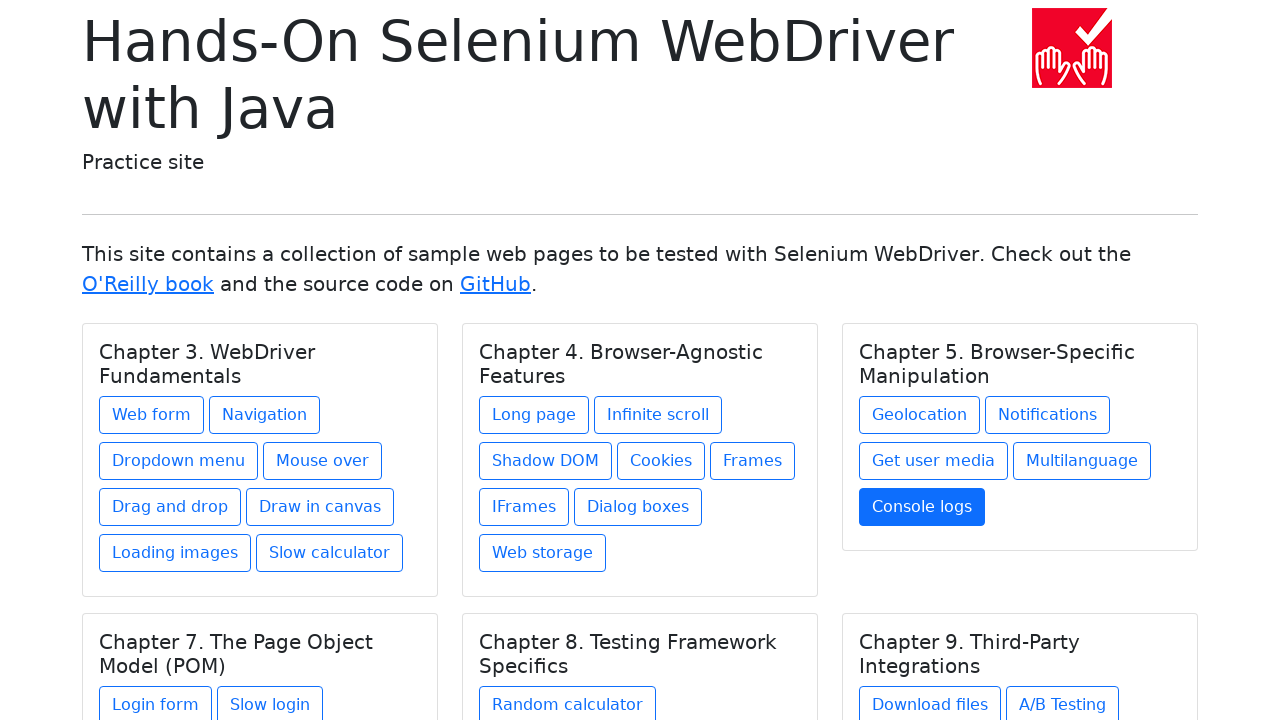

Clicked chapter link 22 of 27 at (156, 701) on .card a >> nth=21
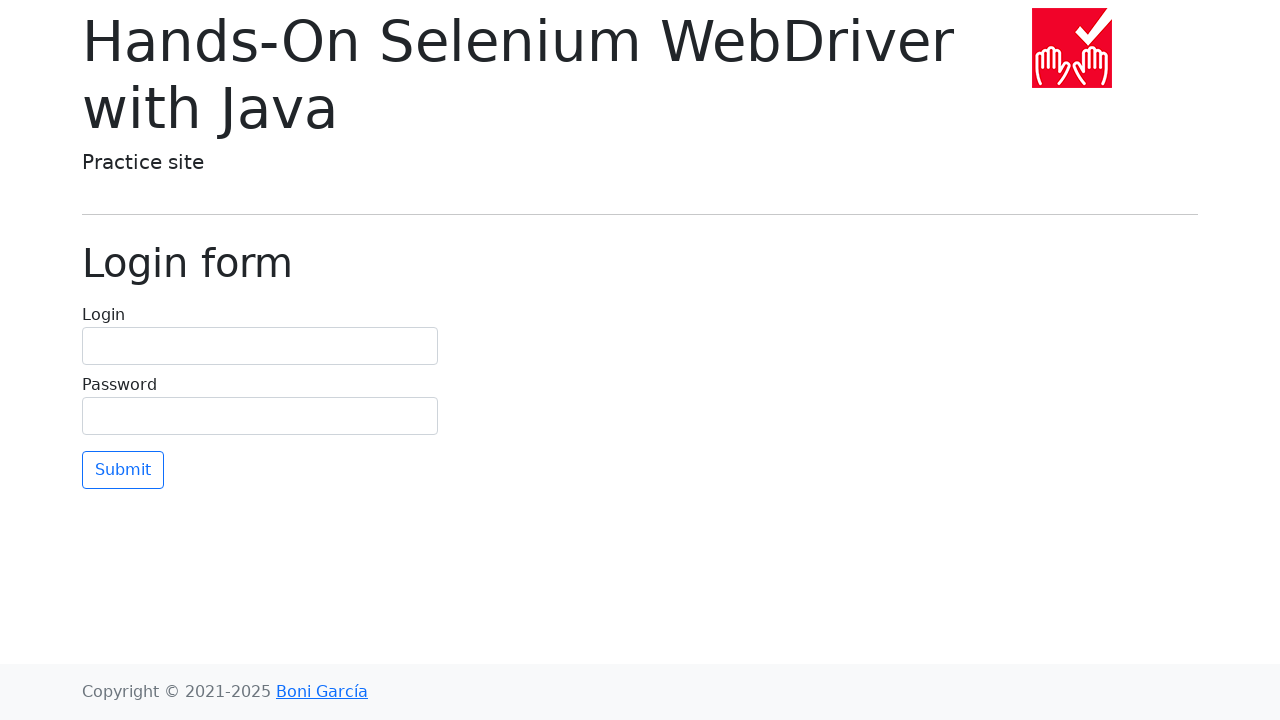

Chapter page 22 loaded completely
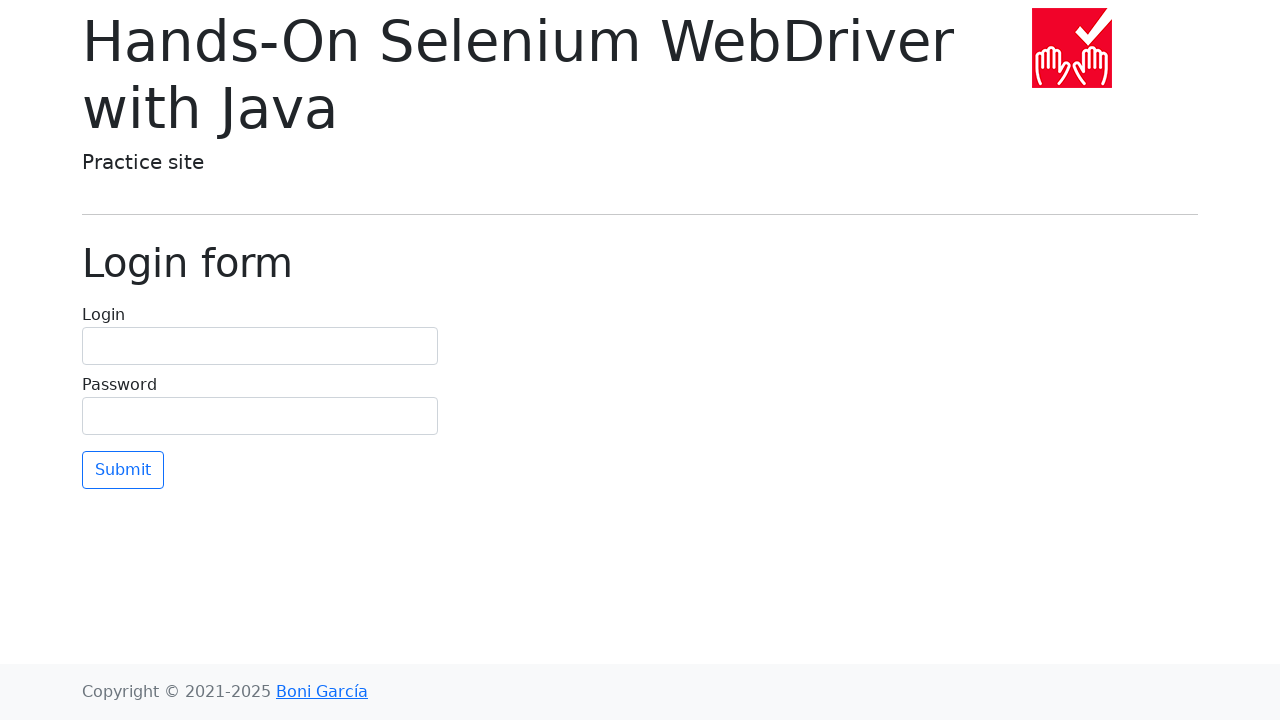

Navigated back to home page from chapter 22
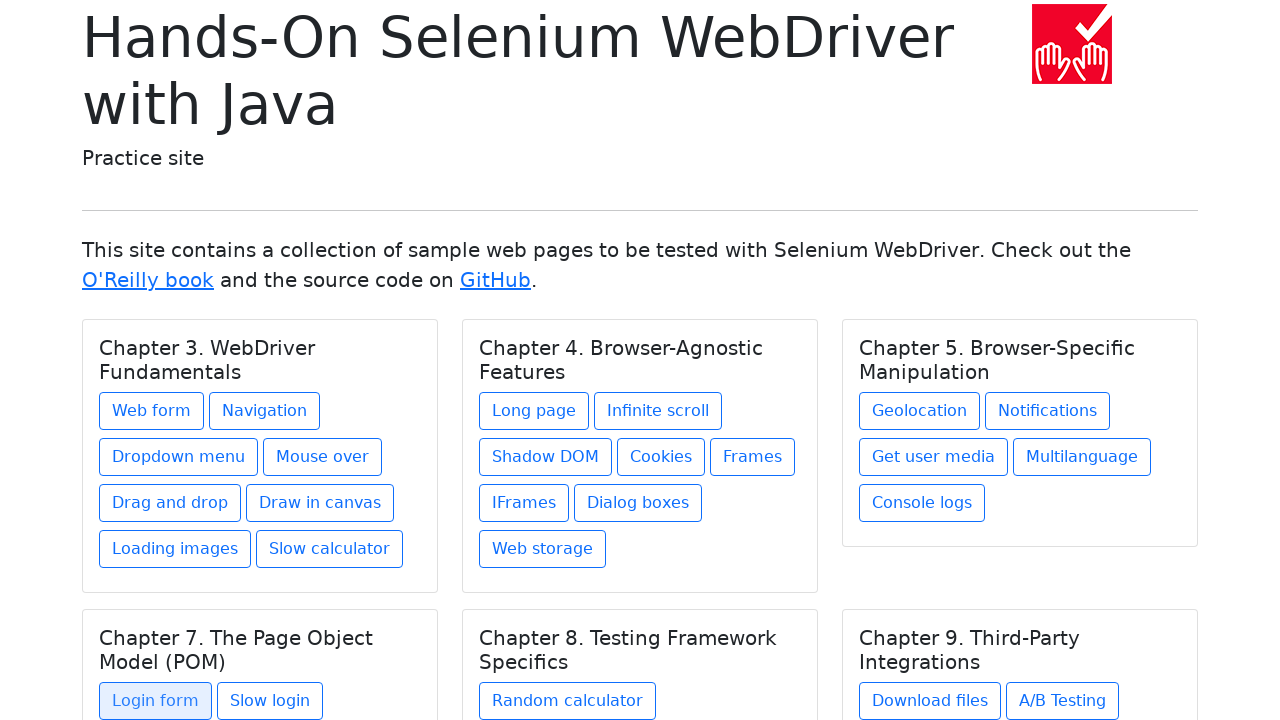

Home page reloaded and ready for chapter 23
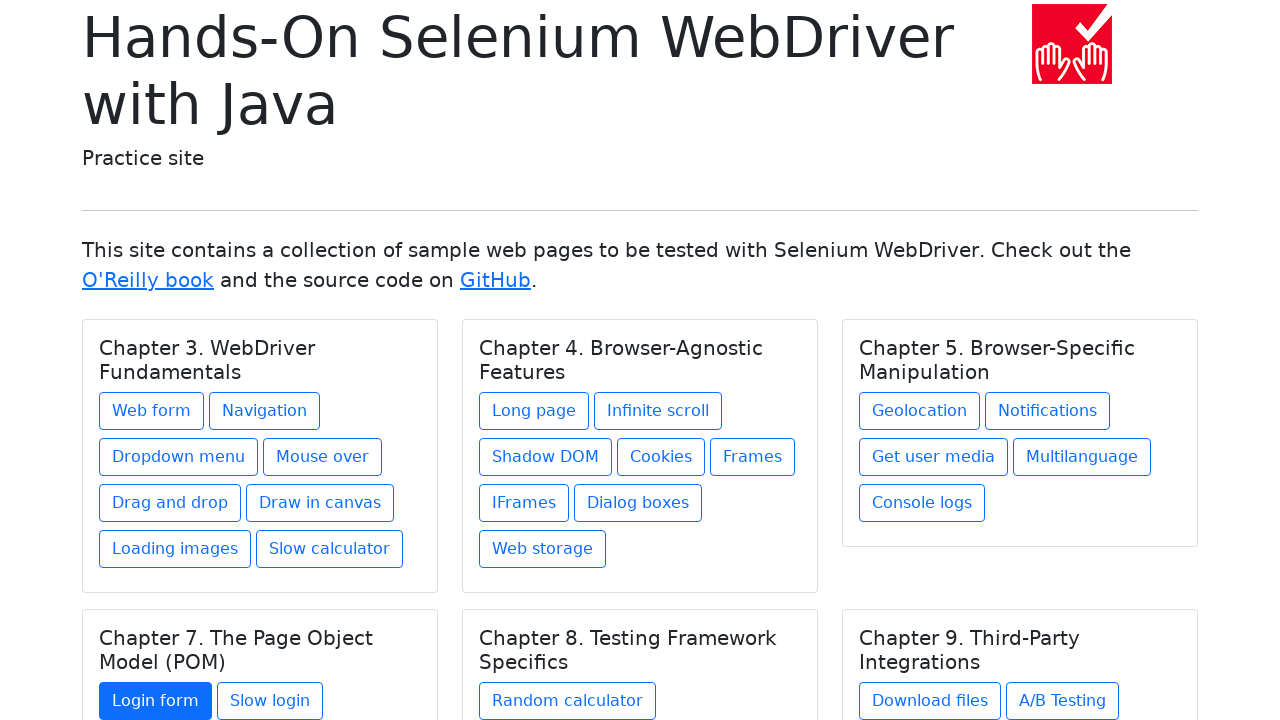

Clicked chapter link 23 of 27 at (270, 701) on .card a >> nth=22
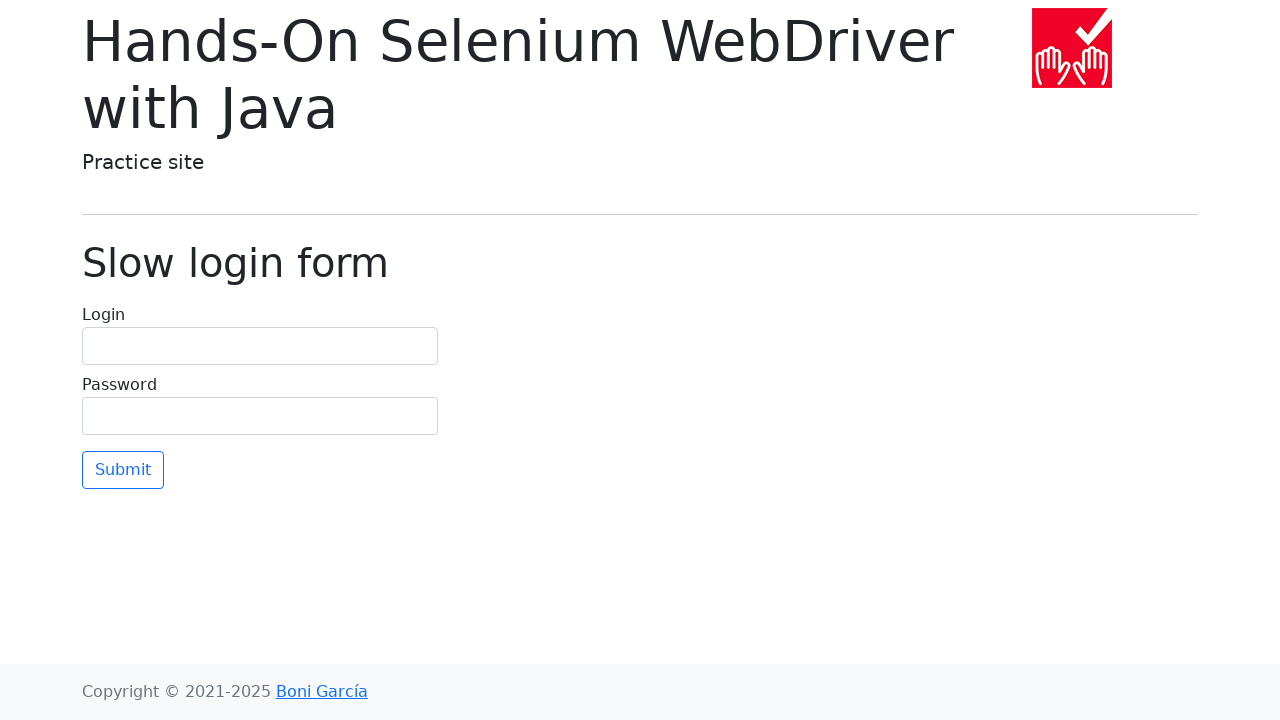

Chapter page 23 loaded completely
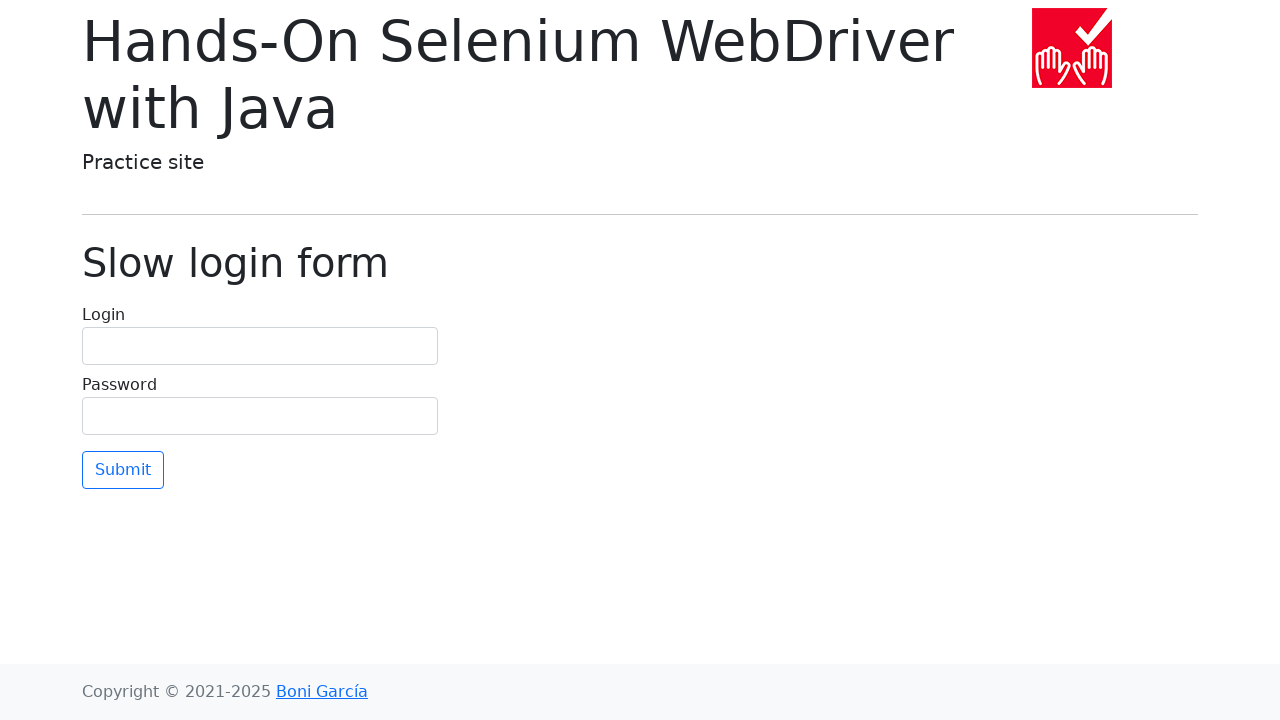

Navigated back to home page from chapter 23
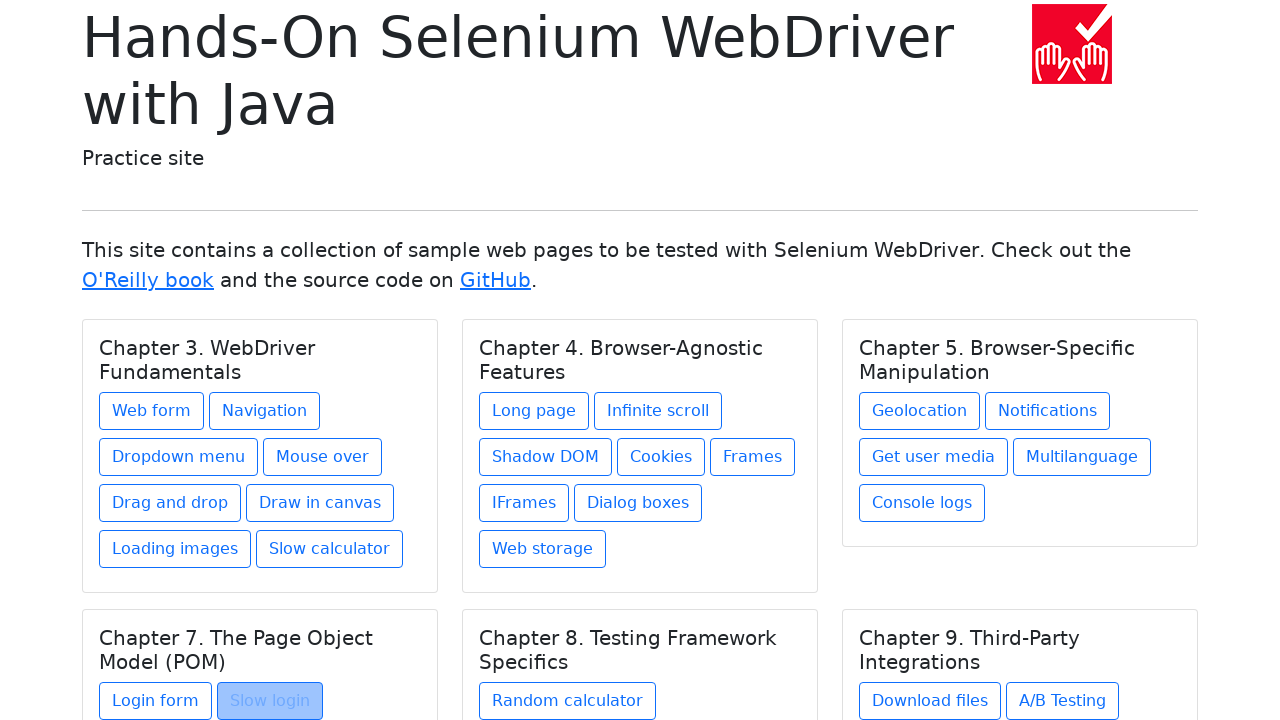

Home page reloaded and ready for chapter 24
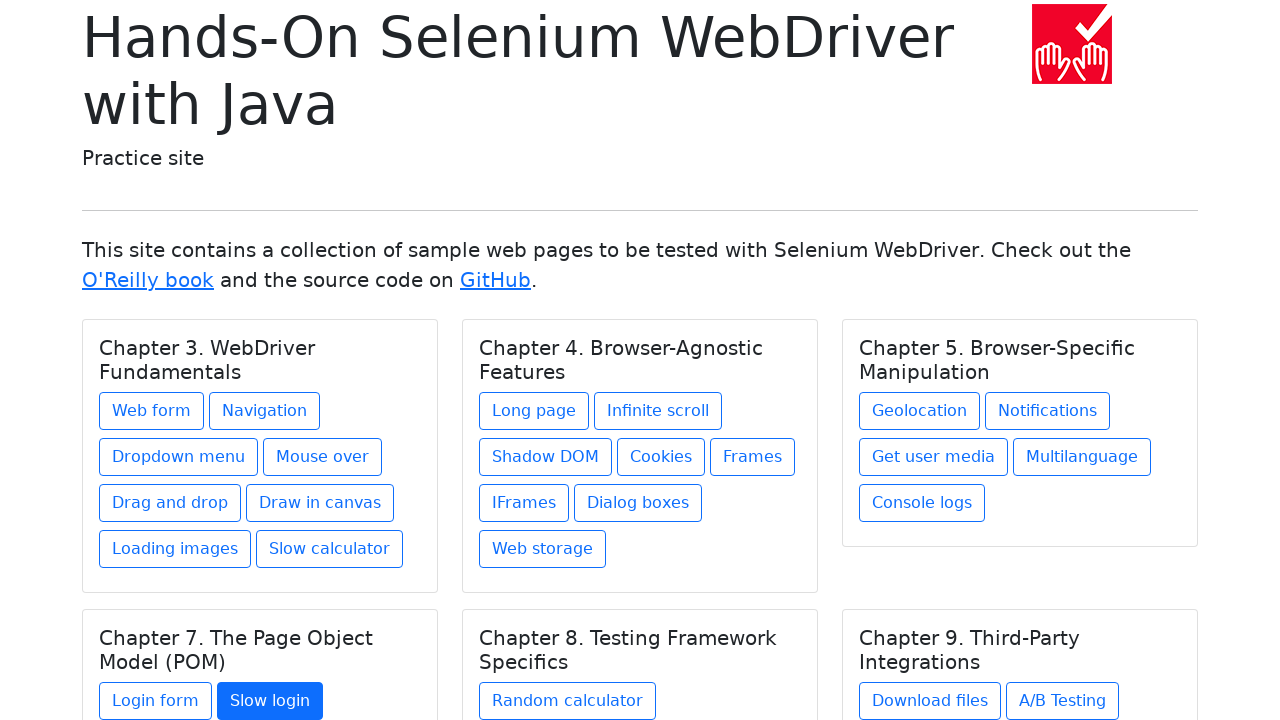

Clicked chapter link 24 of 27 at (568, 701) on .card a >> nth=23
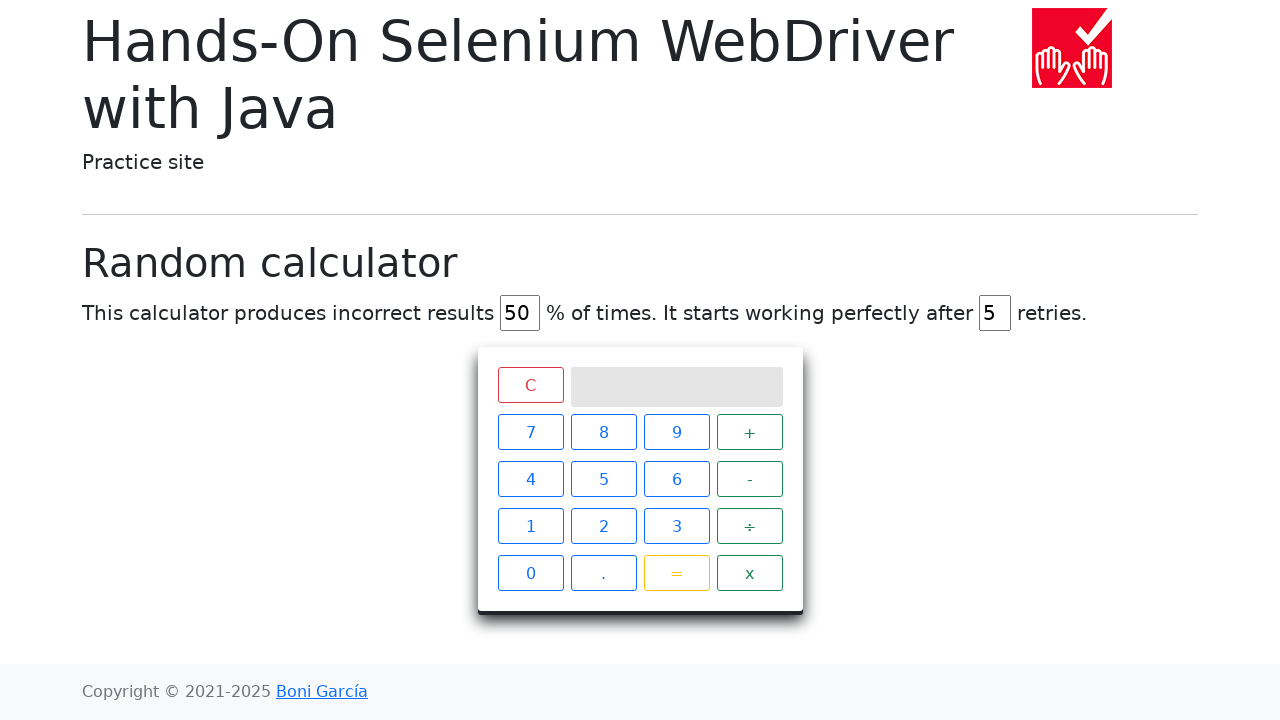

Chapter page 24 loaded completely
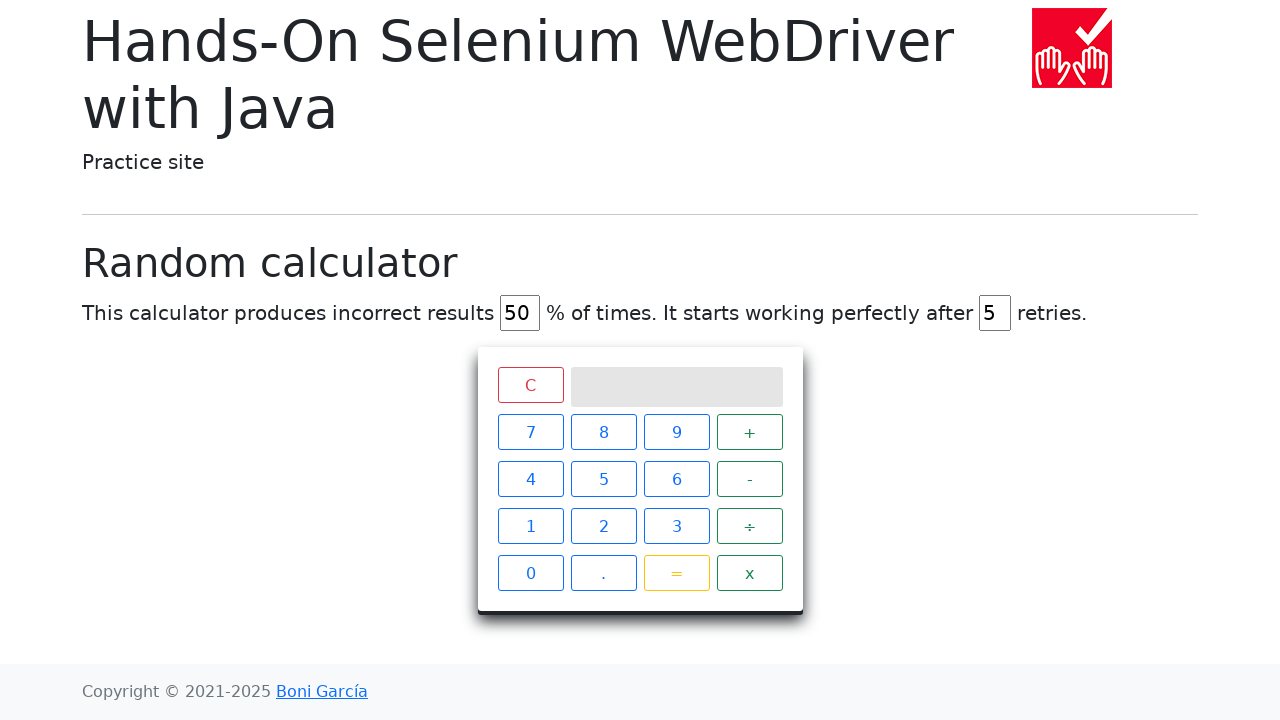

Navigated back to home page from chapter 24
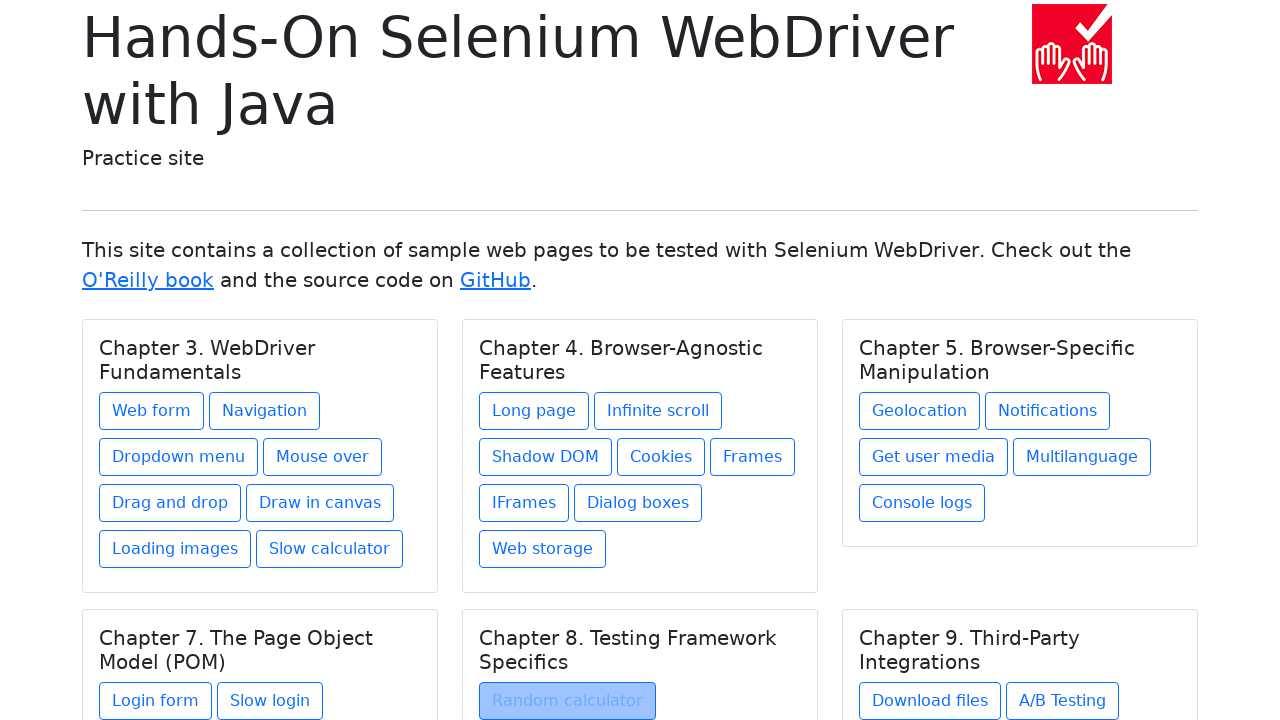

Home page reloaded and ready for chapter 25
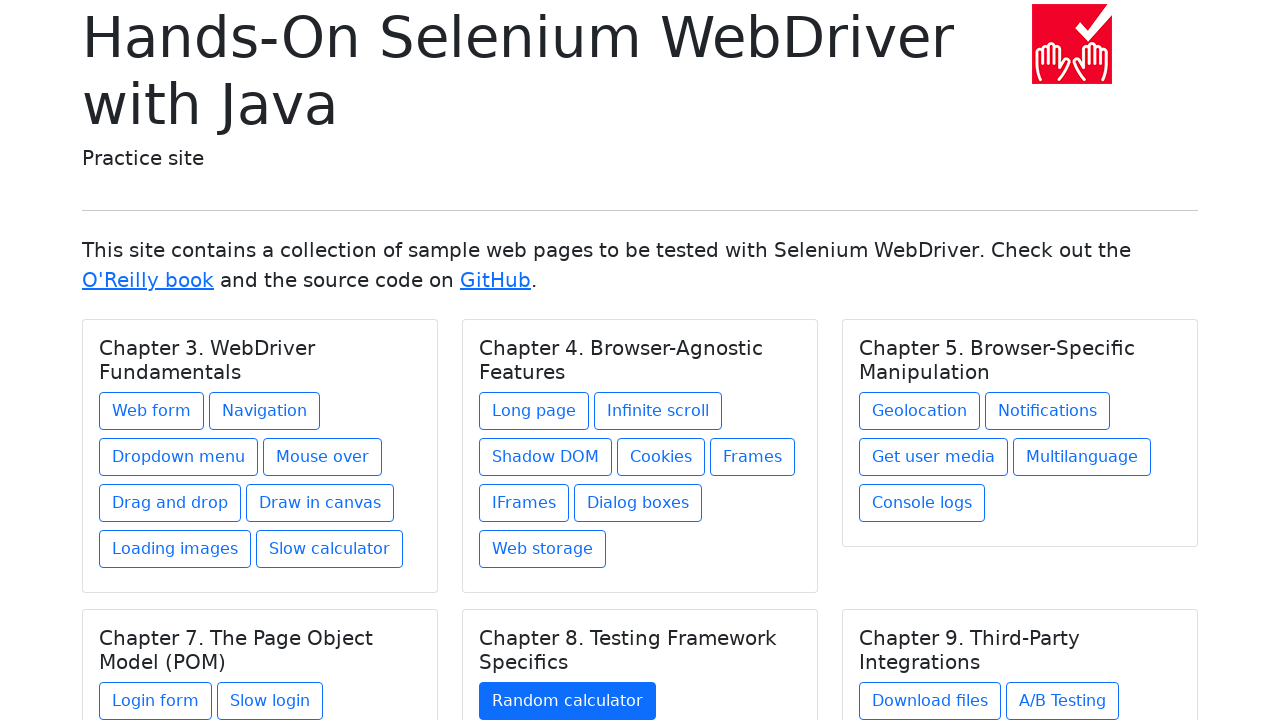

Clicked chapter link 25 of 27 at (930, 701) on .card a >> nth=24
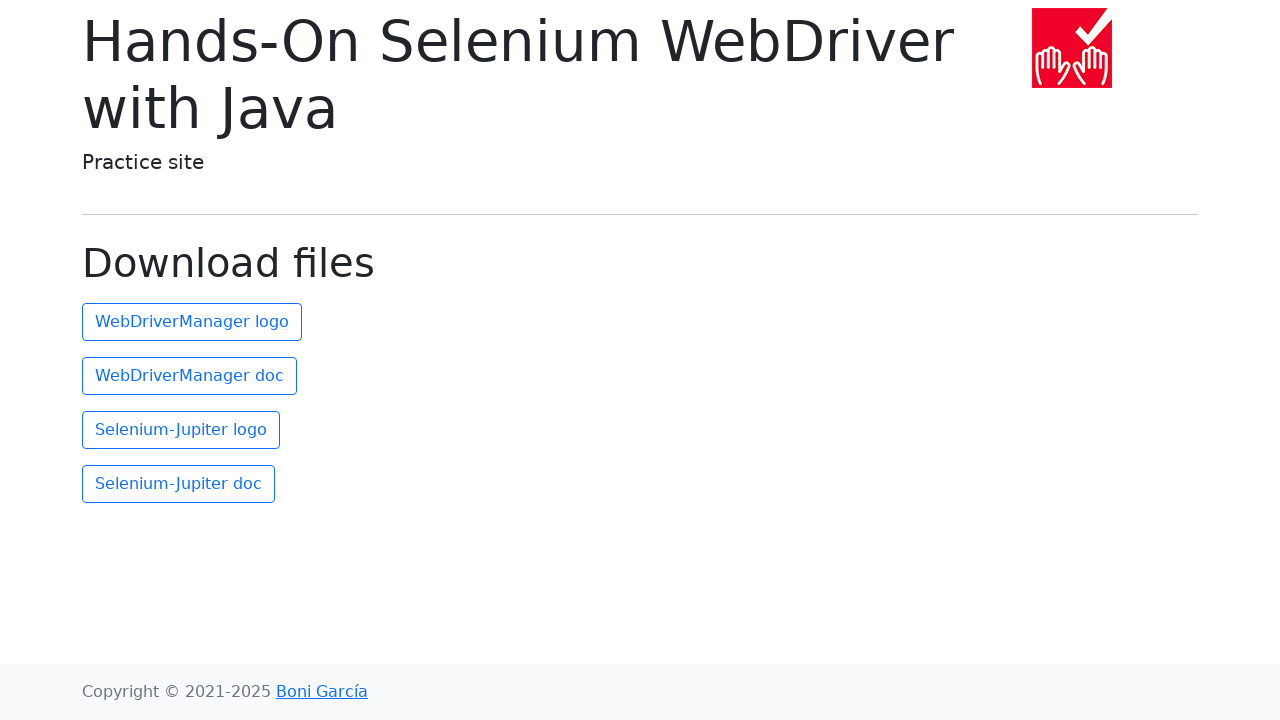

Chapter page 25 loaded completely
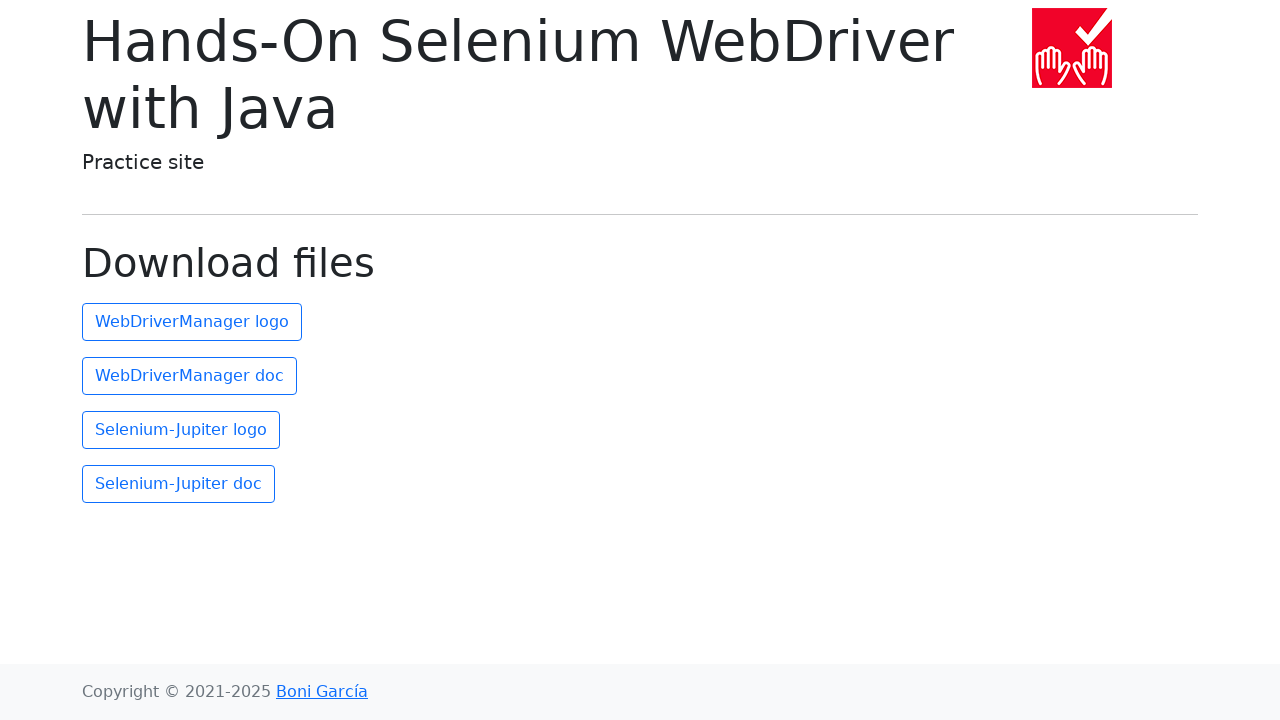

Navigated back to home page from chapter 25
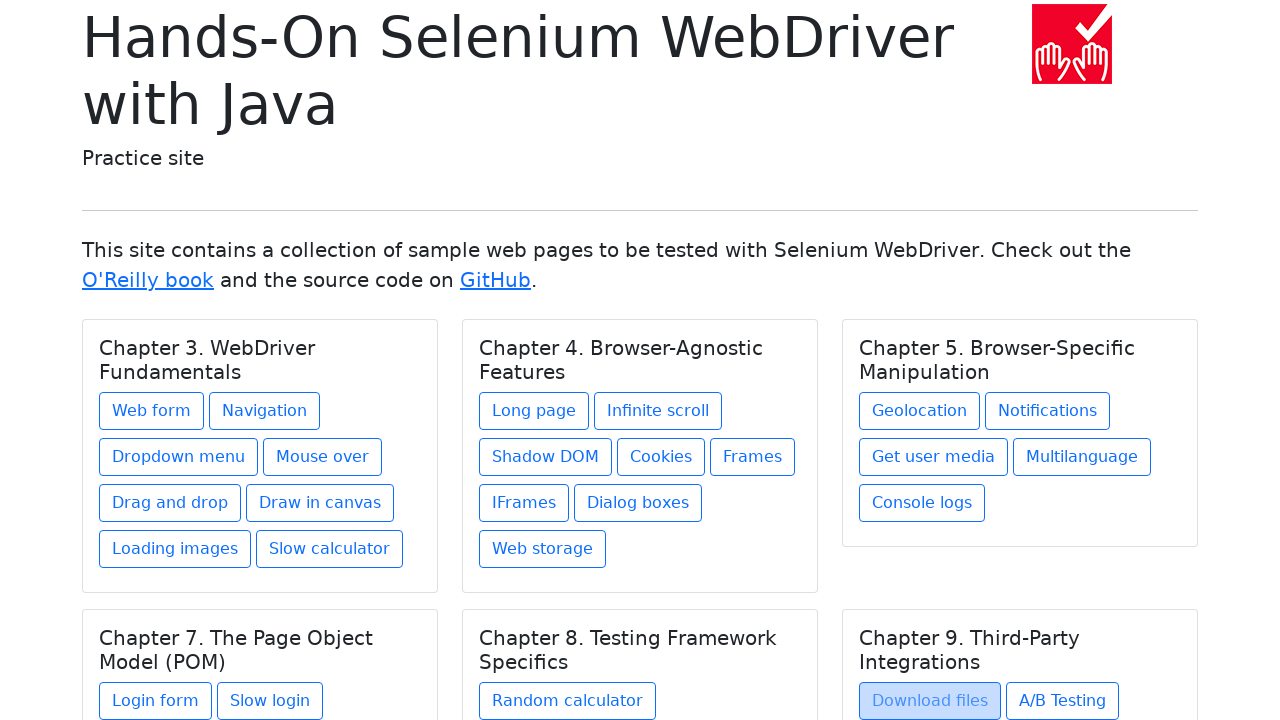

Home page reloaded and ready for chapter 26
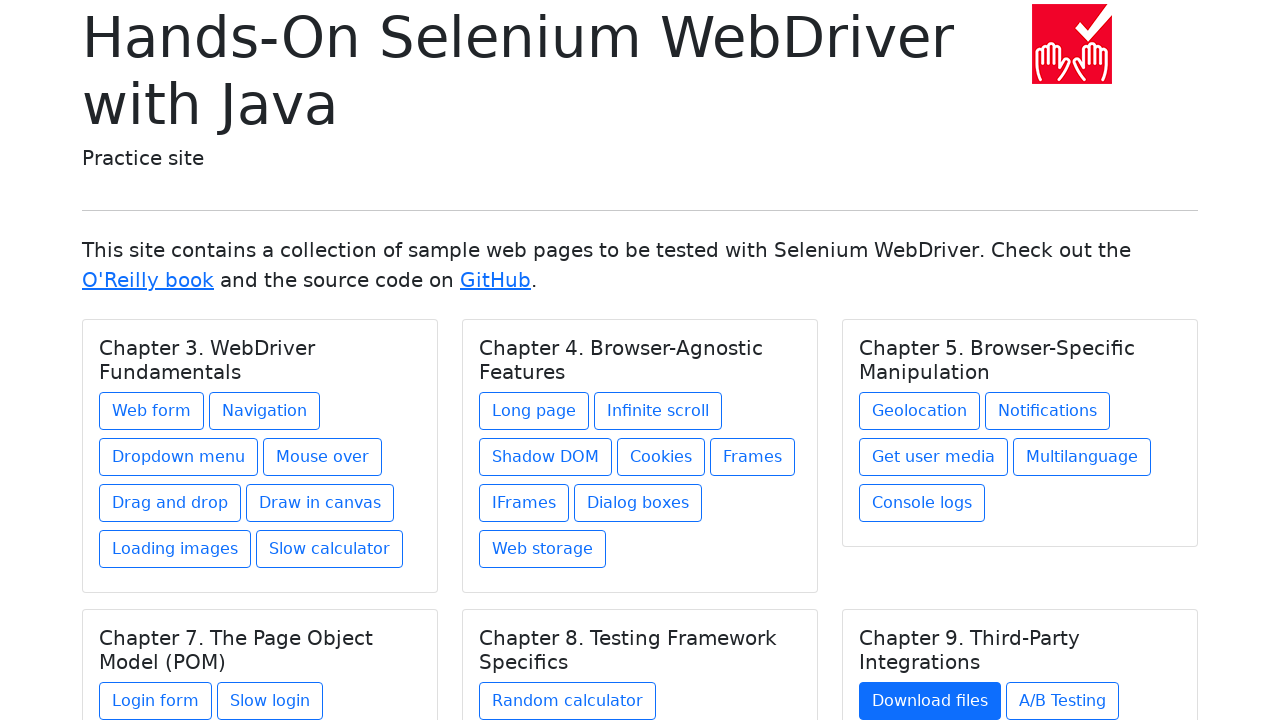

Clicked chapter link 26 of 27 at (1062, 701) on .card a >> nth=25
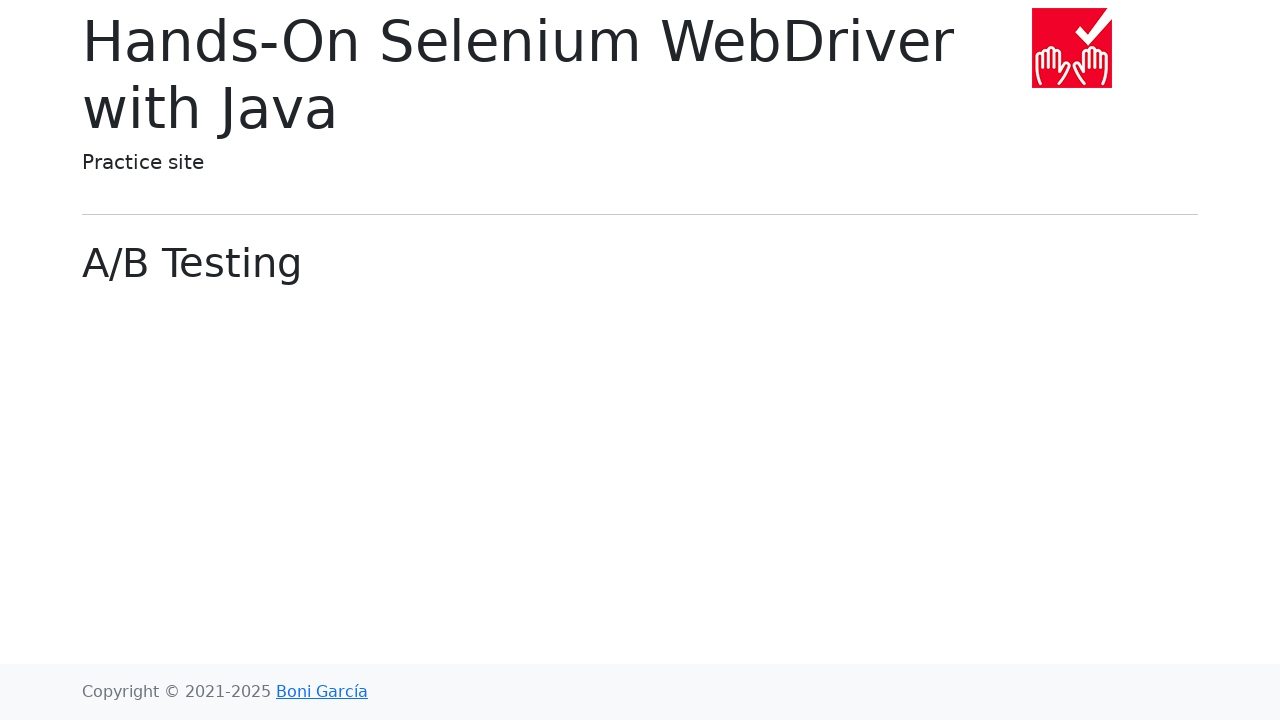

Chapter page 26 loaded completely
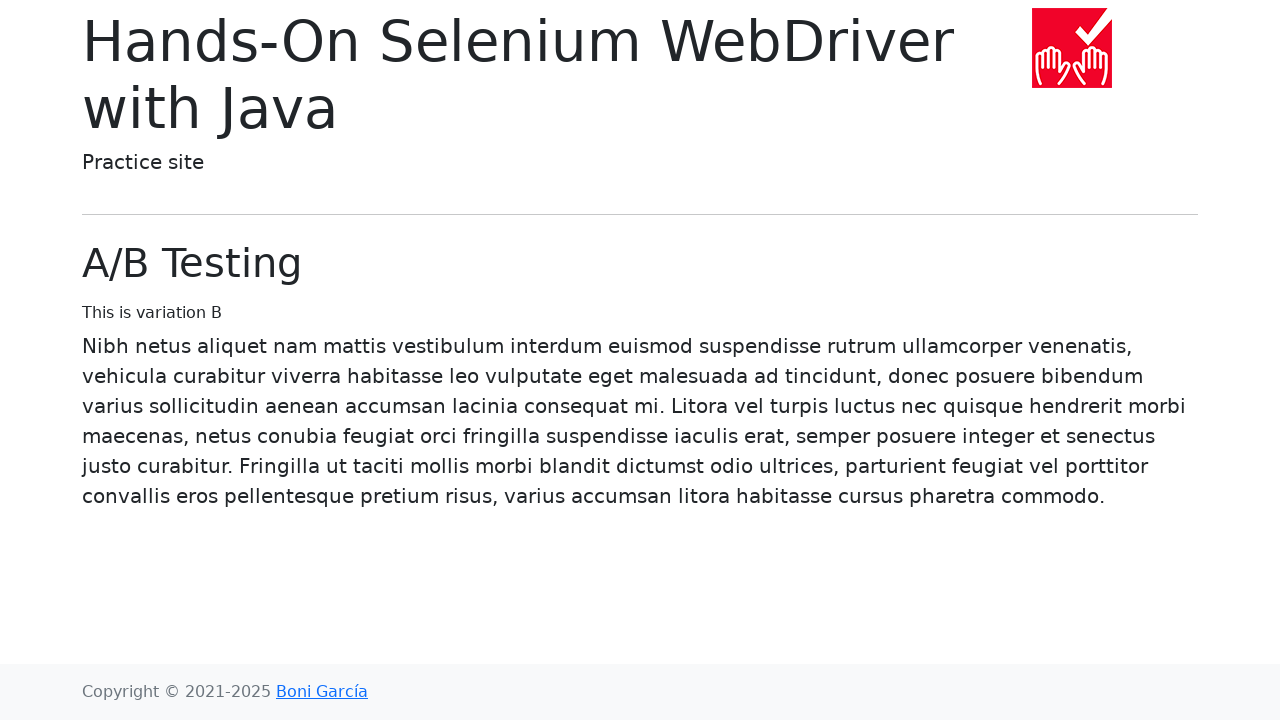

Navigated back to home page from chapter 26
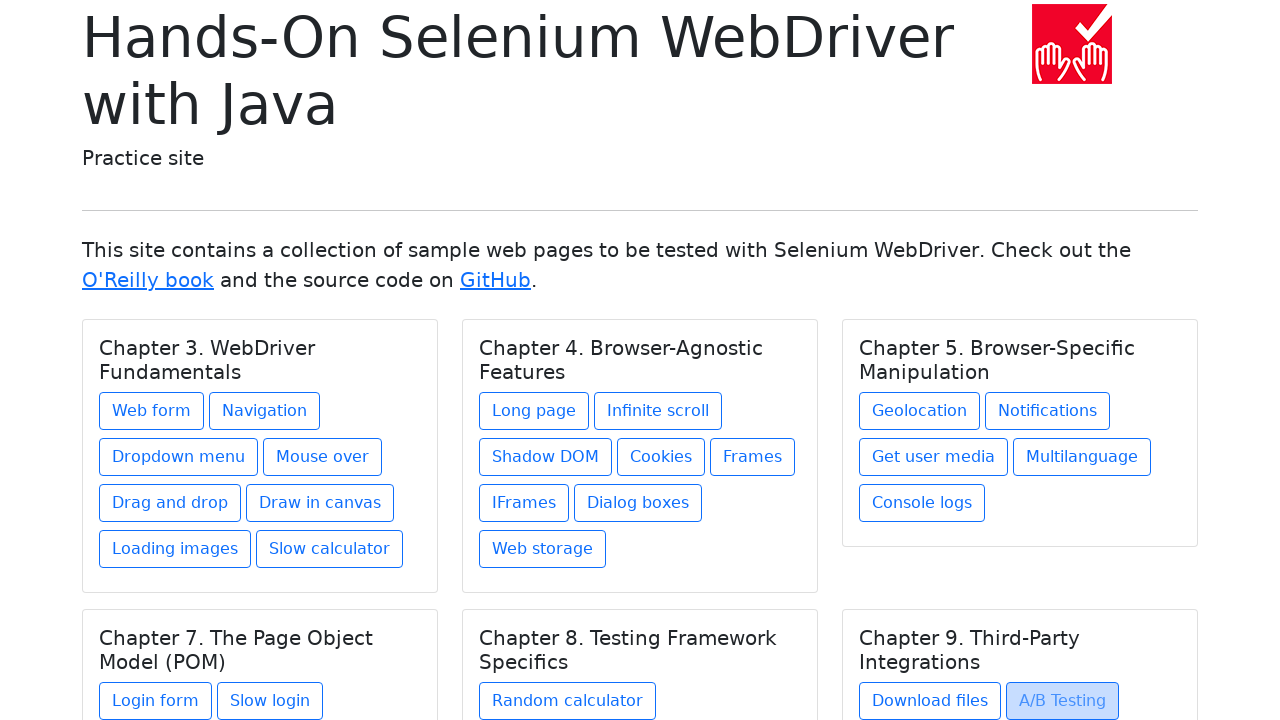

Home page reloaded and ready for chapter 27
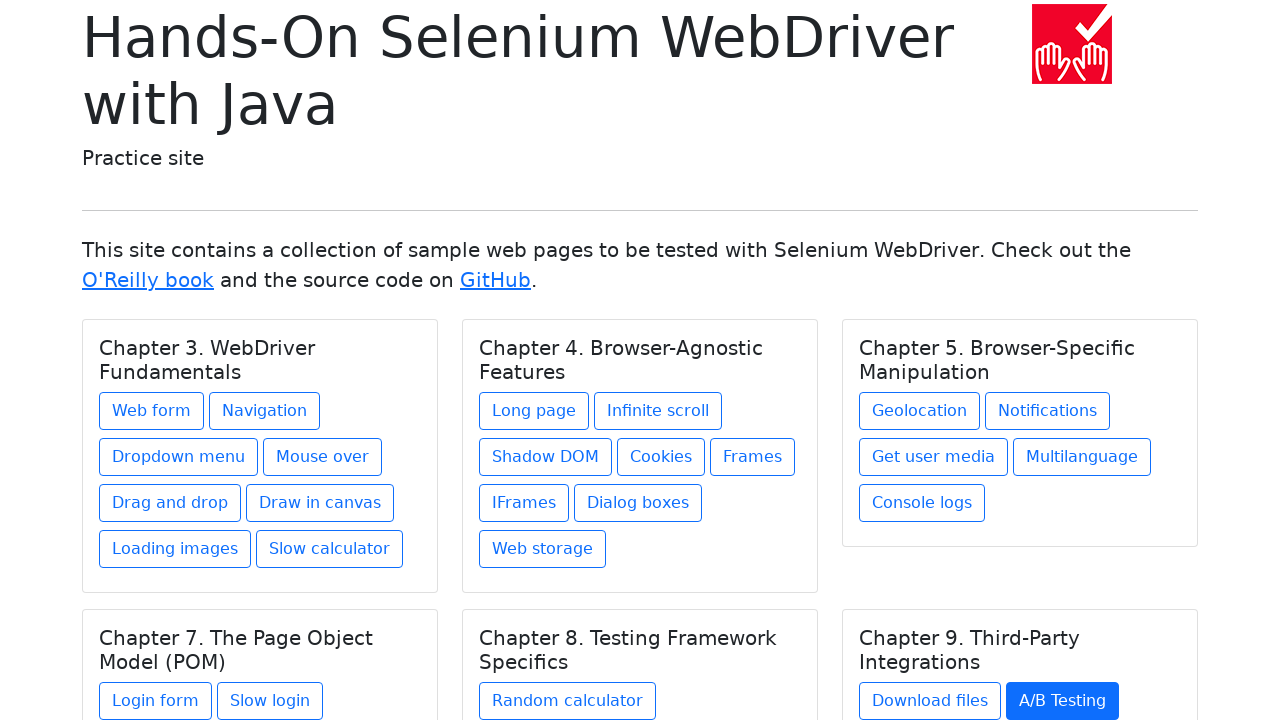

Clicked chapter link 27 of 27 at (915, 612) on .card a >> nth=26
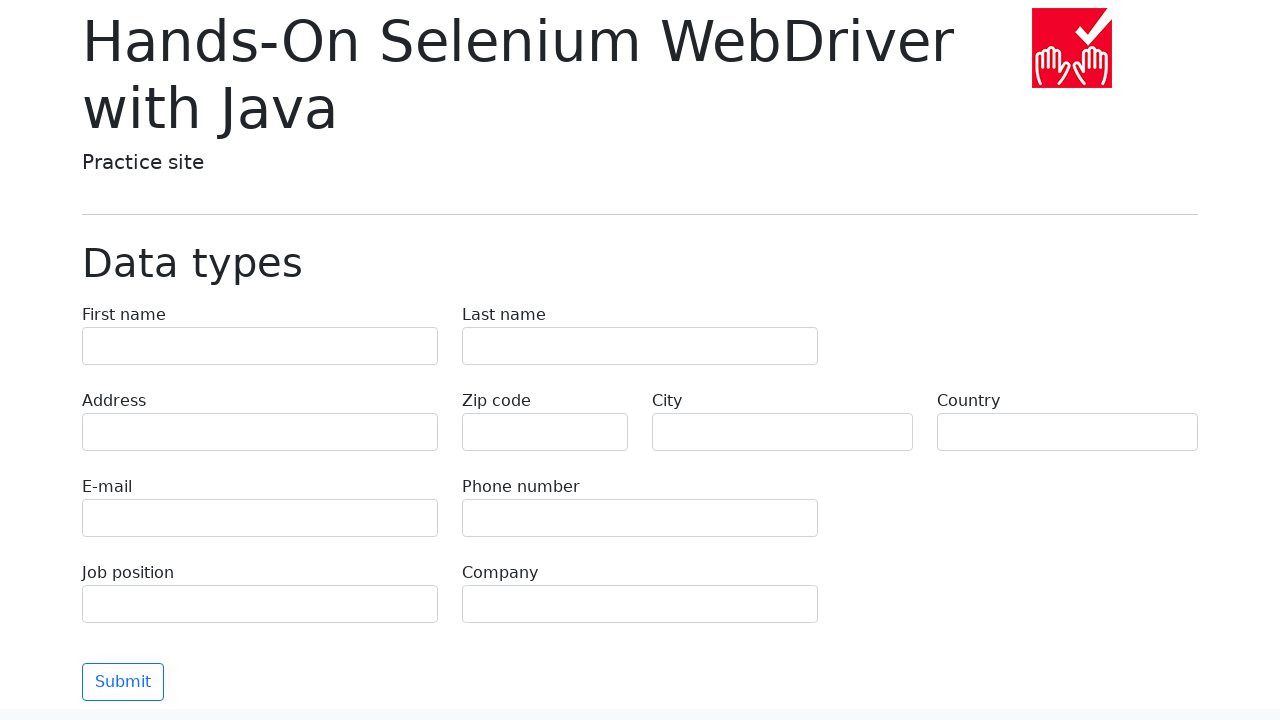

Chapter page 27 loaded completely
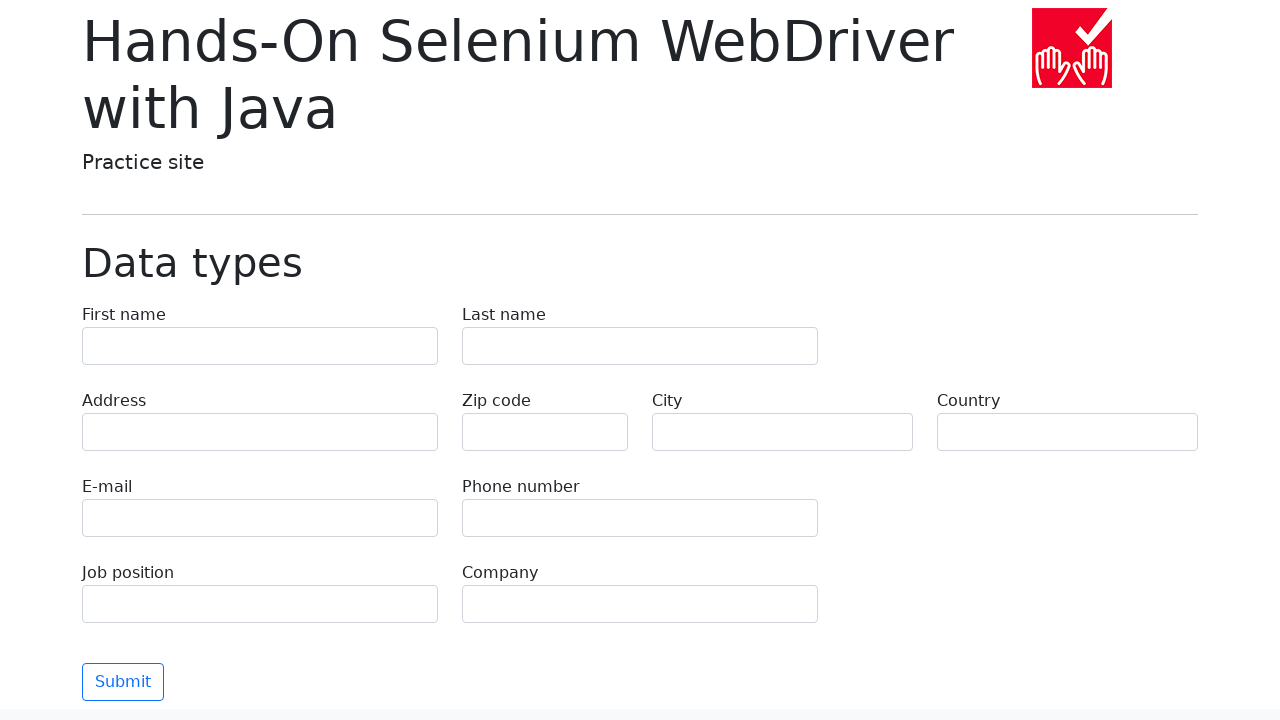

Navigated back to home page from chapter 27
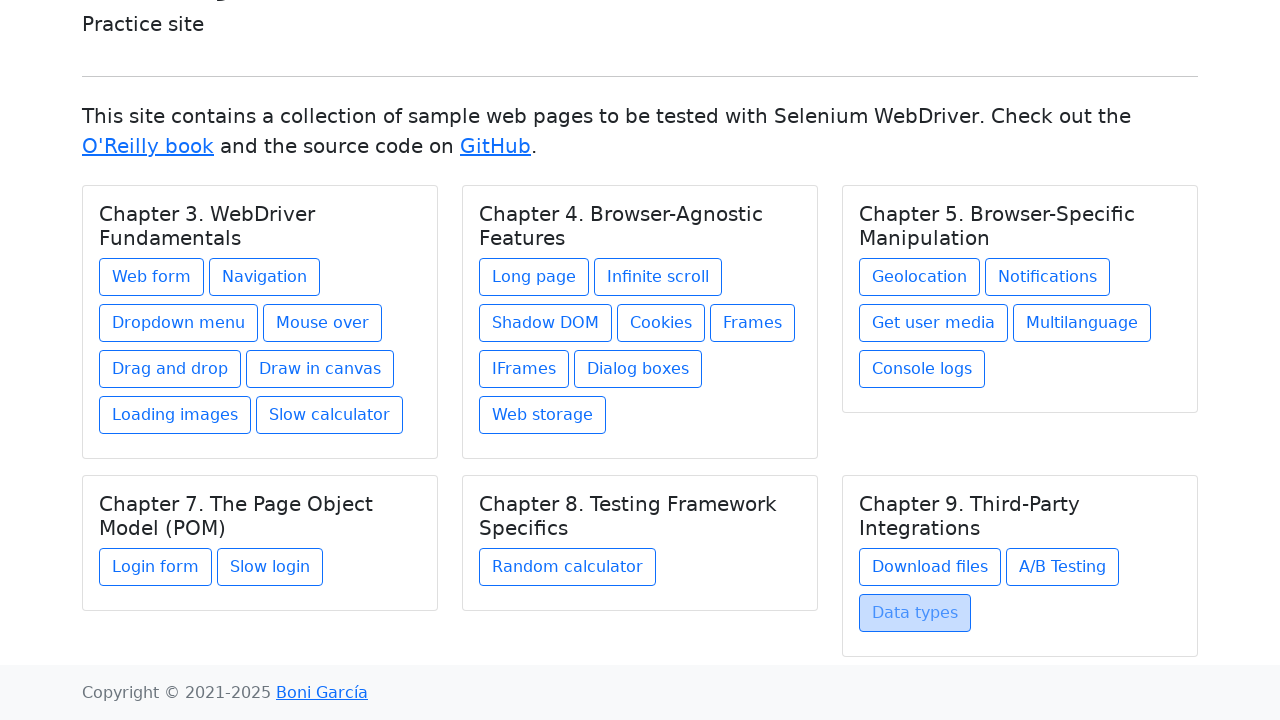

Home page reloaded and ready for chapter 28
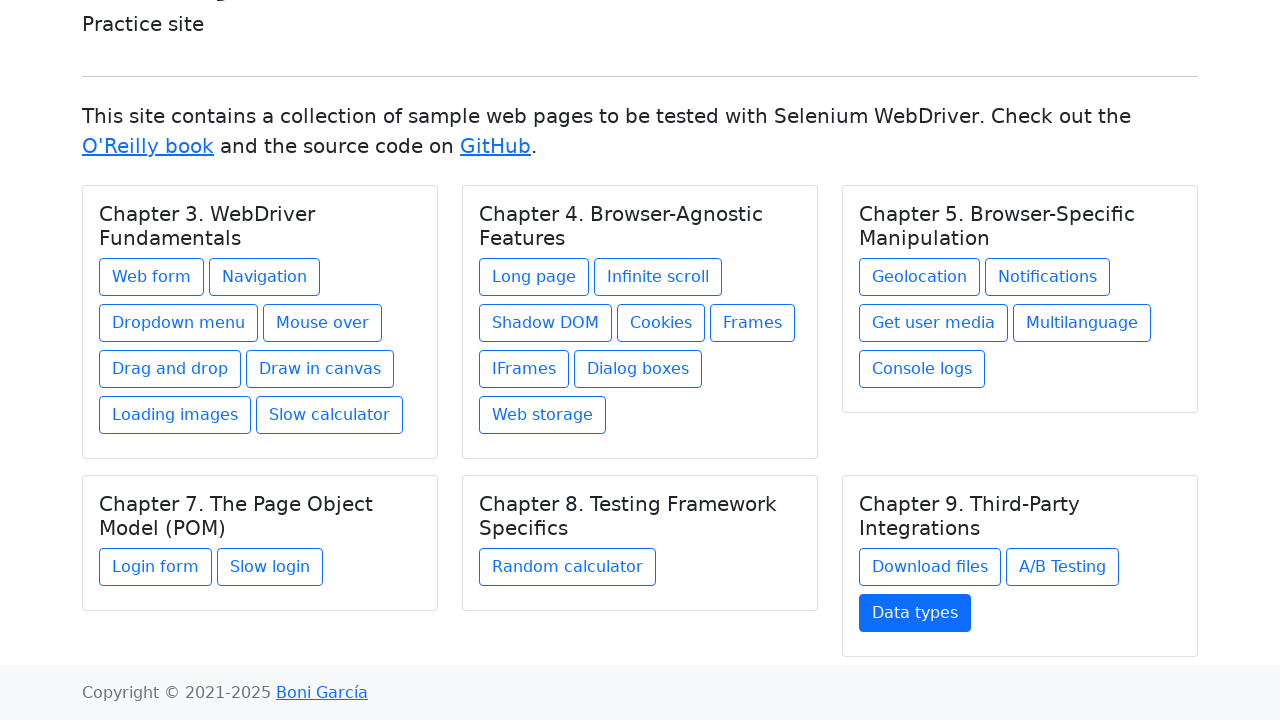

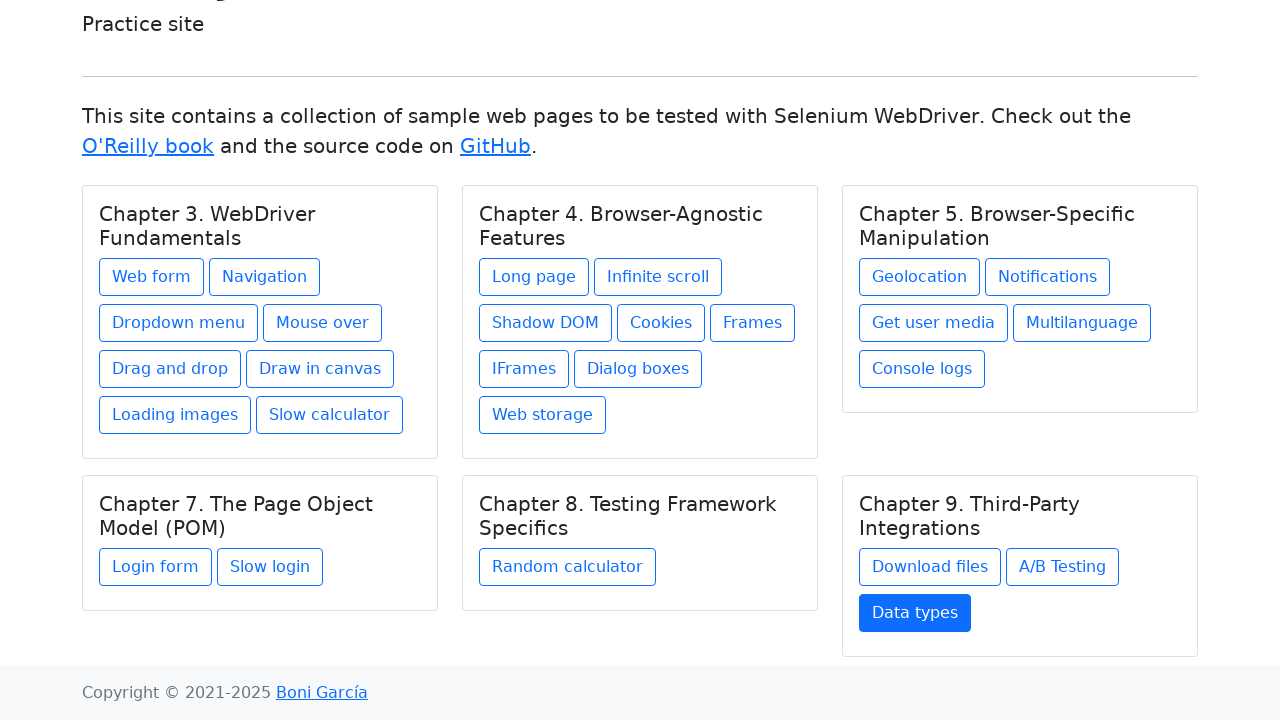